Tests filling a large form by entering the character "a" into all input fields and then submitting the form by clicking the submit button

Starting URL: http://suninjuly.github.io/huge_form.html

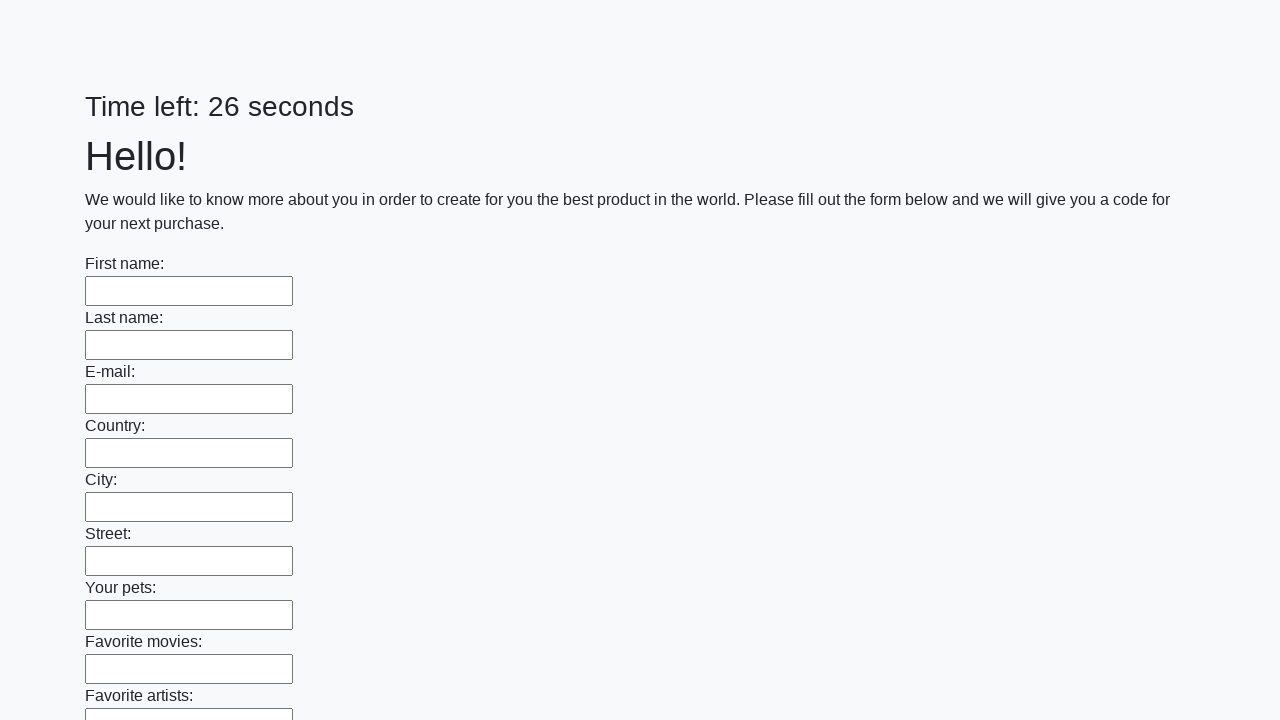

Navigated to huge form test page
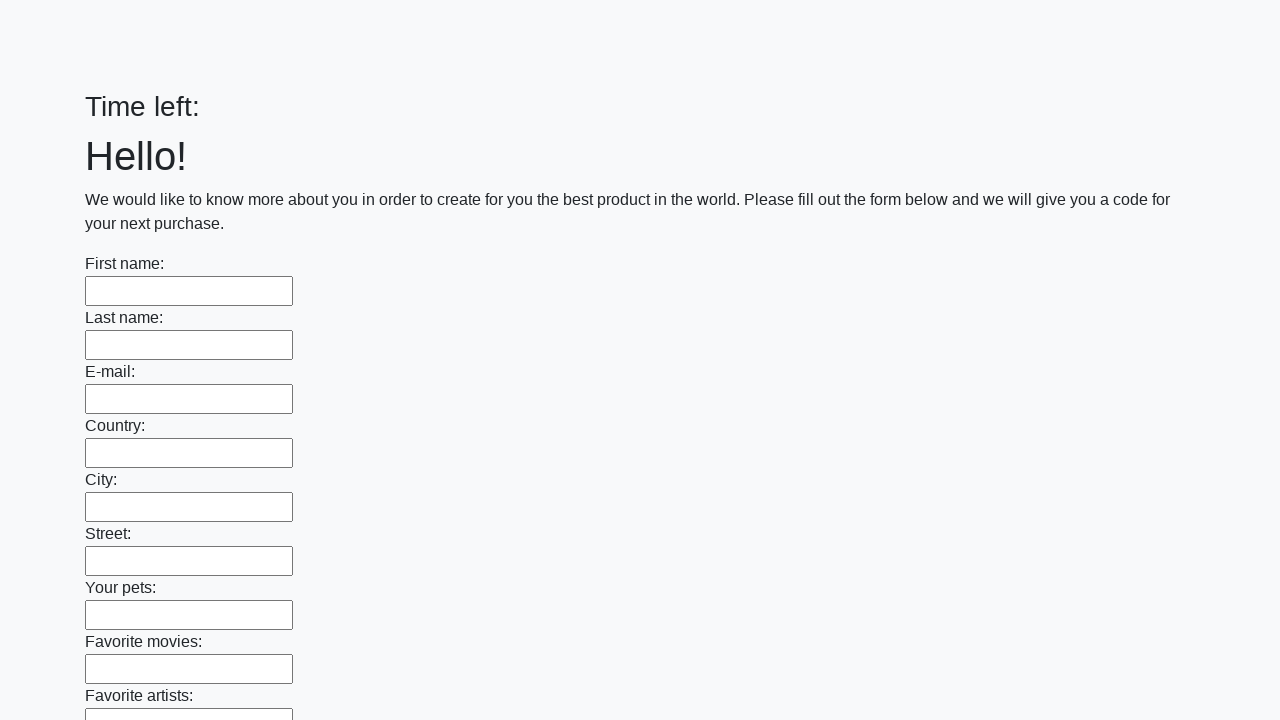

Filled input field with character 'a' on input >> nth=0
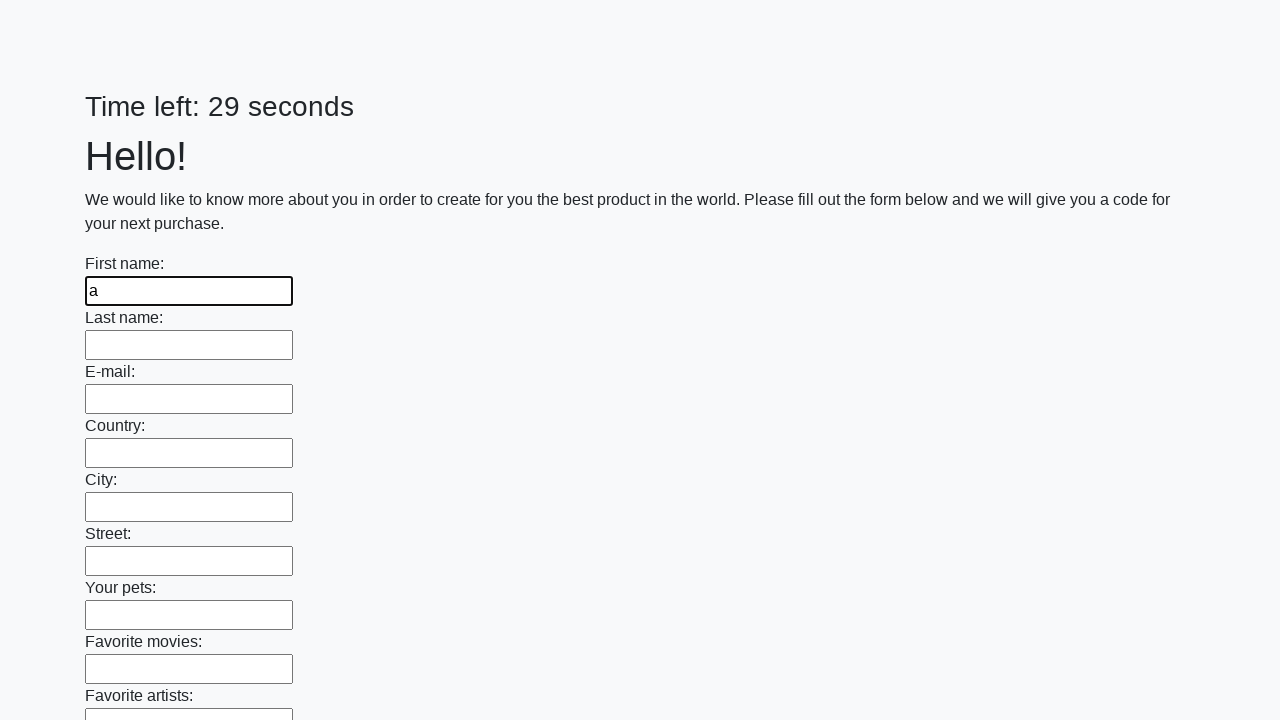

Filled input field with character 'a' on input >> nth=1
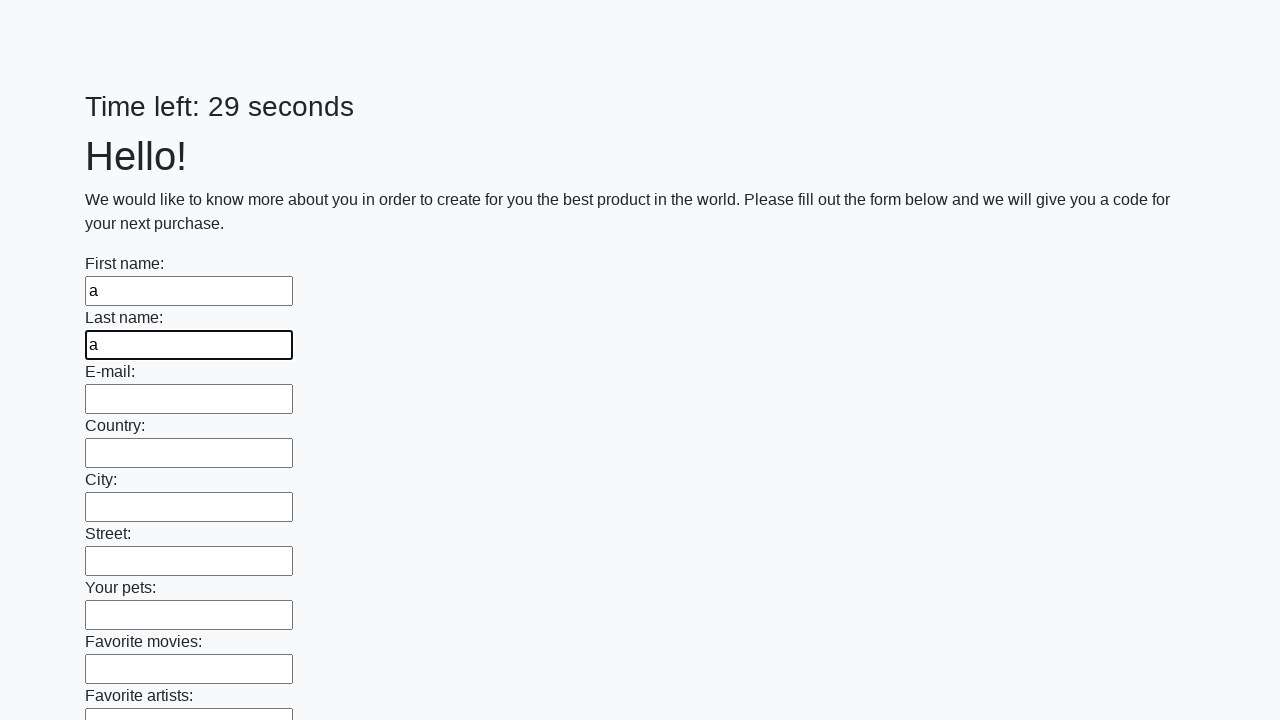

Filled input field with character 'a' on input >> nth=2
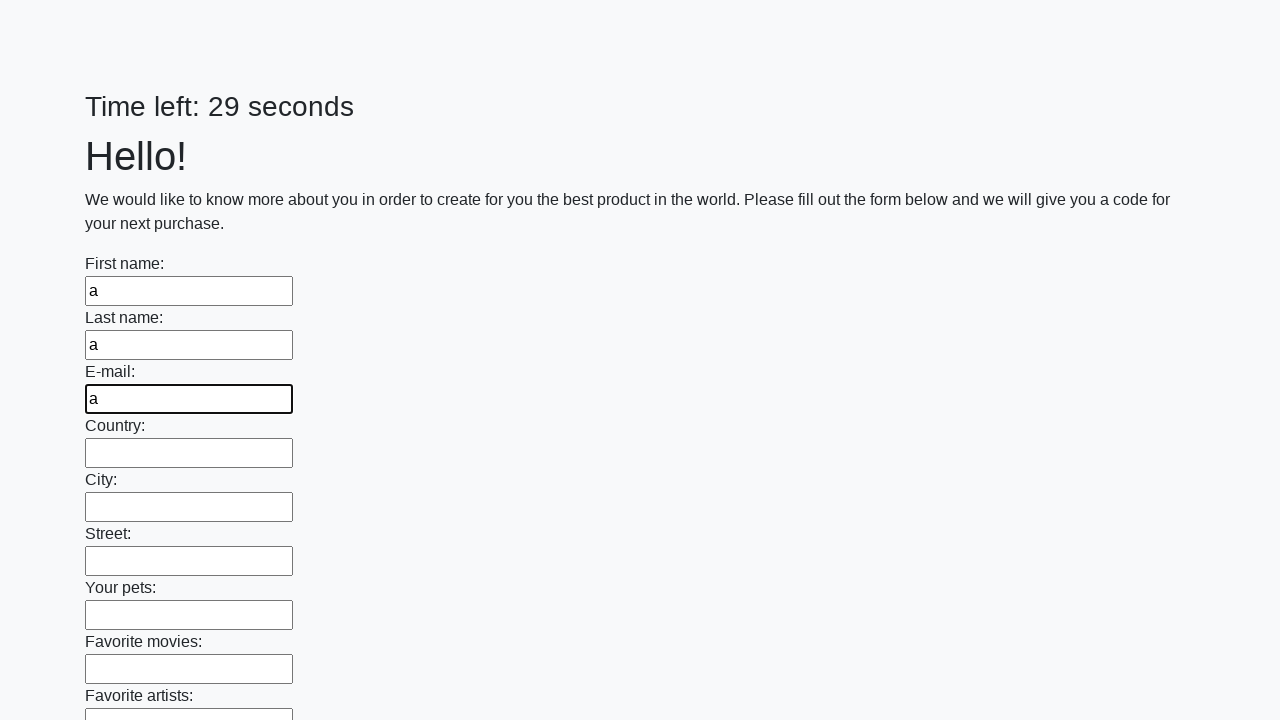

Filled input field with character 'a' on input >> nth=3
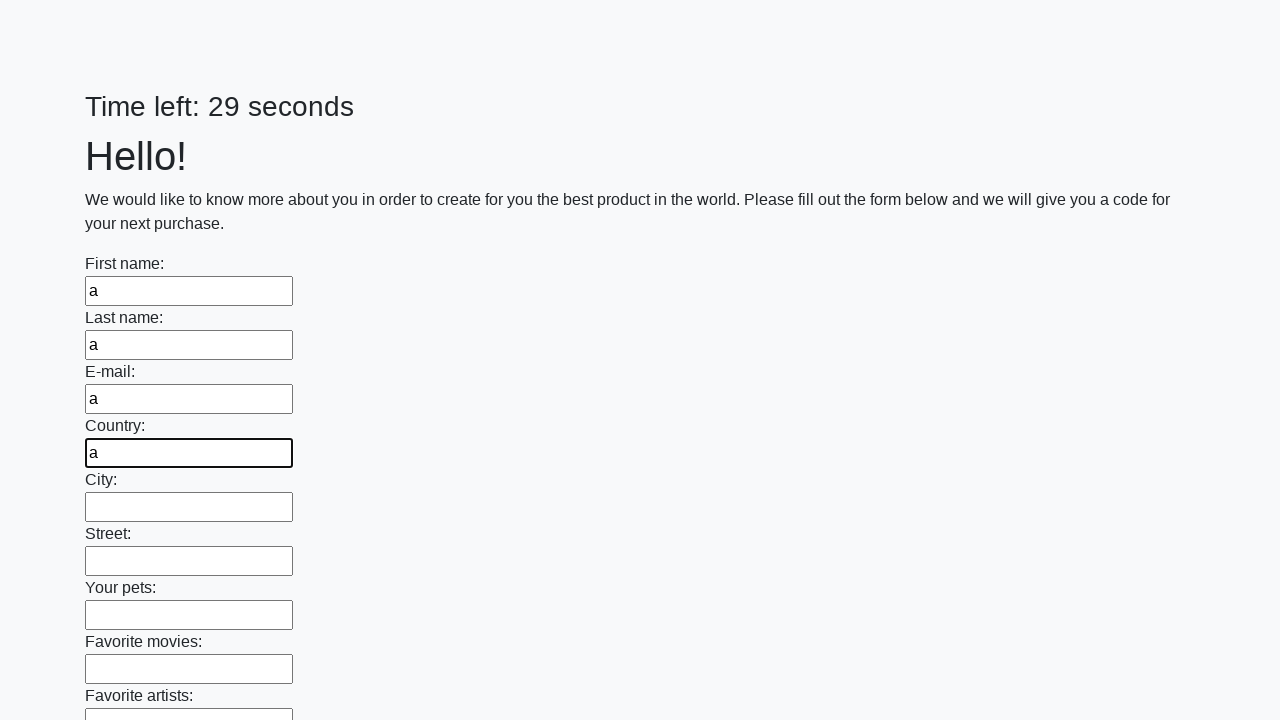

Filled input field with character 'a' on input >> nth=4
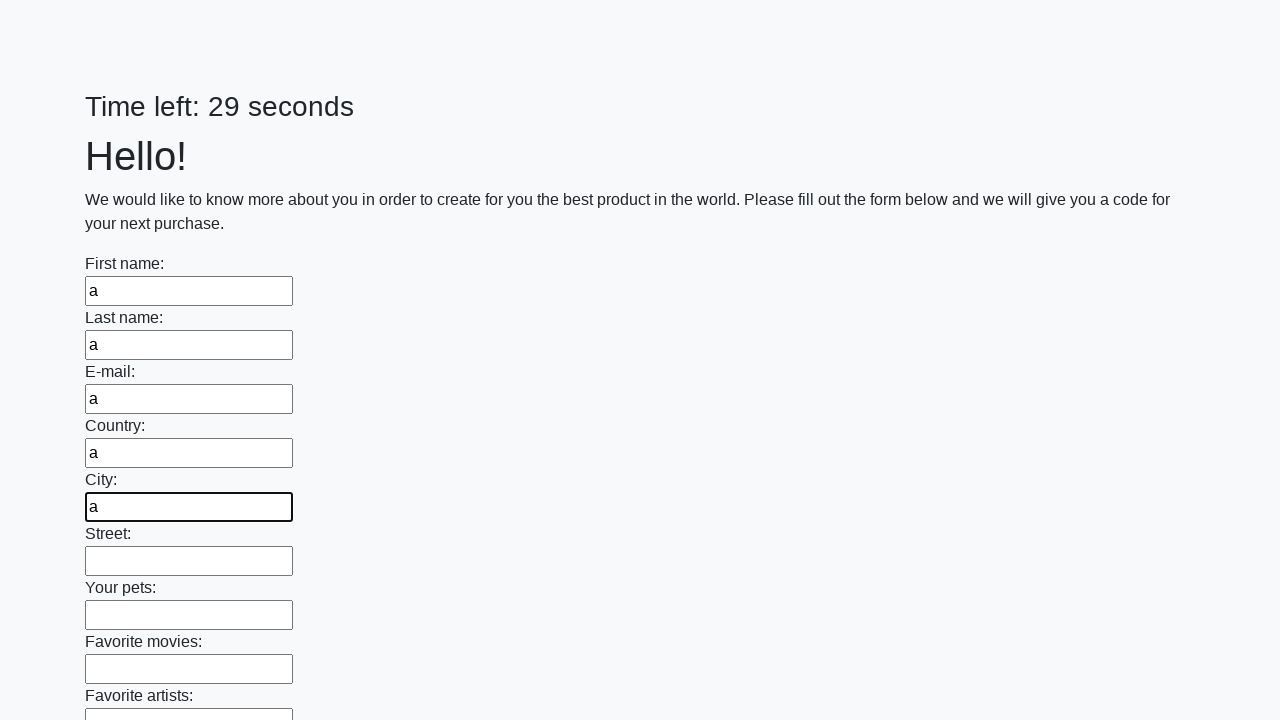

Filled input field with character 'a' on input >> nth=5
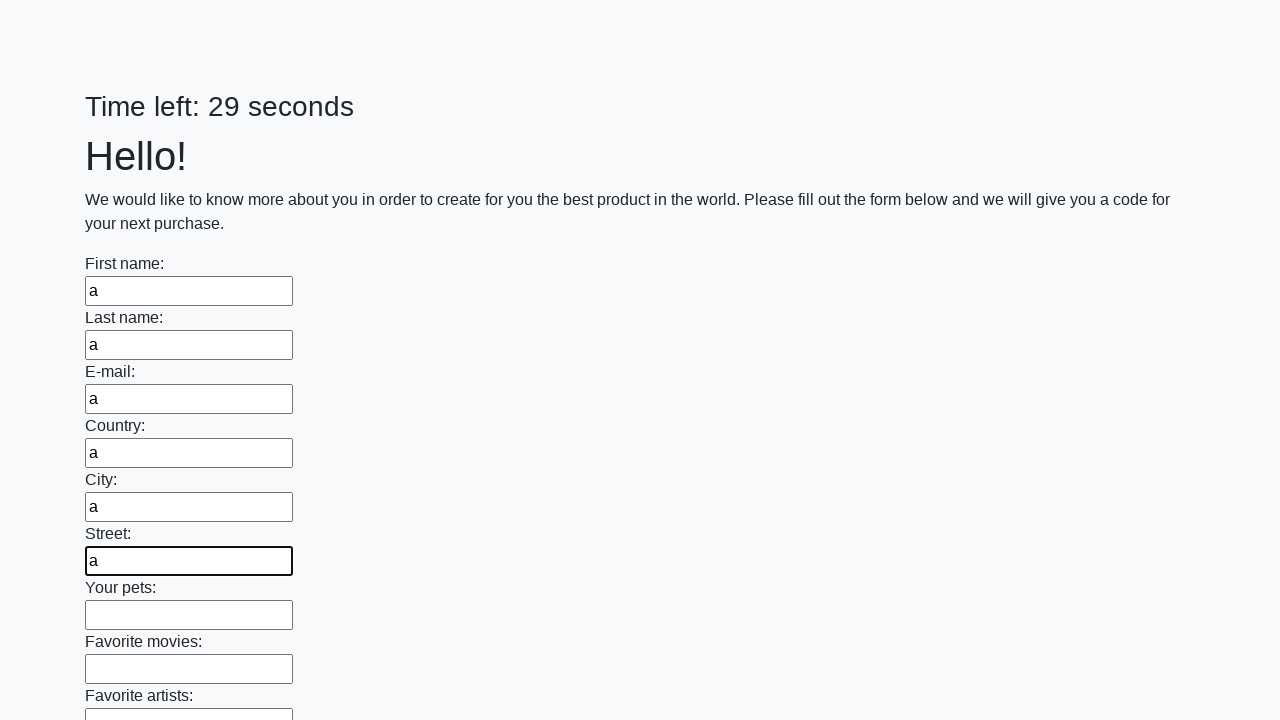

Filled input field with character 'a' on input >> nth=6
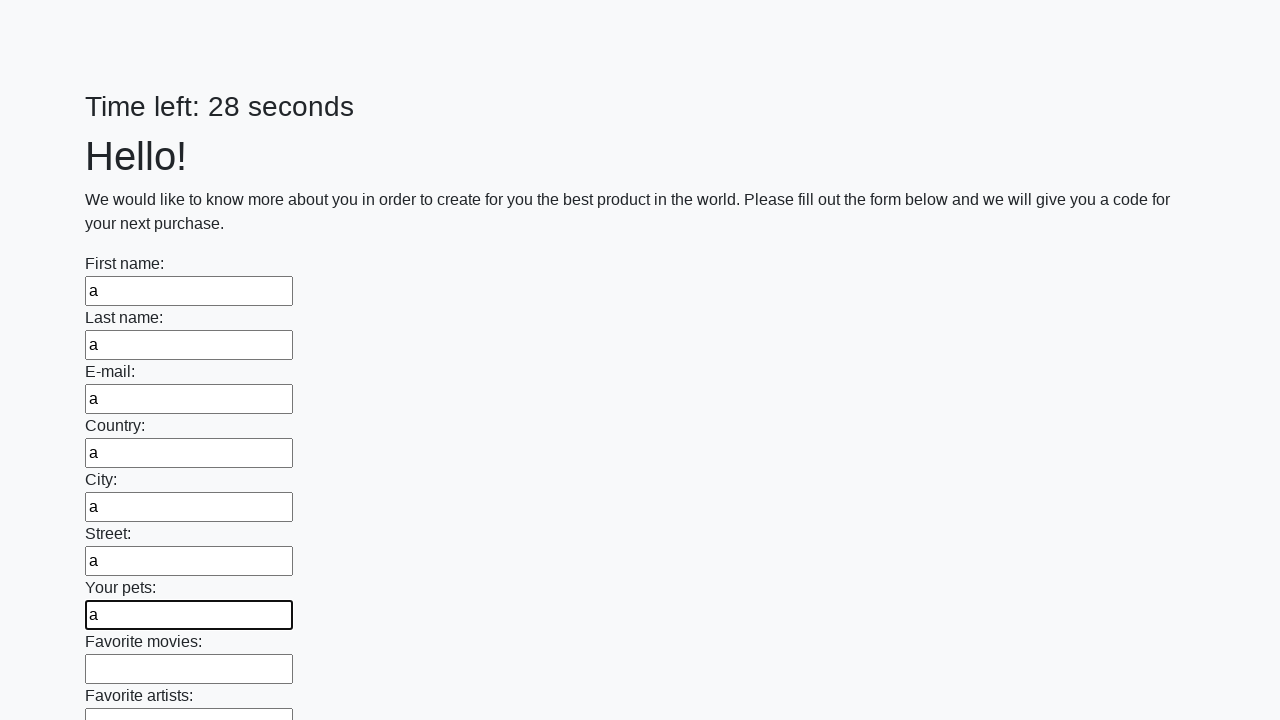

Filled input field with character 'a' on input >> nth=7
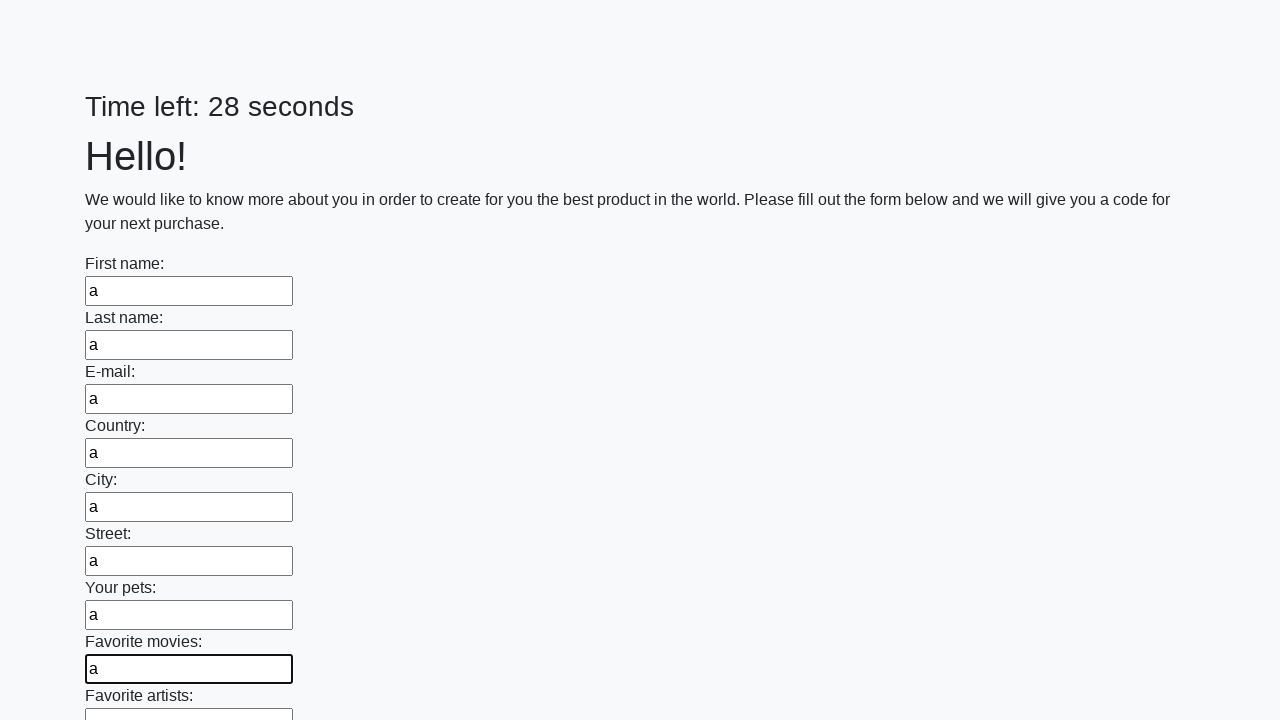

Filled input field with character 'a' on input >> nth=8
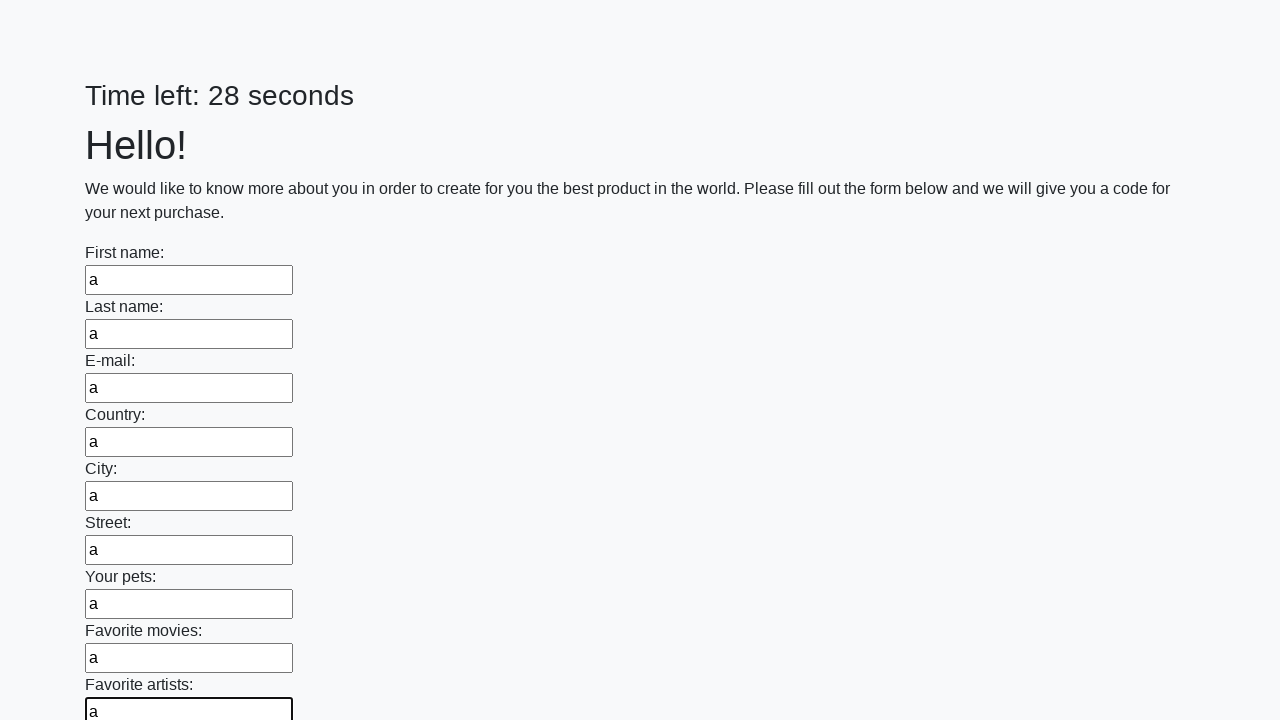

Filled input field with character 'a' on input >> nth=9
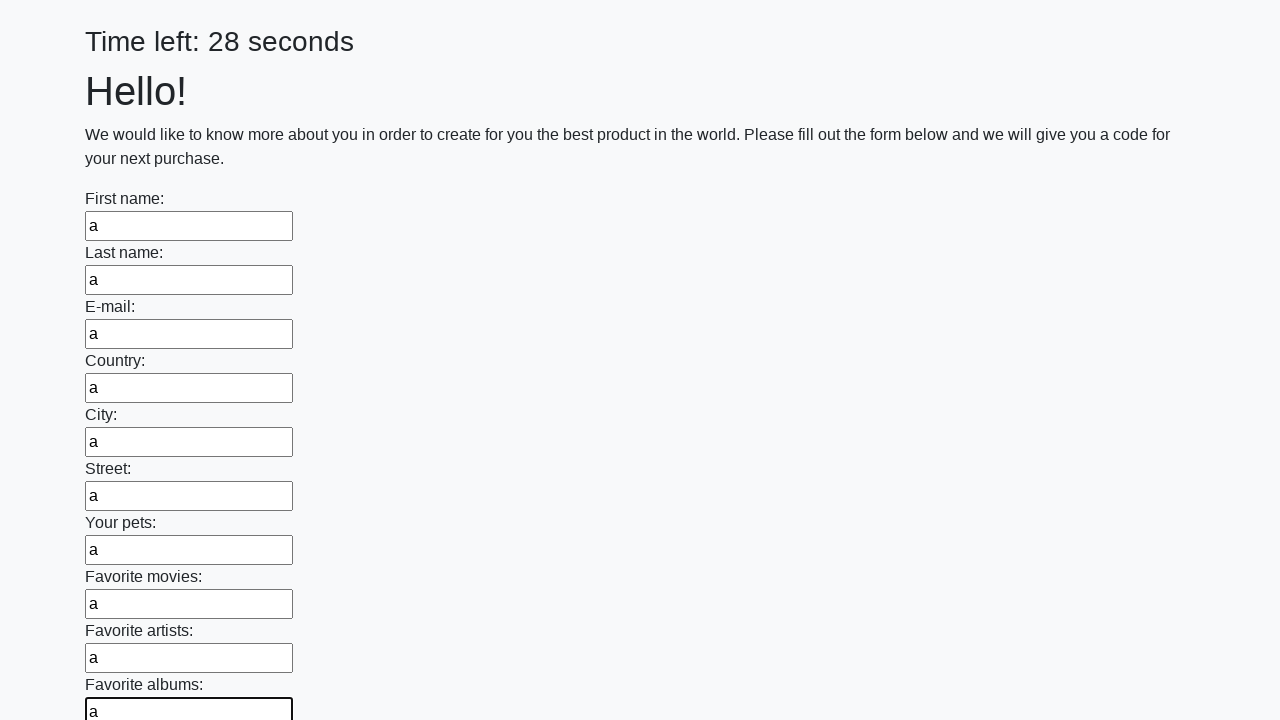

Filled input field with character 'a' on input >> nth=10
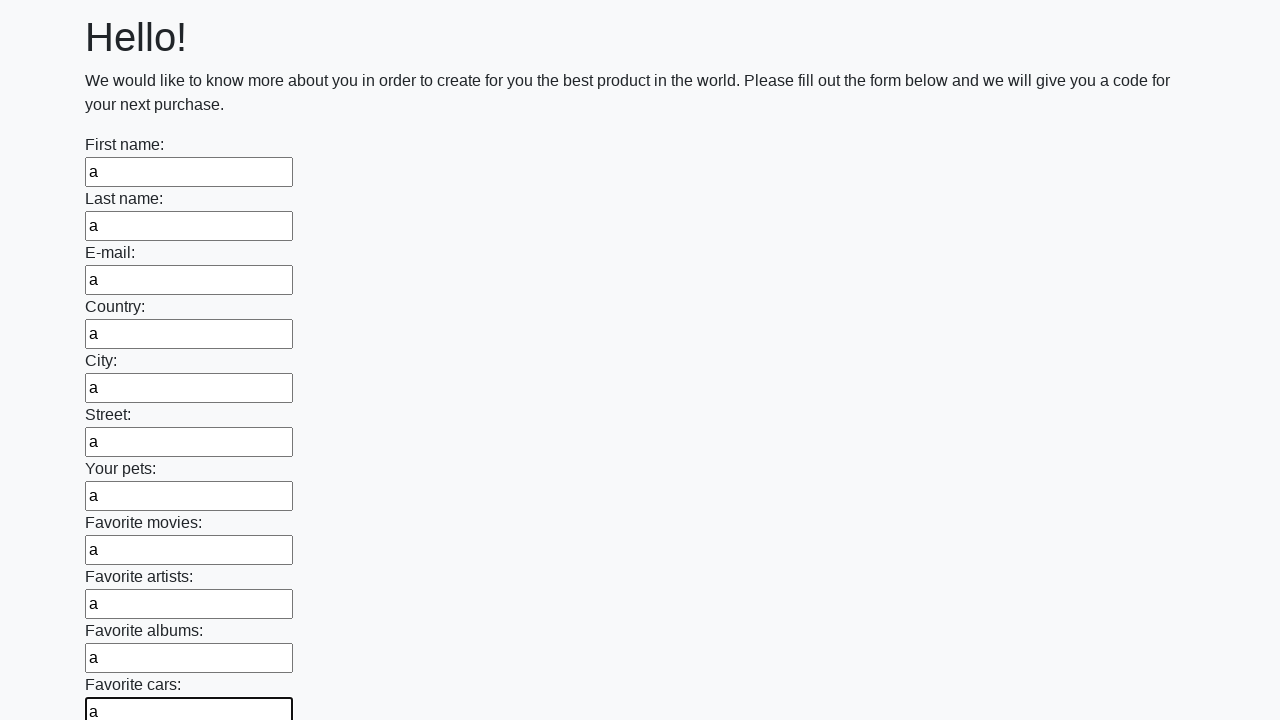

Filled input field with character 'a' on input >> nth=11
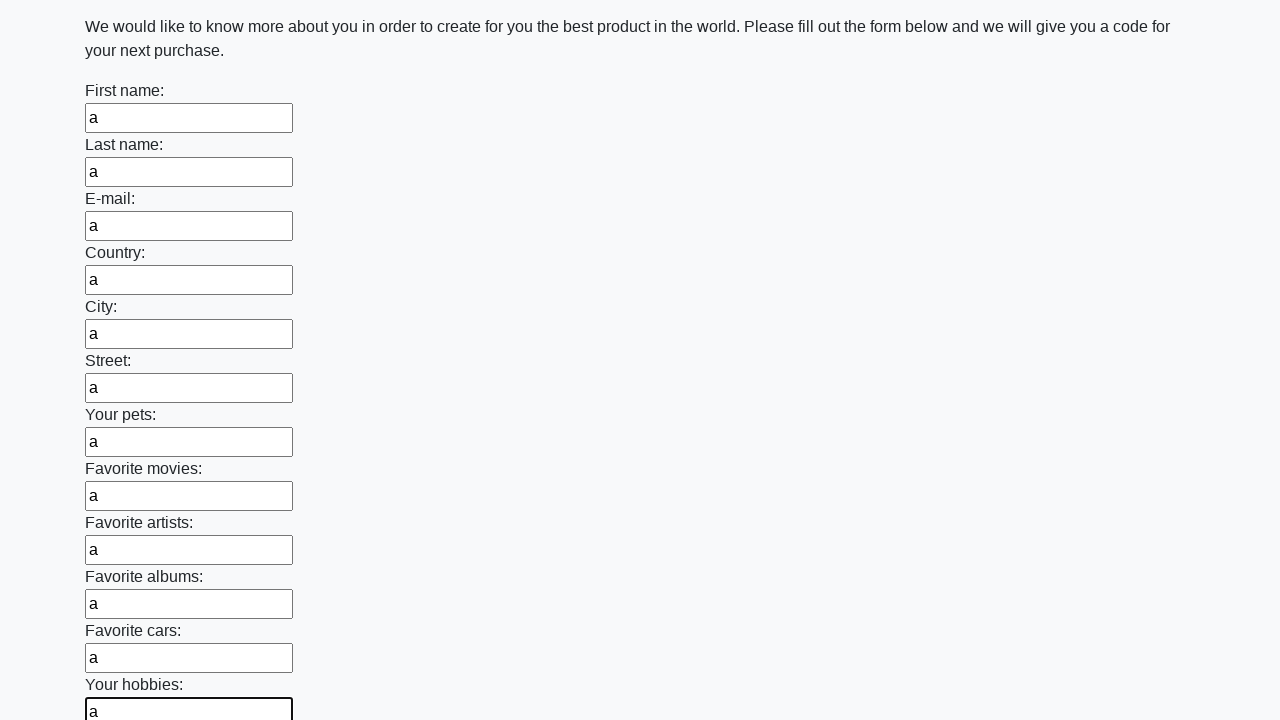

Filled input field with character 'a' on input >> nth=12
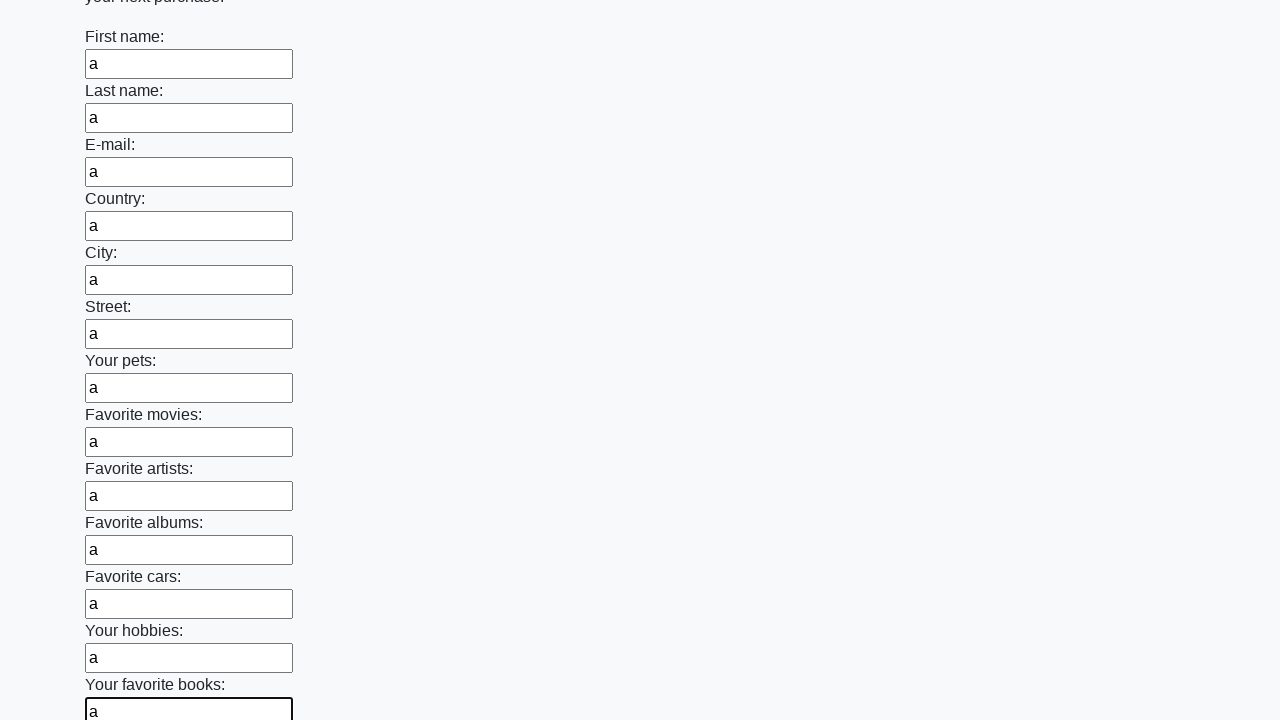

Filled input field with character 'a' on input >> nth=13
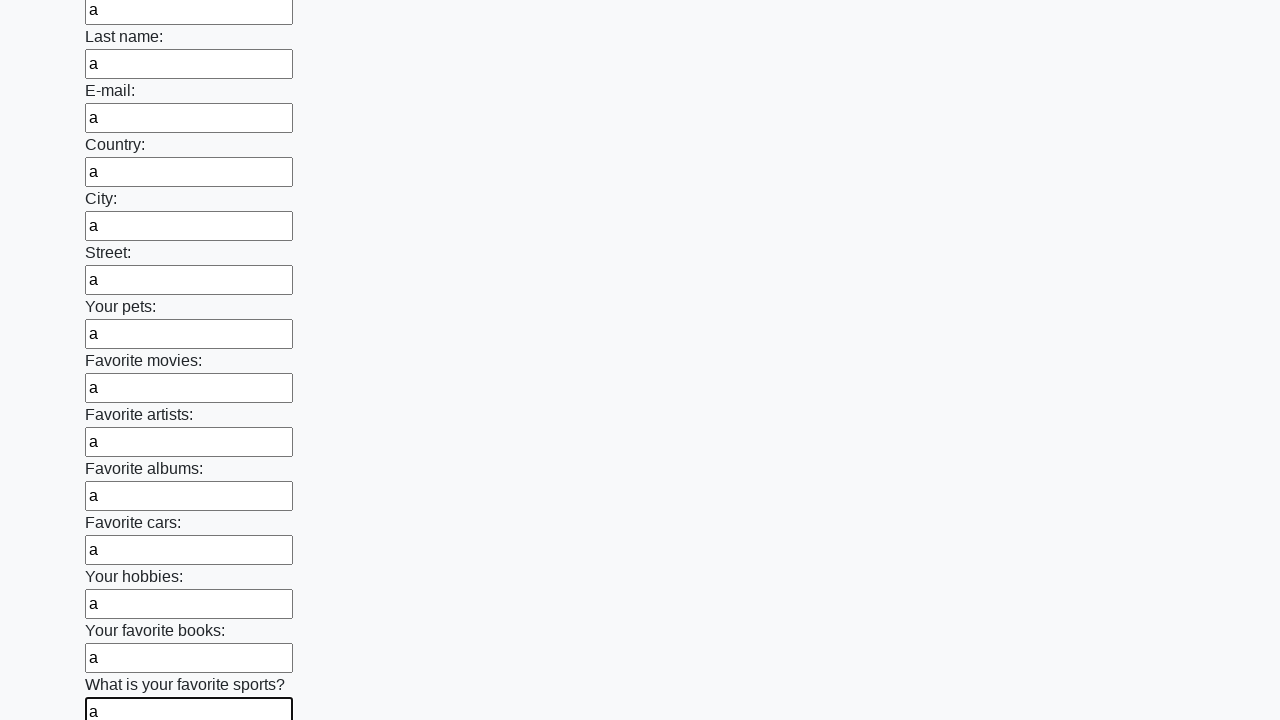

Filled input field with character 'a' on input >> nth=14
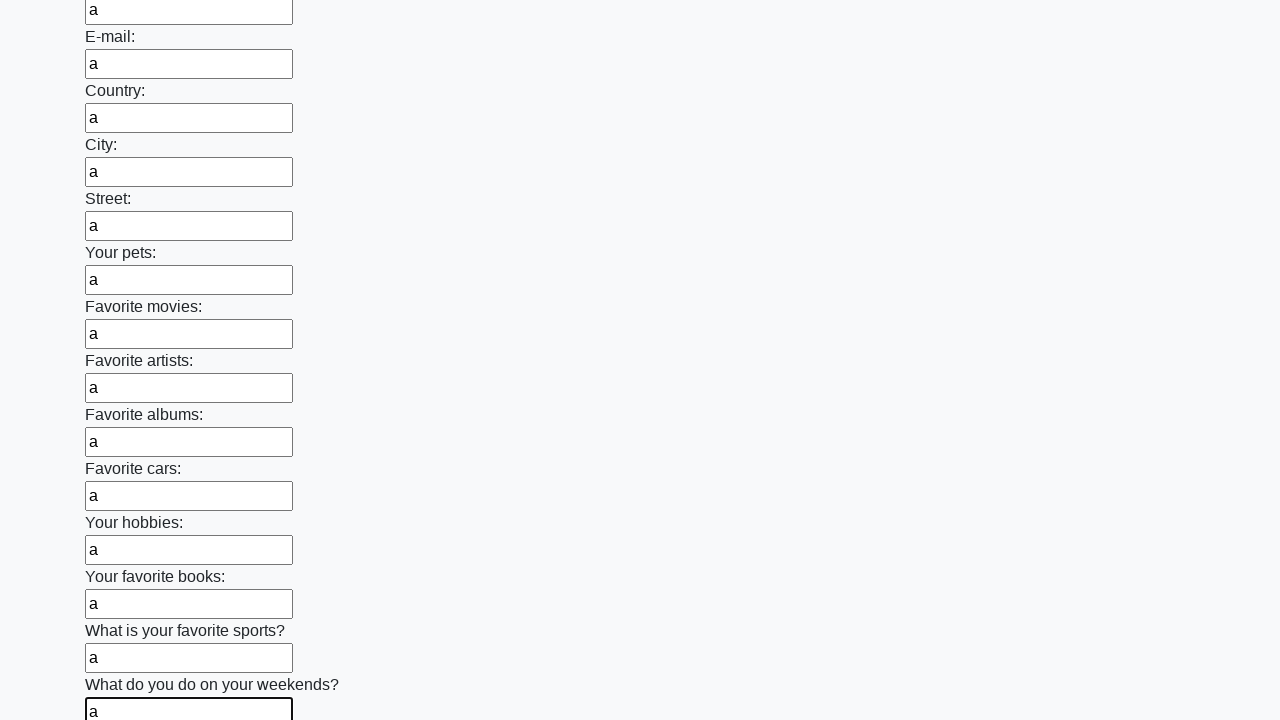

Filled input field with character 'a' on input >> nth=15
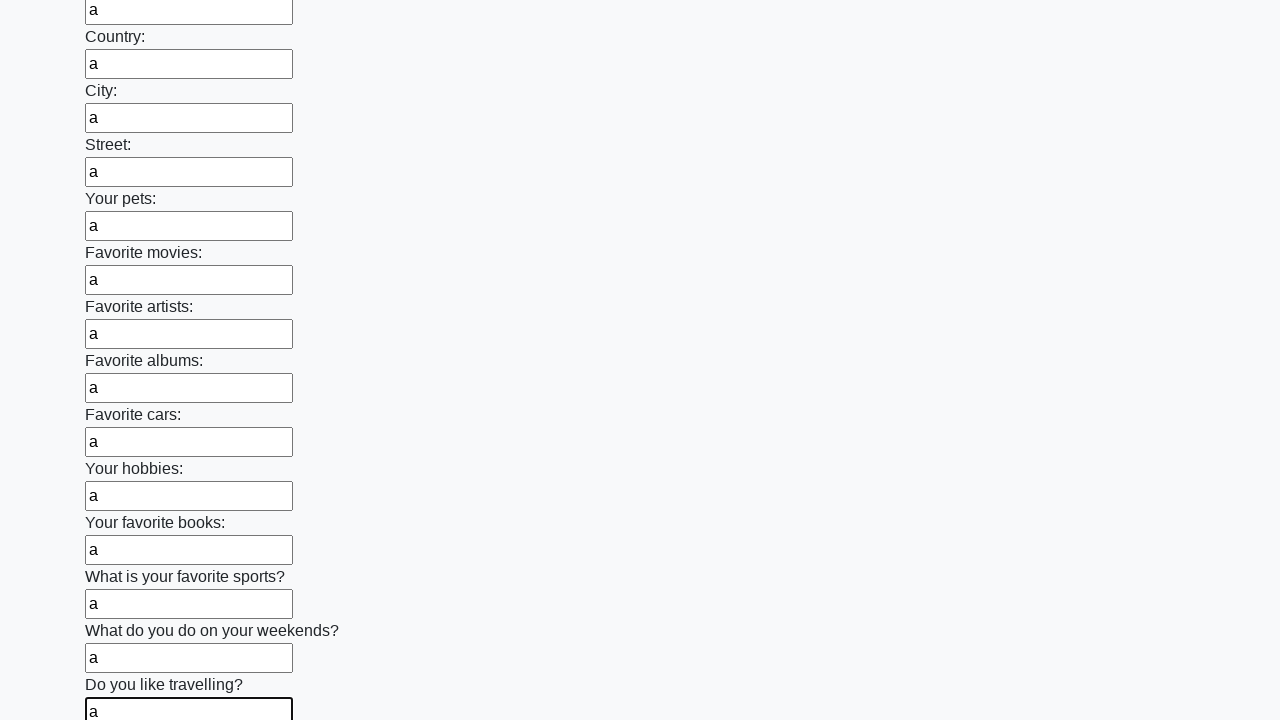

Filled input field with character 'a' on input >> nth=16
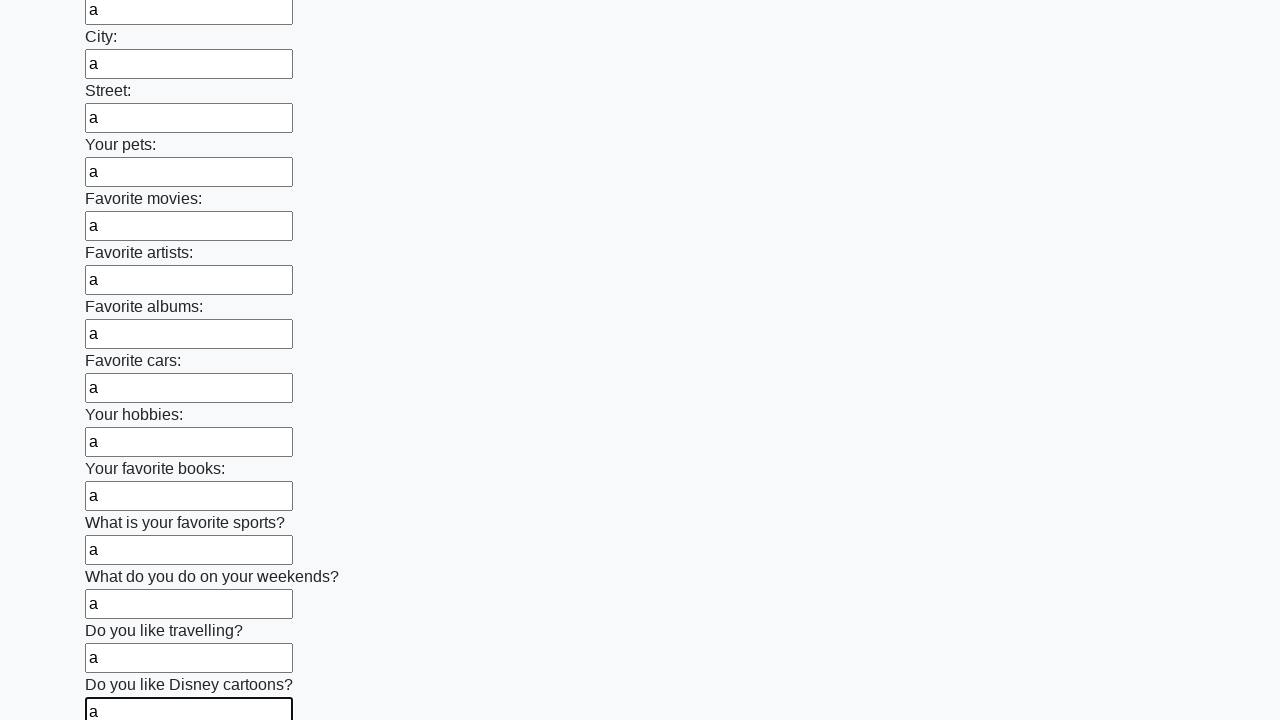

Filled input field with character 'a' on input >> nth=17
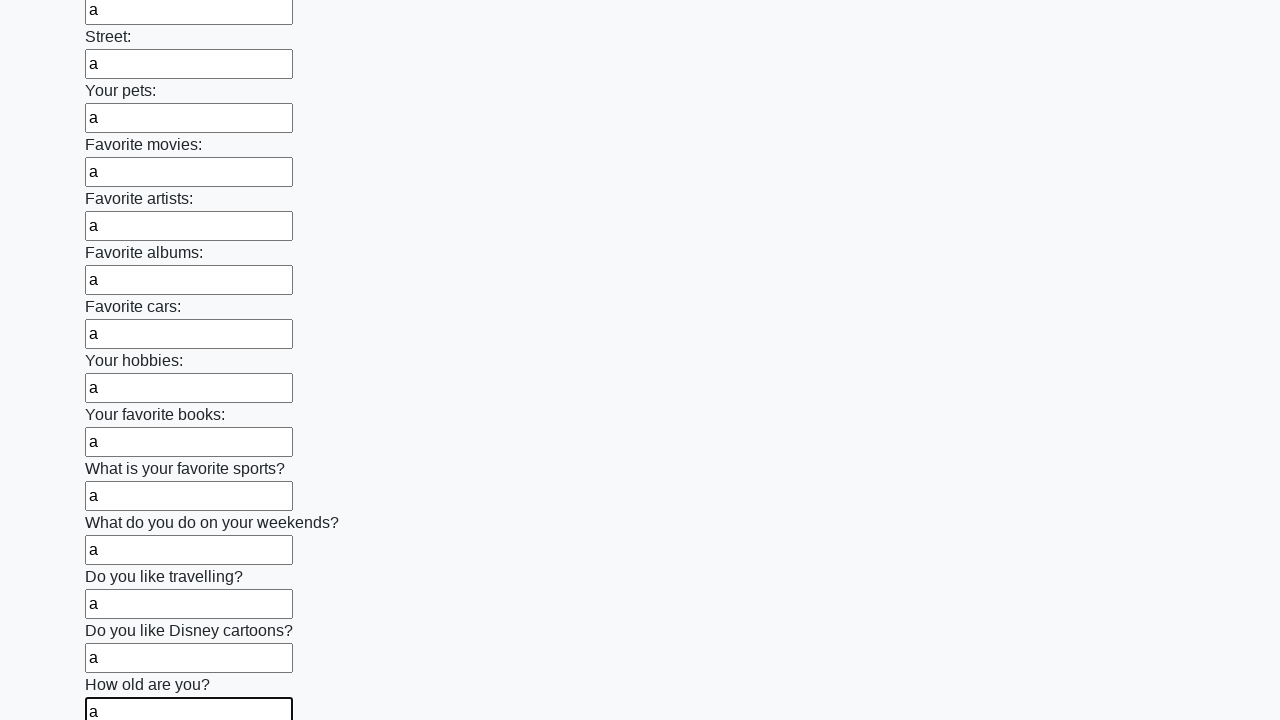

Filled input field with character 'a' on input >> nth=18
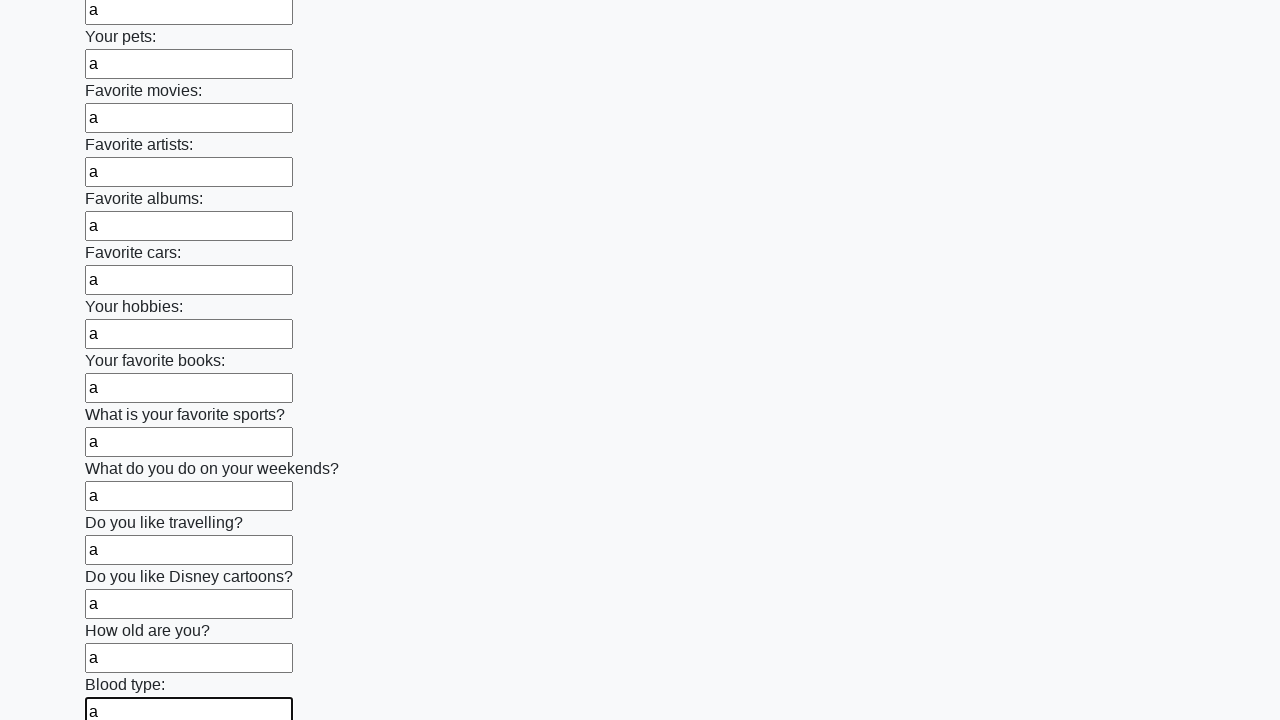

Filled input field with character 'a' on input >> nth=19
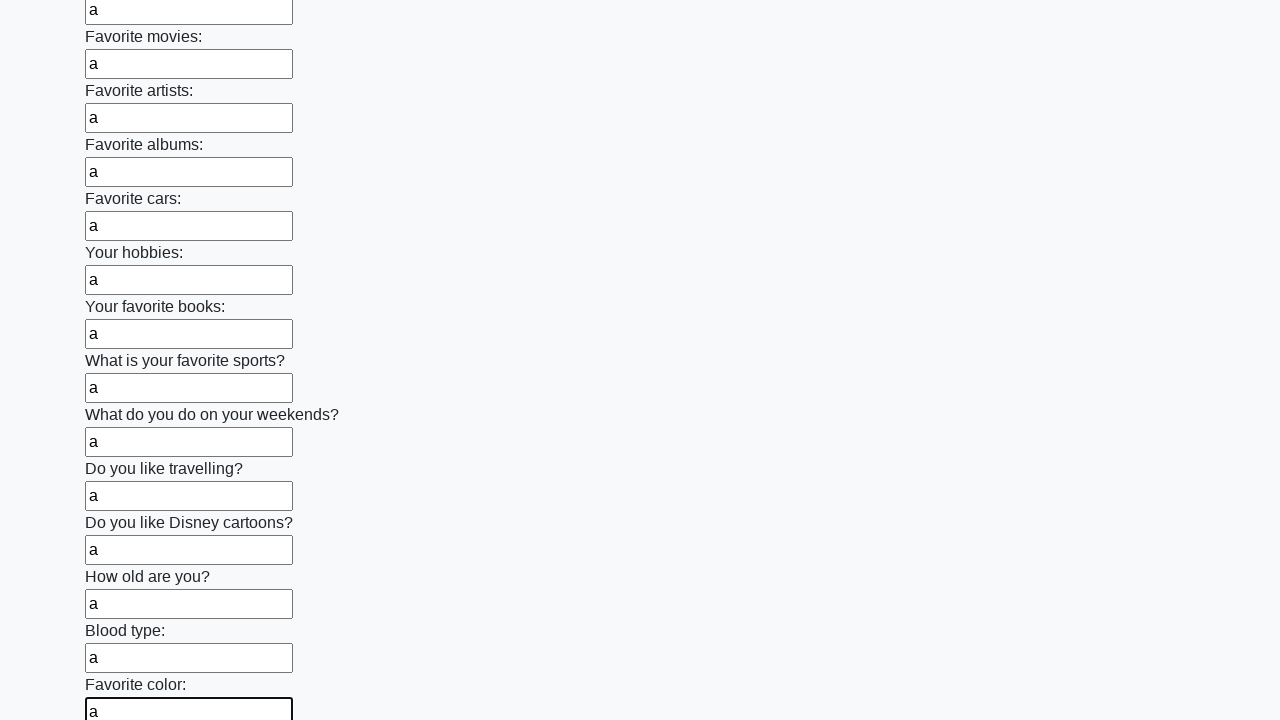

Filled input field with character 'a' on input >> nth=20
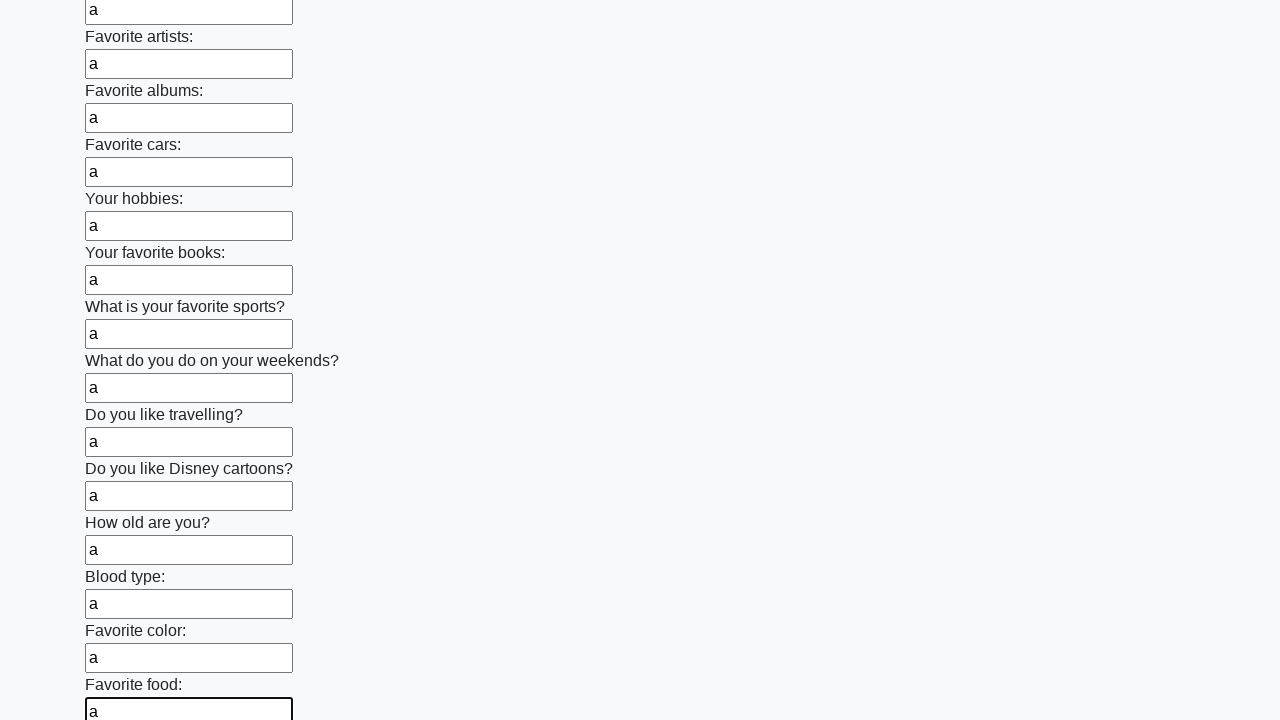

Filled input field with character 'a' on input >> nth=21
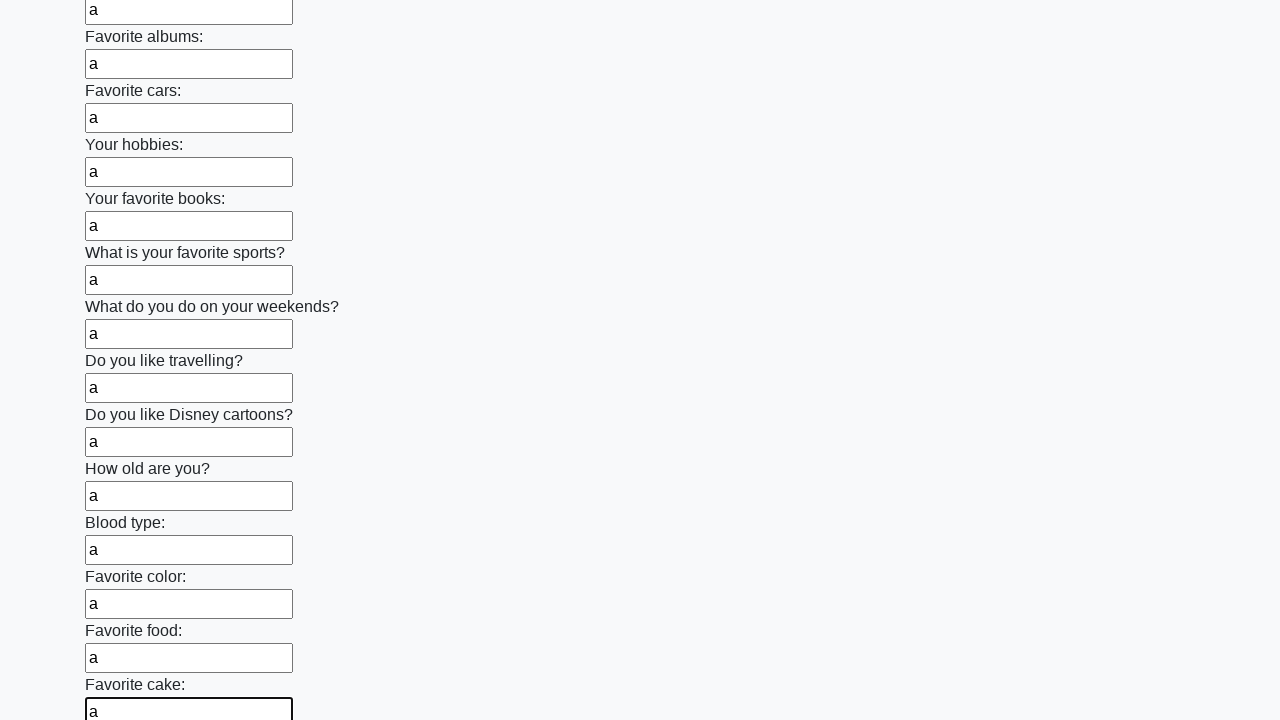

Filled input field with character 'a' on input >> nth=22
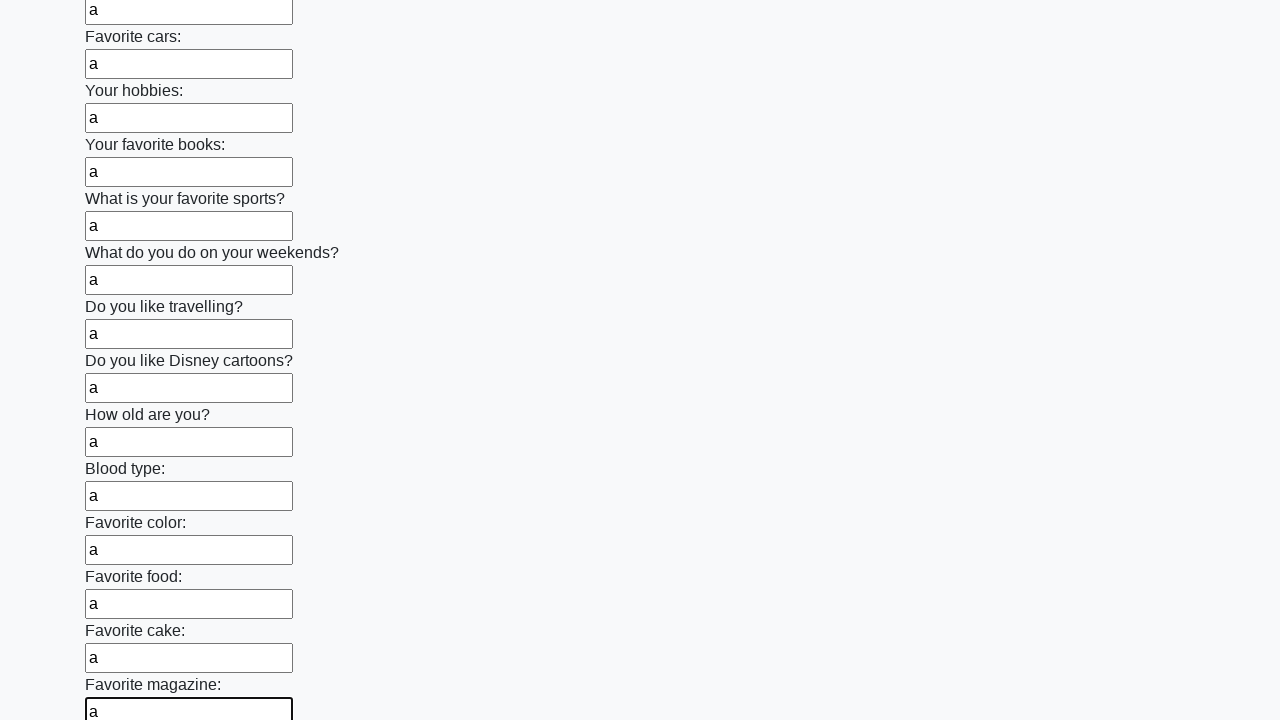

Filled input field with character 'a' on input >> nth=23
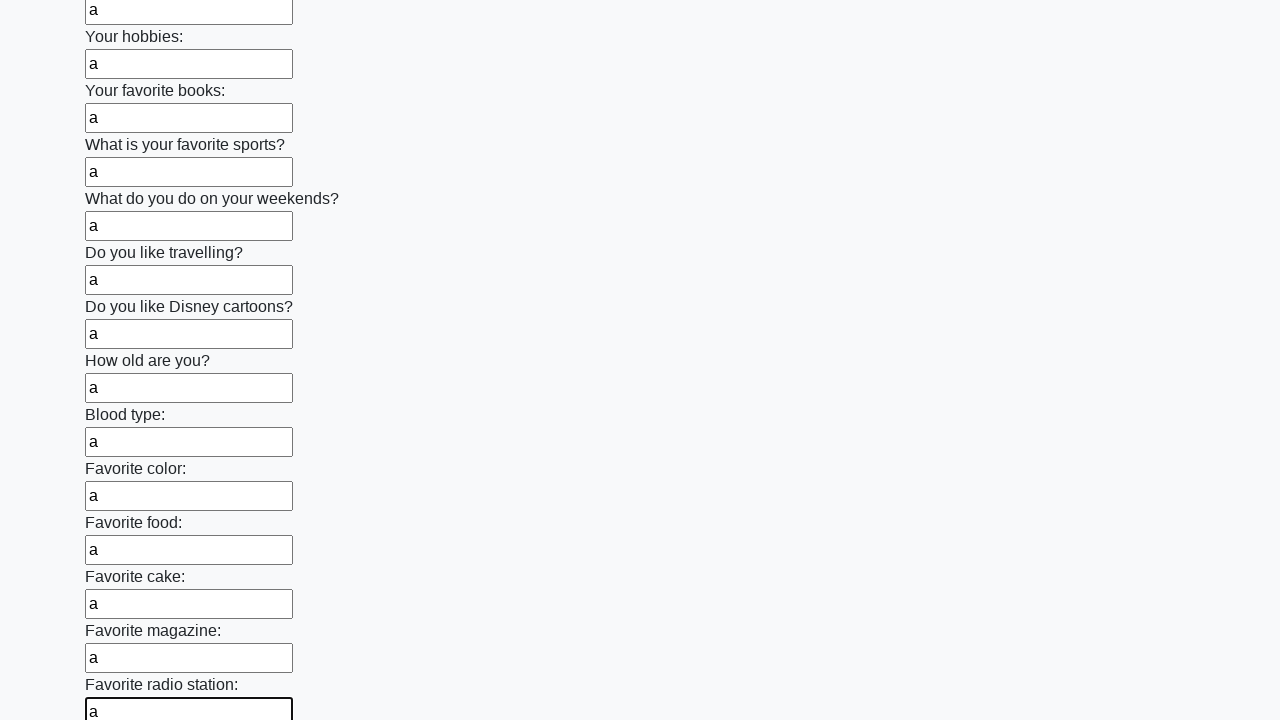

Filled input field with character 'a' on input >> nth=24
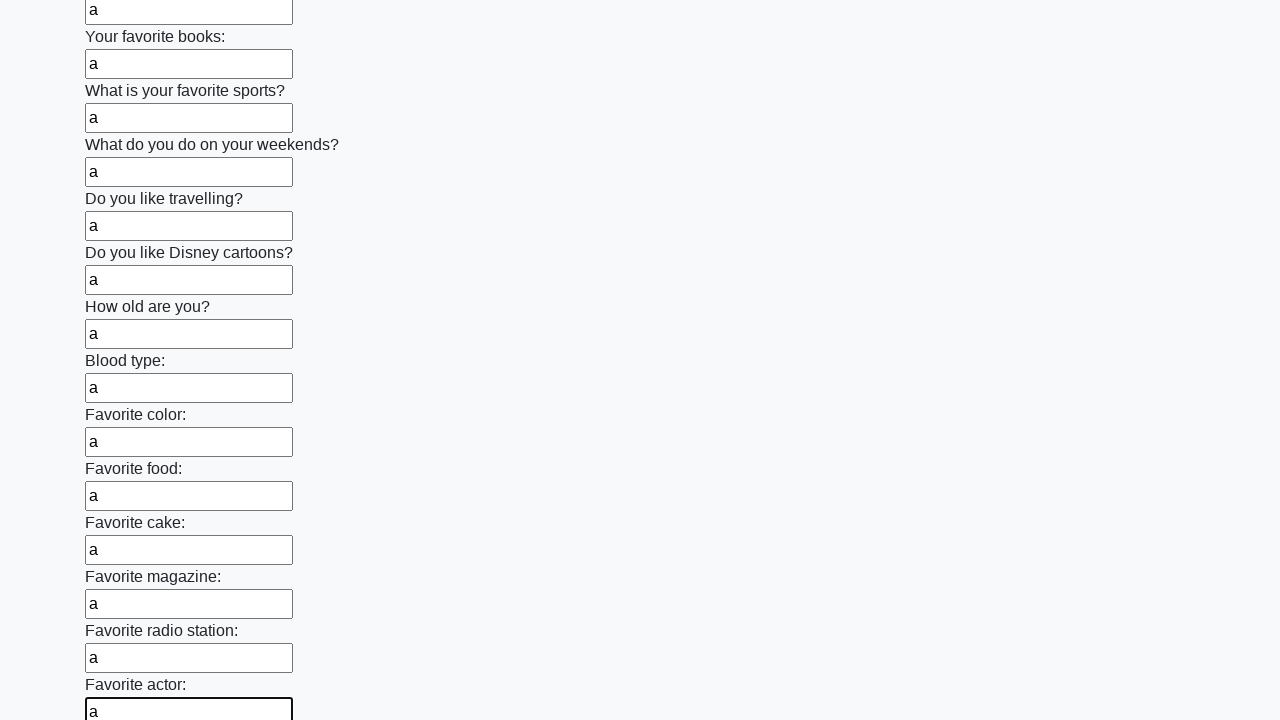

Filled input field with character 'a' on input >> nth=25
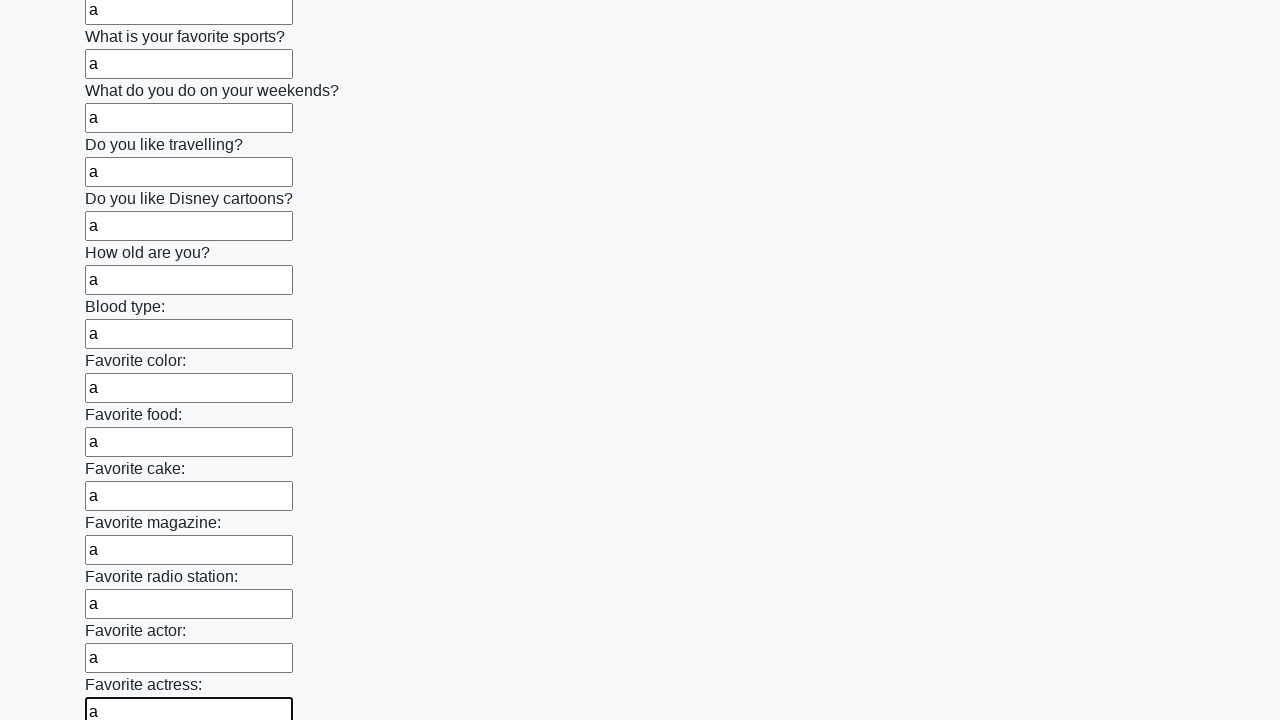

Filled input field with character 'a' on input >> nth=26
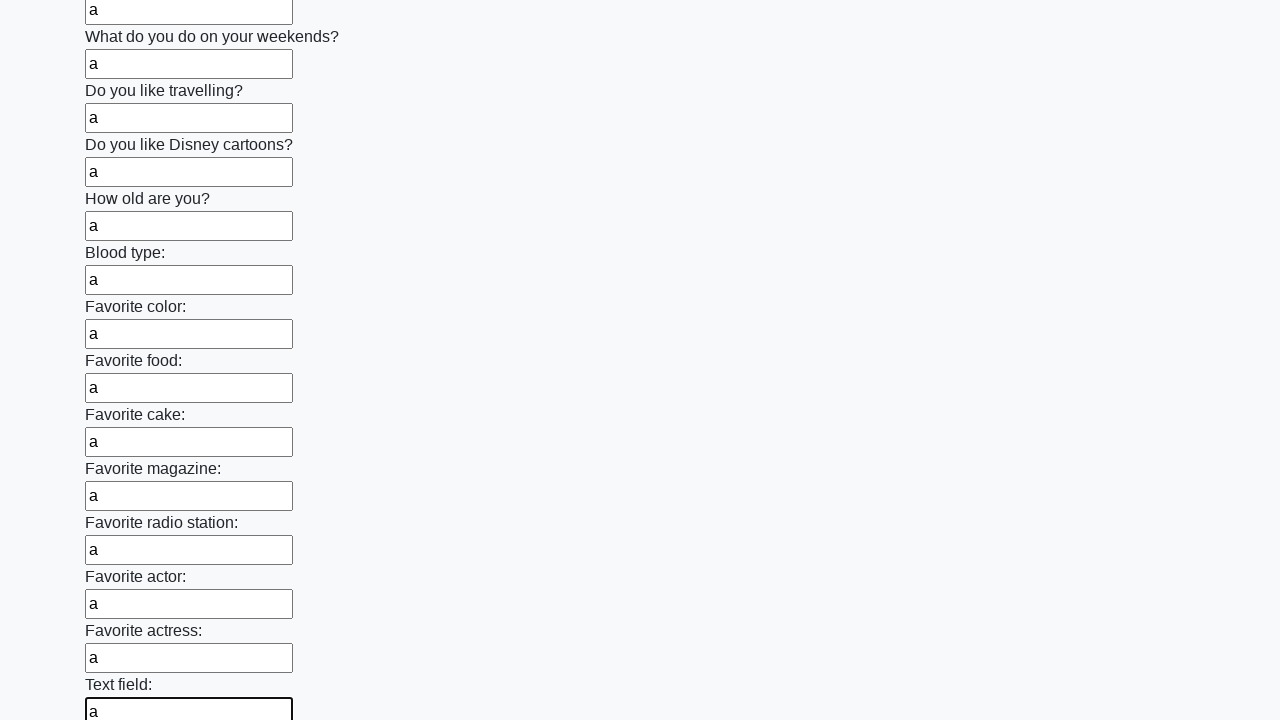

Filled input field with character 'a' on input >> nth=27
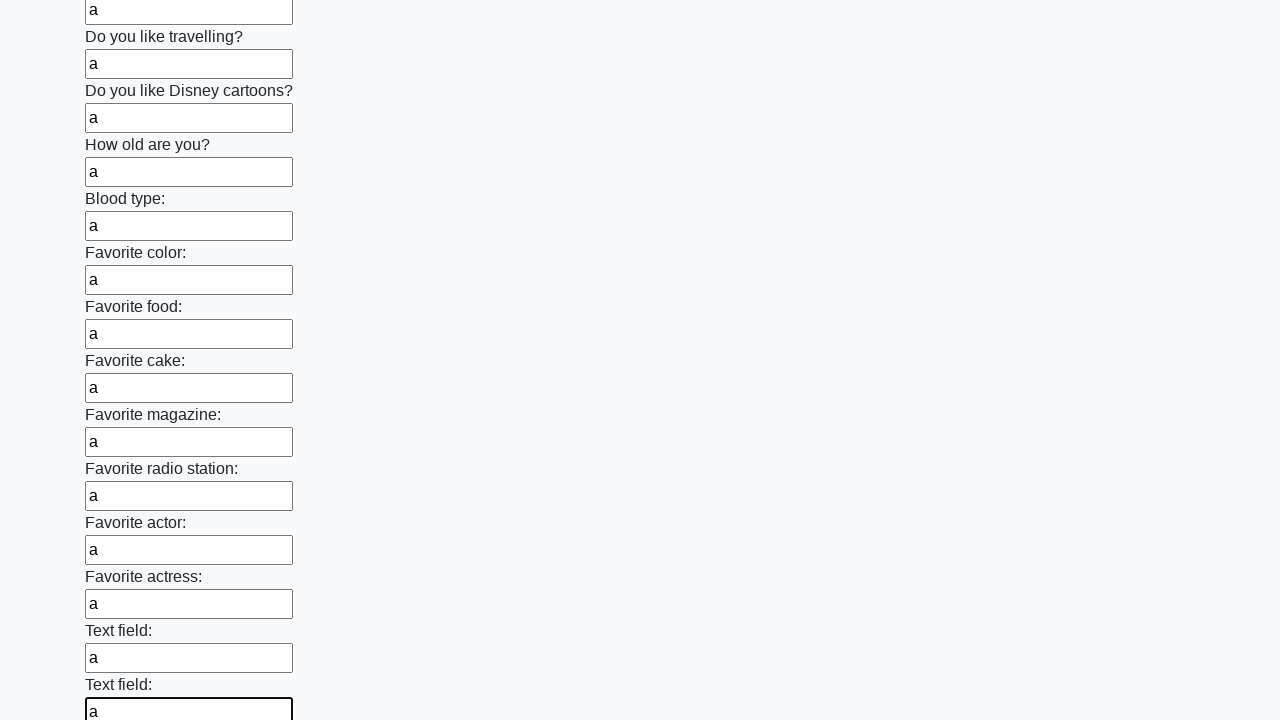

Filled input field with character 'a' on input >> nth=28
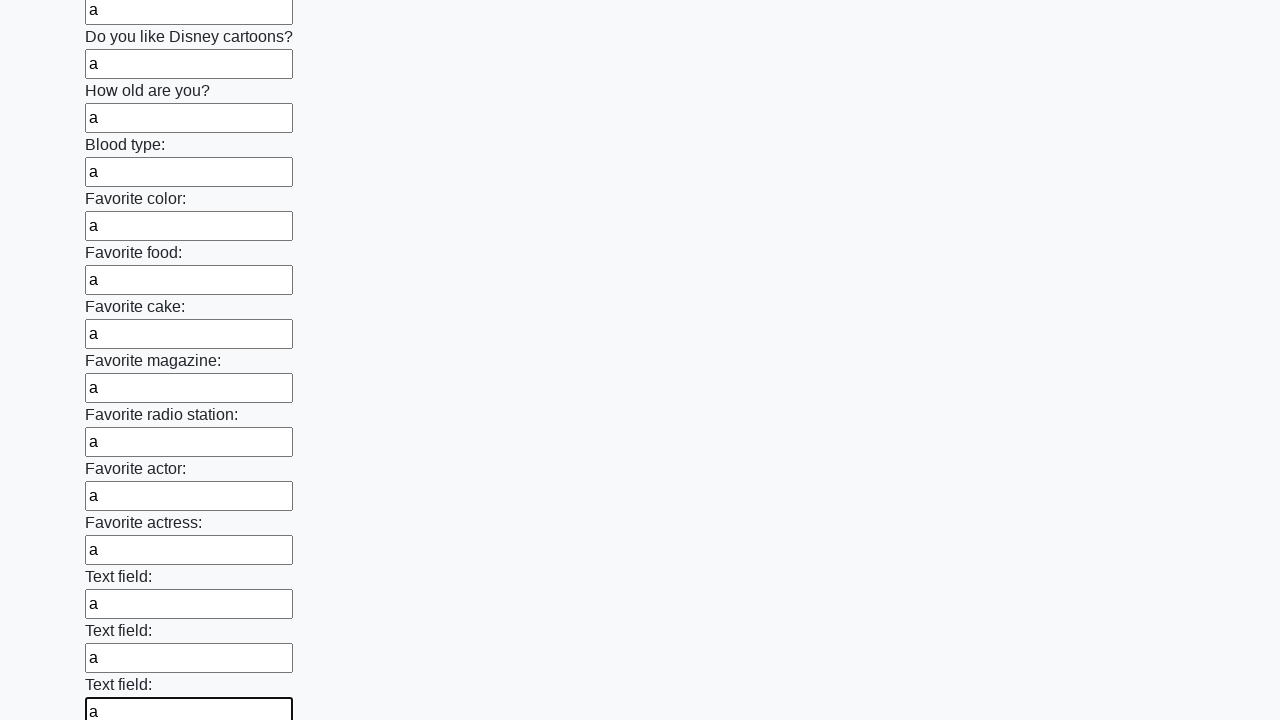

Filled input field with character 'a' on input >> nth=29
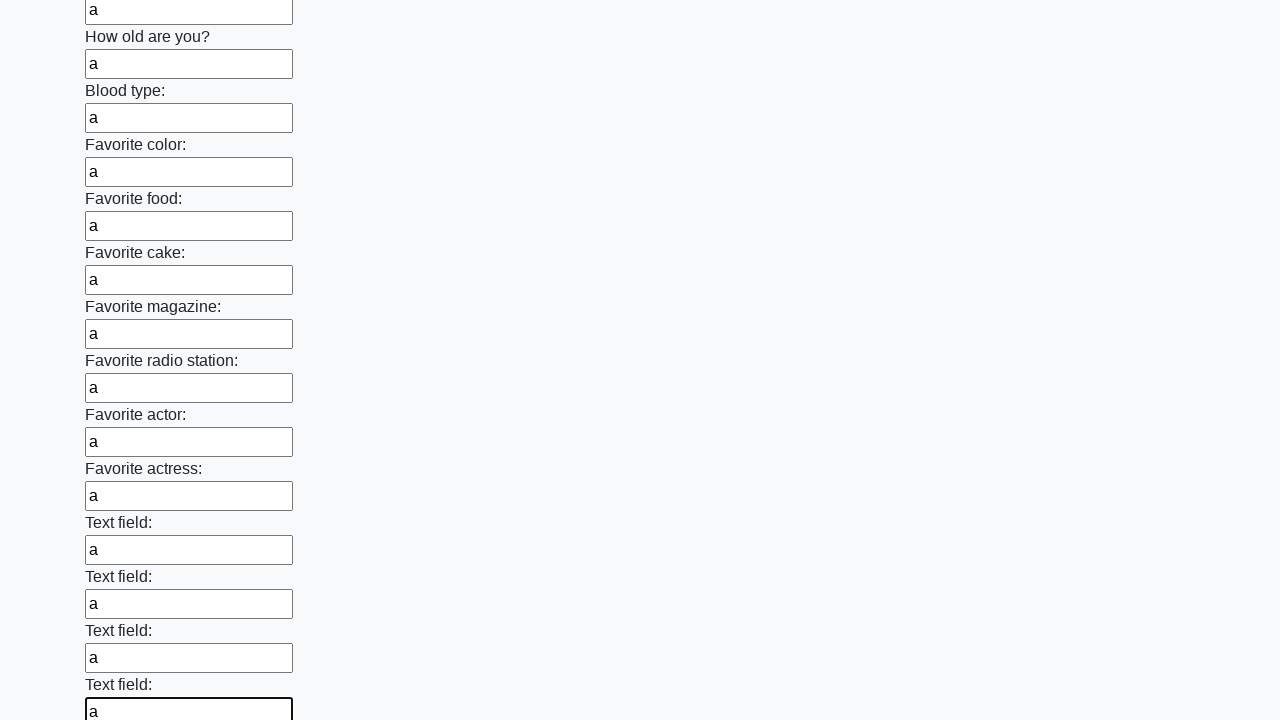

Filled input field with character 'a' on input >> nth=30
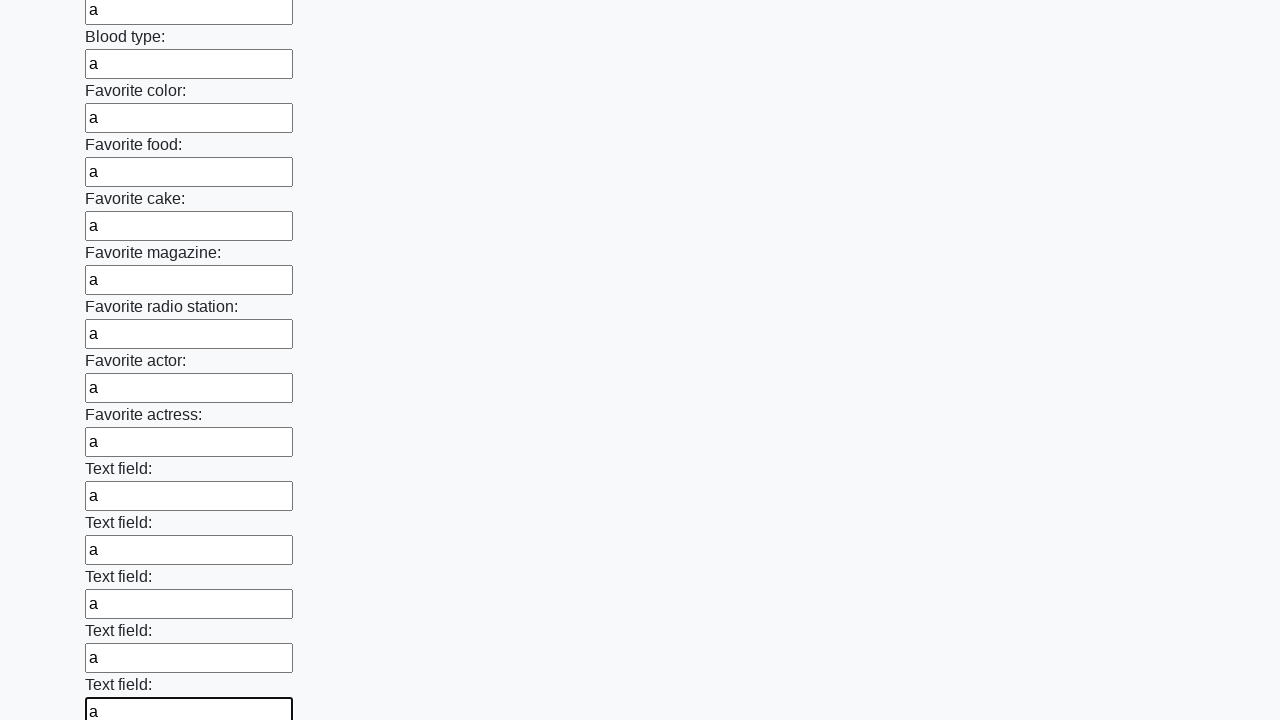

Filled input field with character 'a' on input >> nth=31
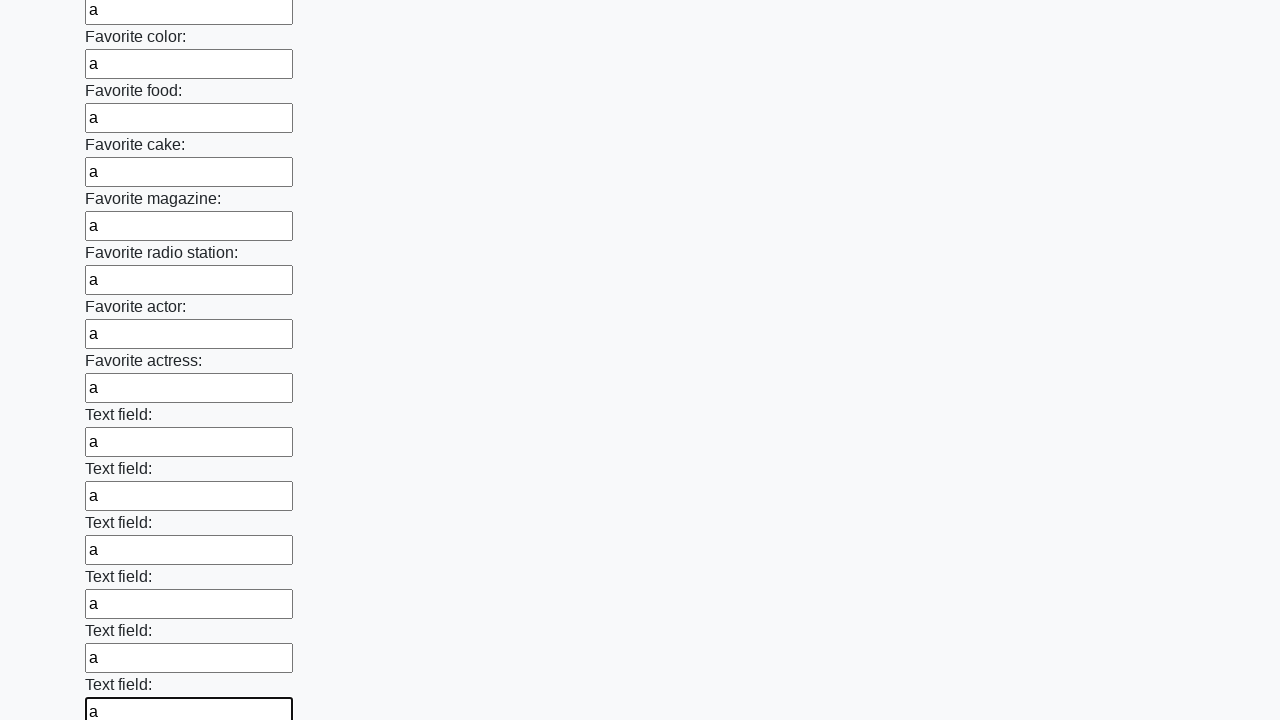

Filled input field with character 'a' on input >> nth=32
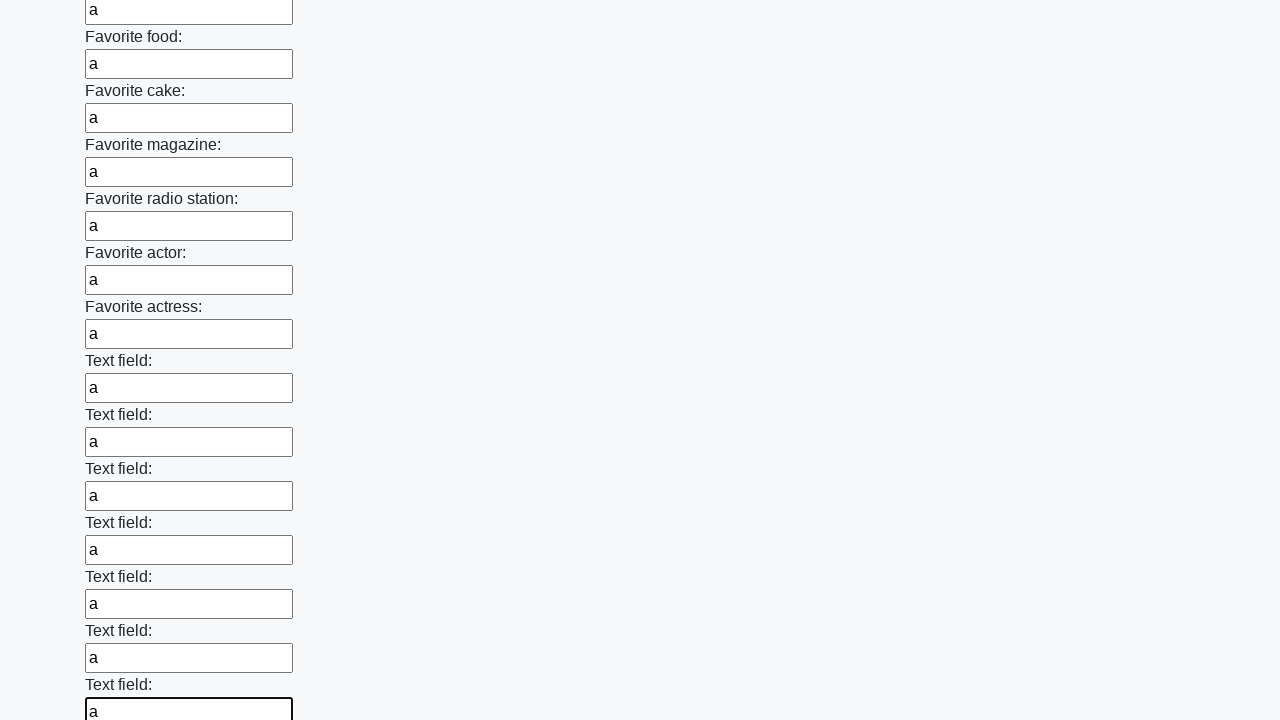

Filled input field with character 'a' on input >> nth=33
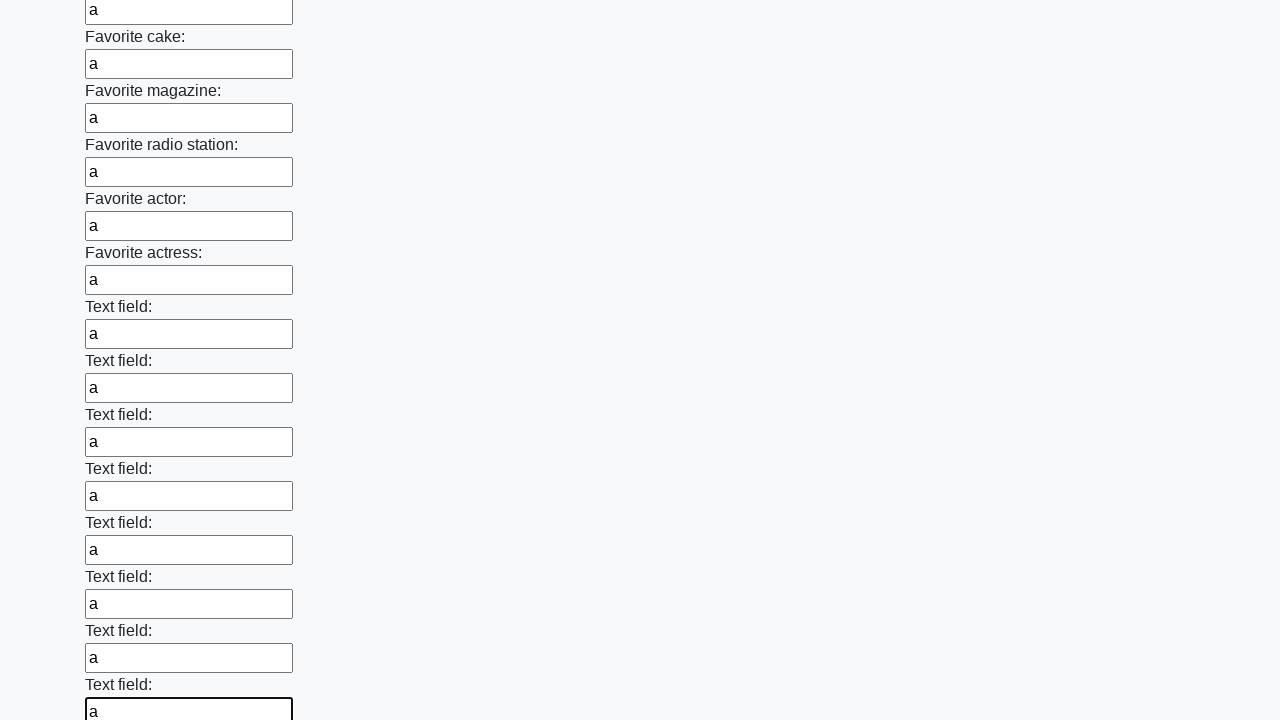

Filled input field with character 'a' on input >> nth=34
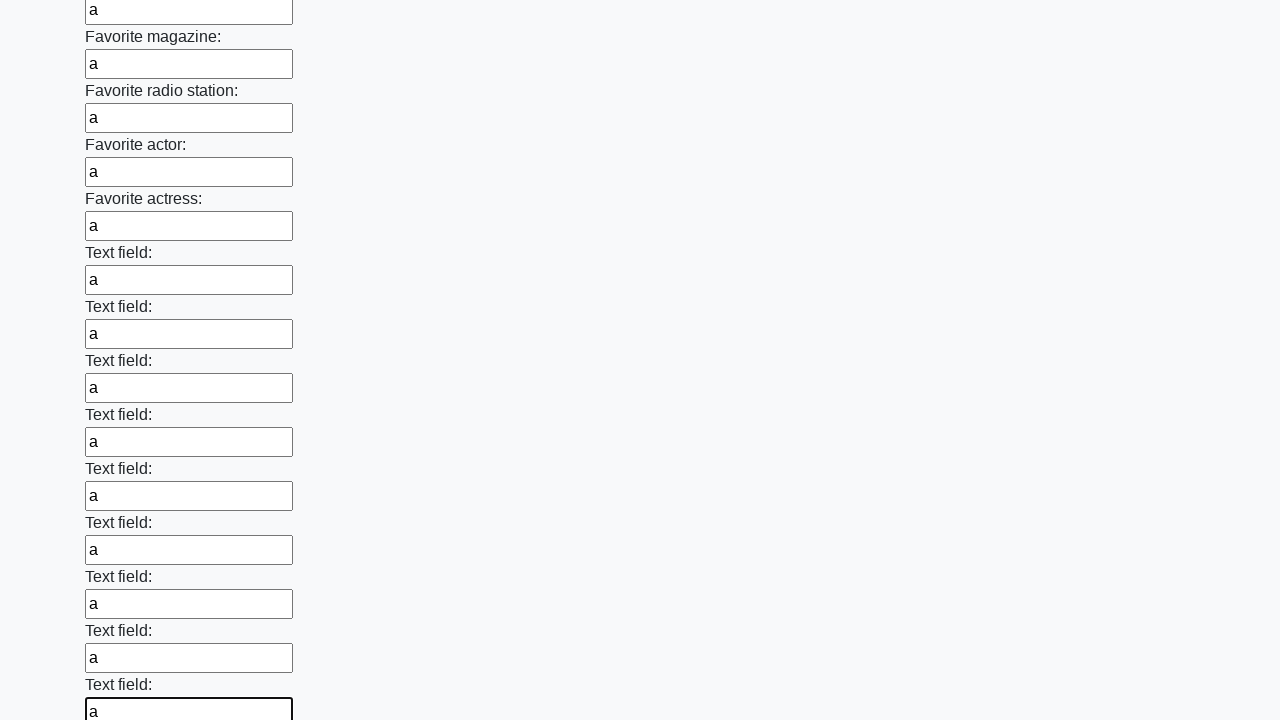

Filled input field with character 'a' on input >> nth=35
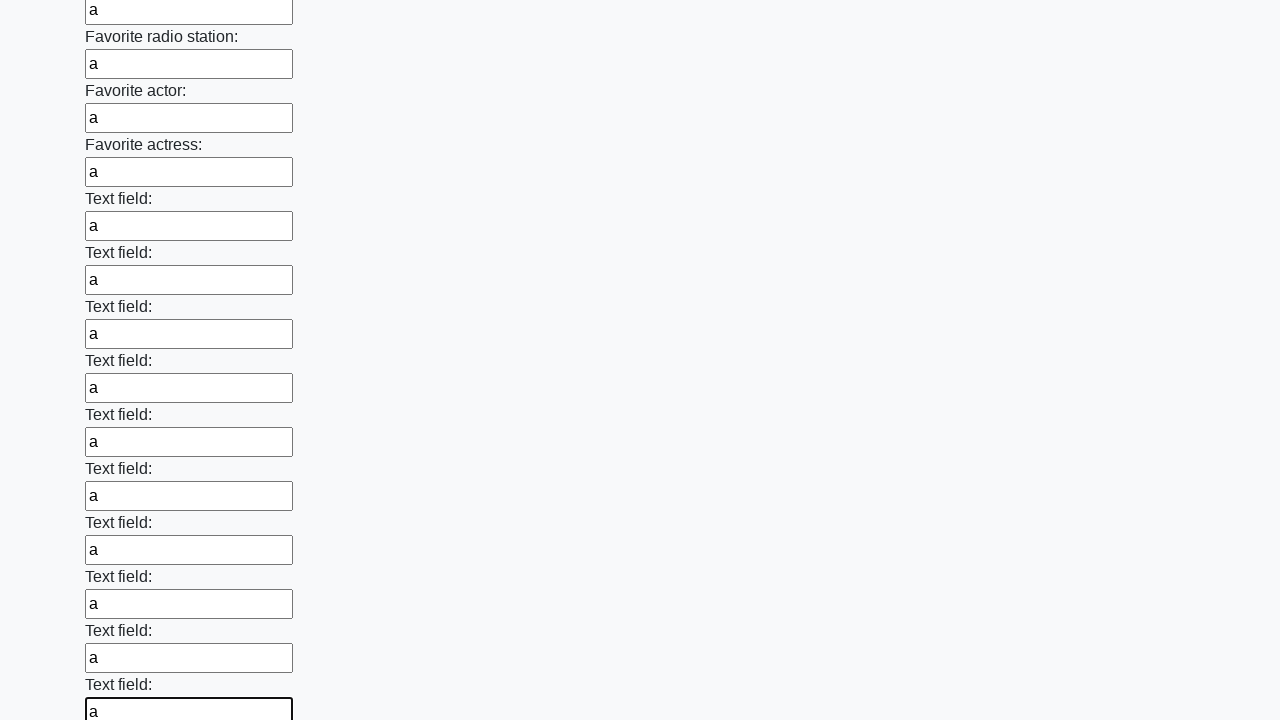

Filled input field with character 'a' on input >> nth=36
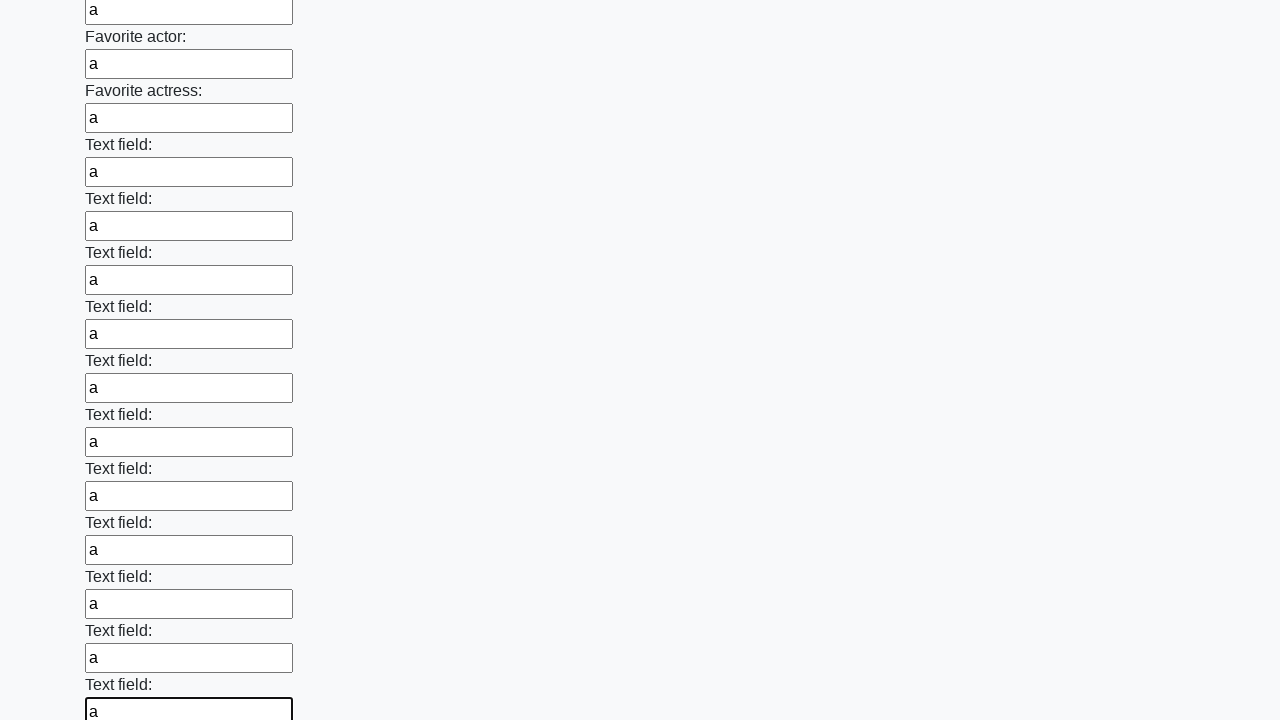

Filled input field with character 'a' on input >> nth=37
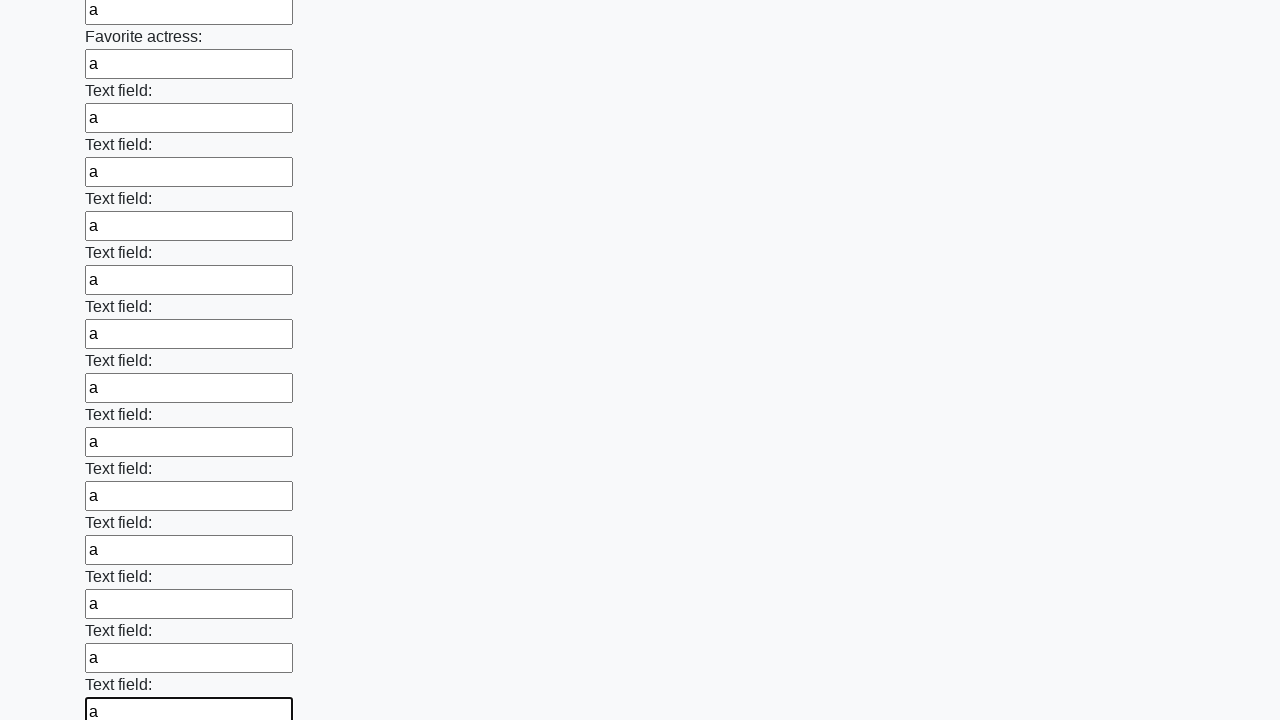

Filled input field with character 'a' on input >> nth=38
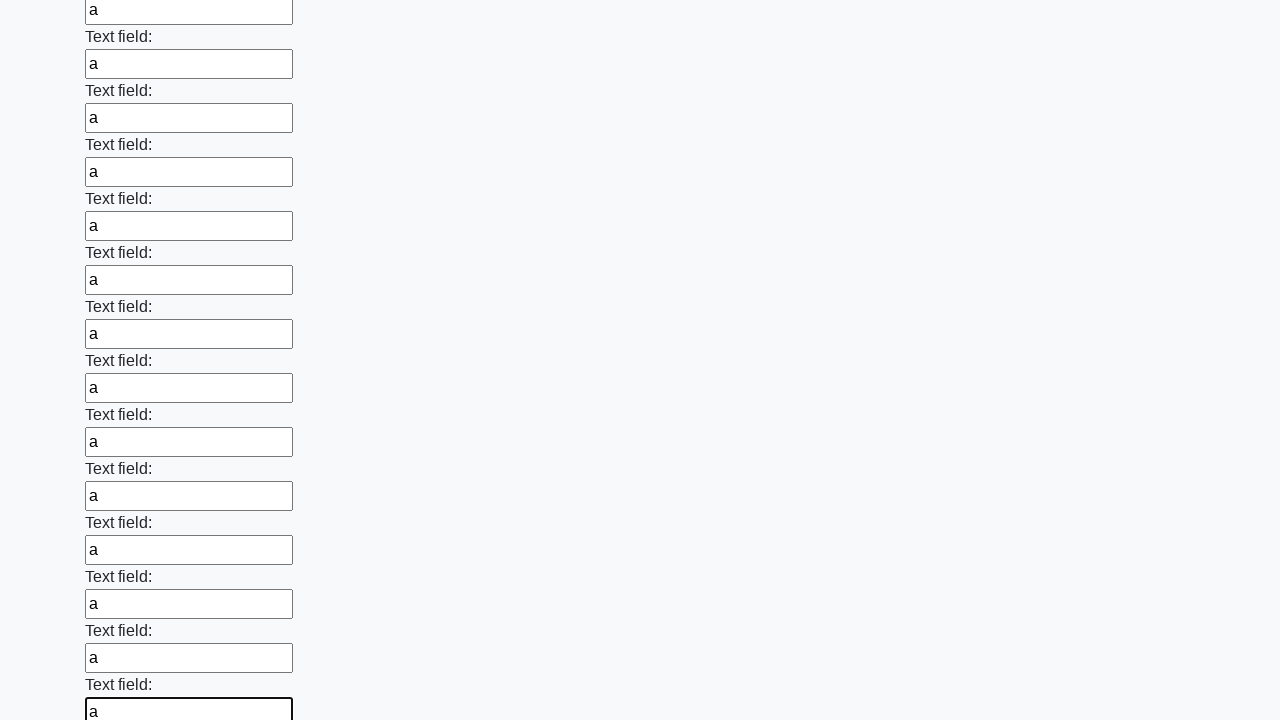

Filled input field with character 'a' on input >> nth=39
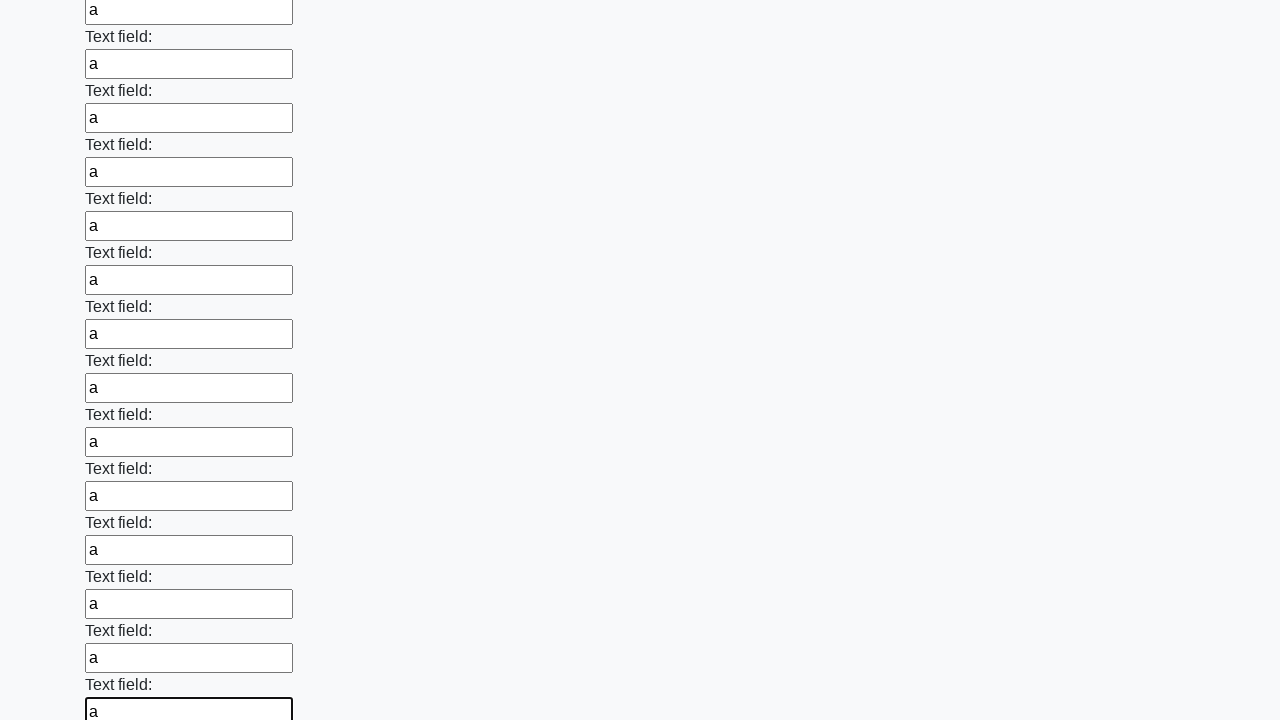

Filled input field with character 'a' on input >> nth=40
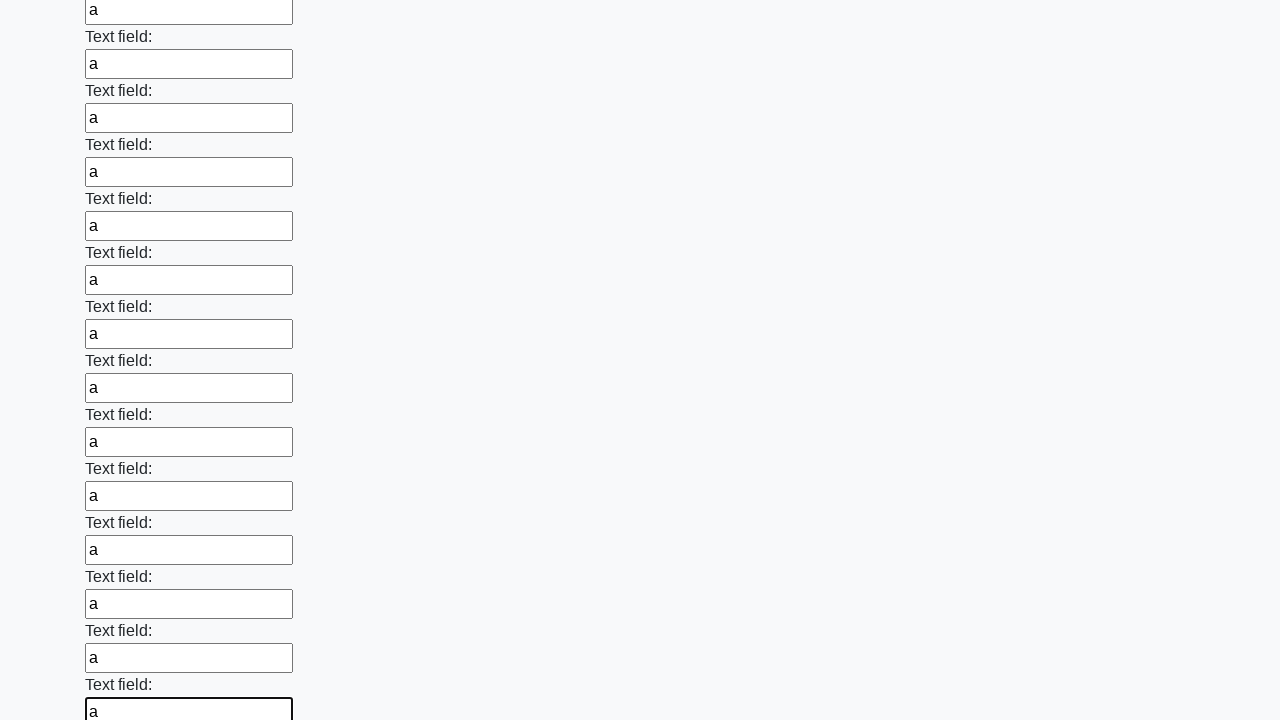

Filled input field with character 'a' on input >> nth=41
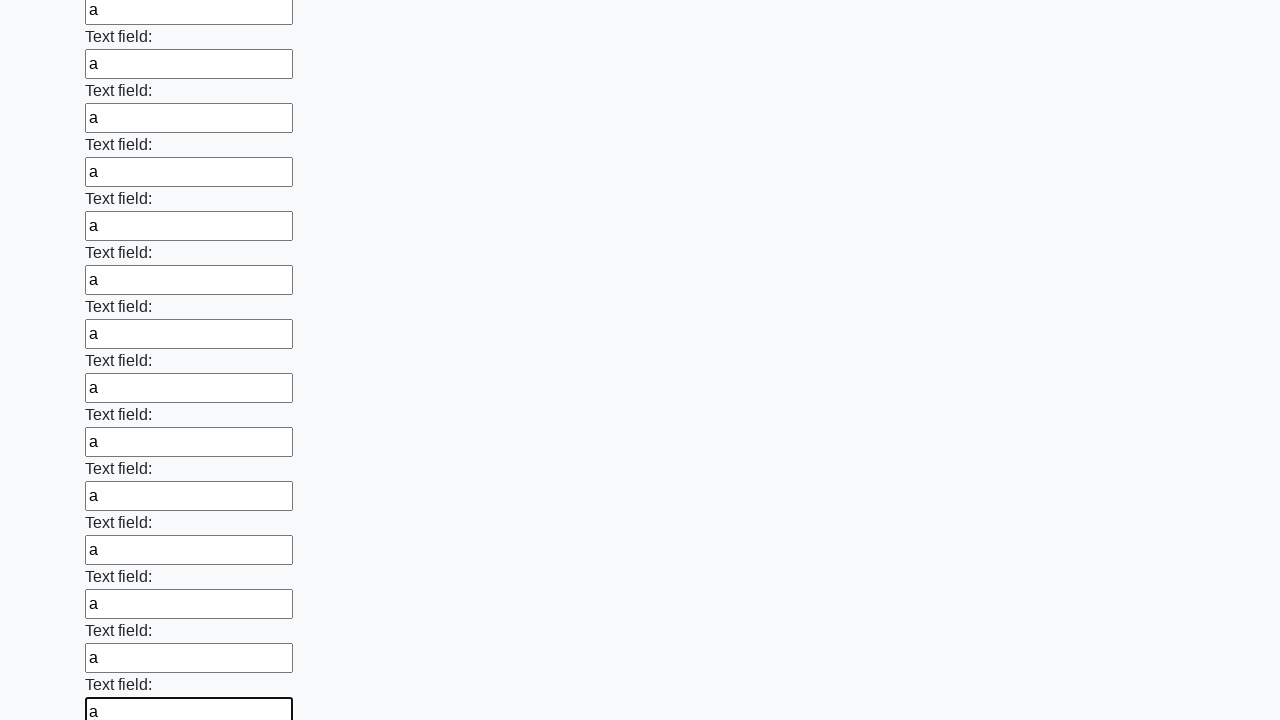

Filled input field with character 'a' on input >> nth=42
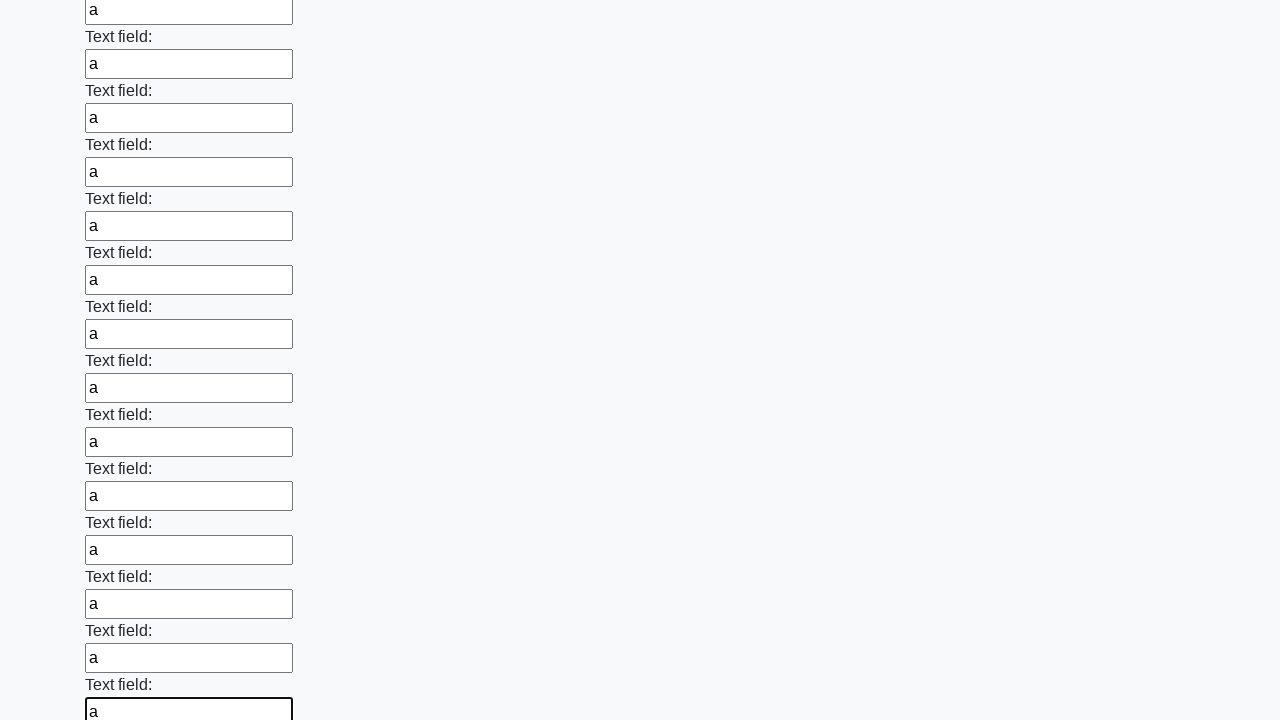

Filled input field with character 'a' on input >> nth=43
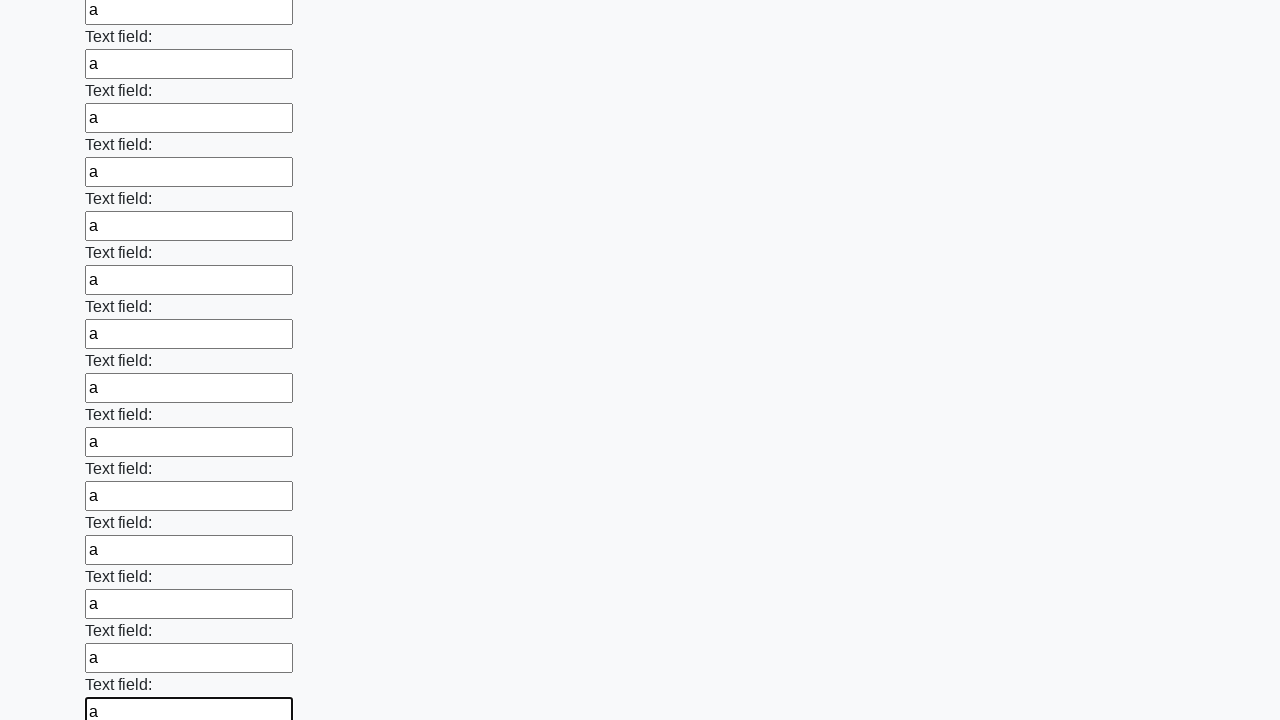

Filled input field with character 'a' on input >> nth=44
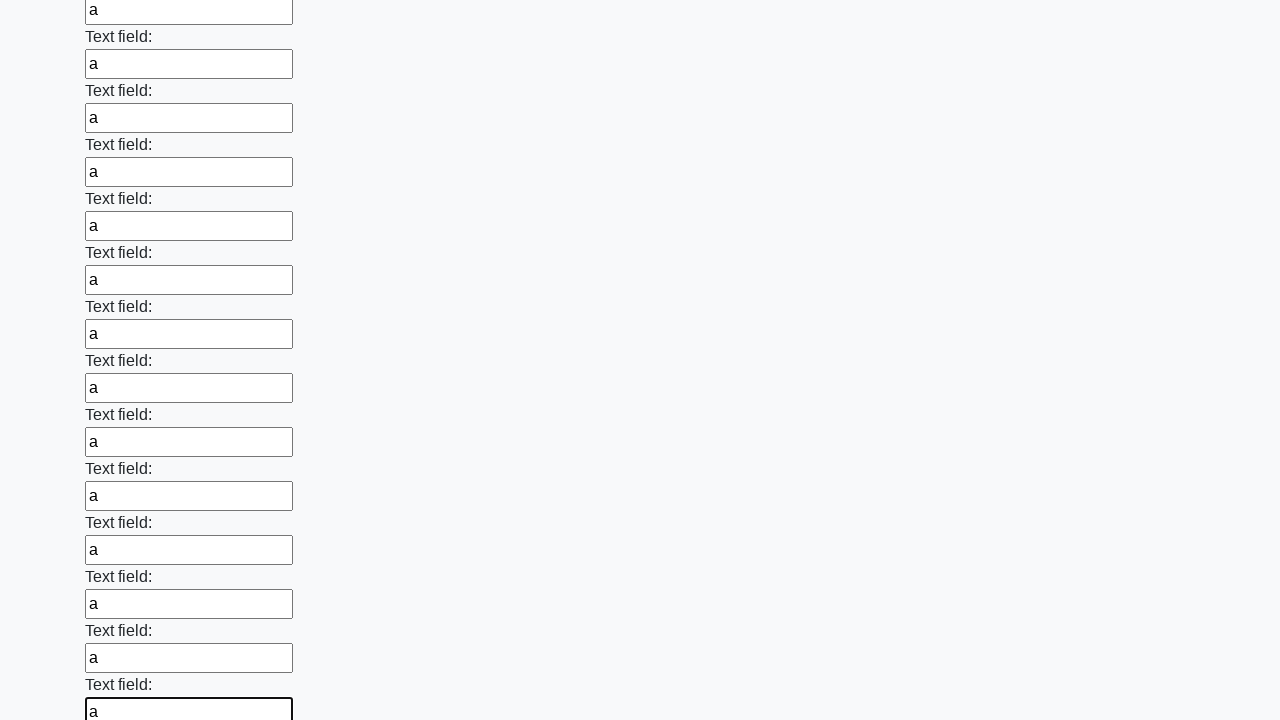

Filled input field with character 'a' on input >> nth=45
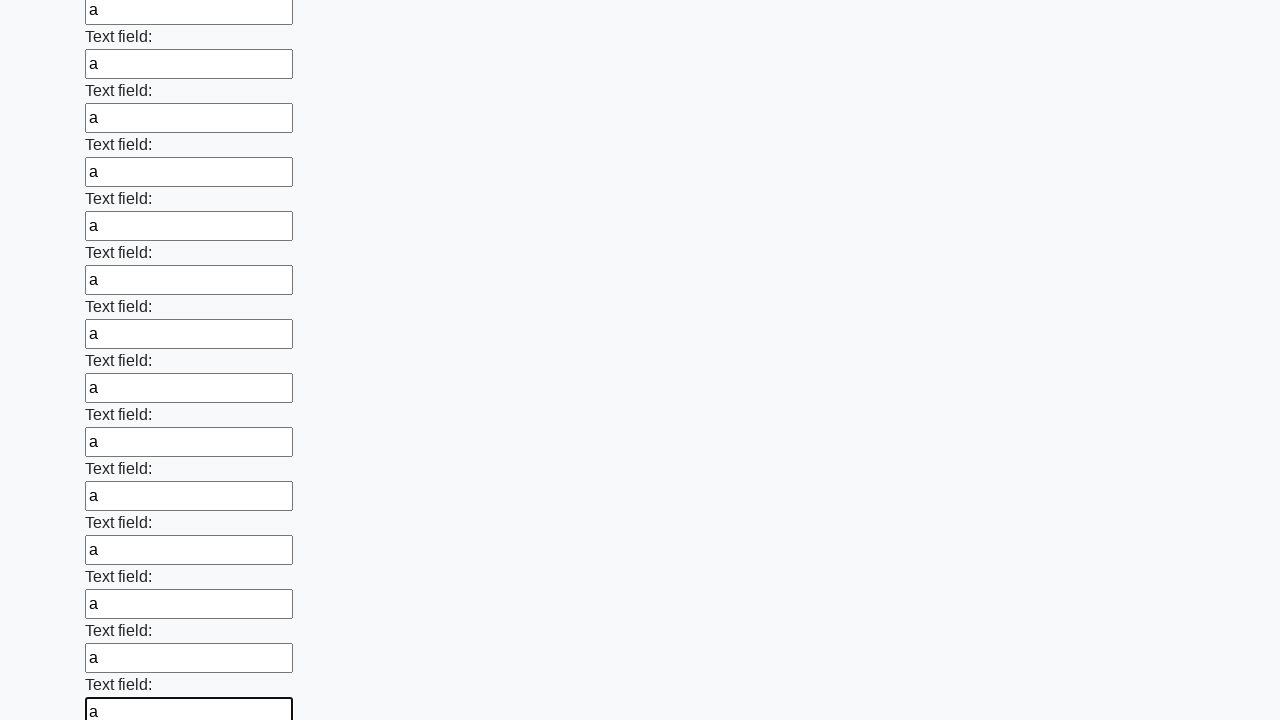

Filled input field with character 'a' on input >> nth=46
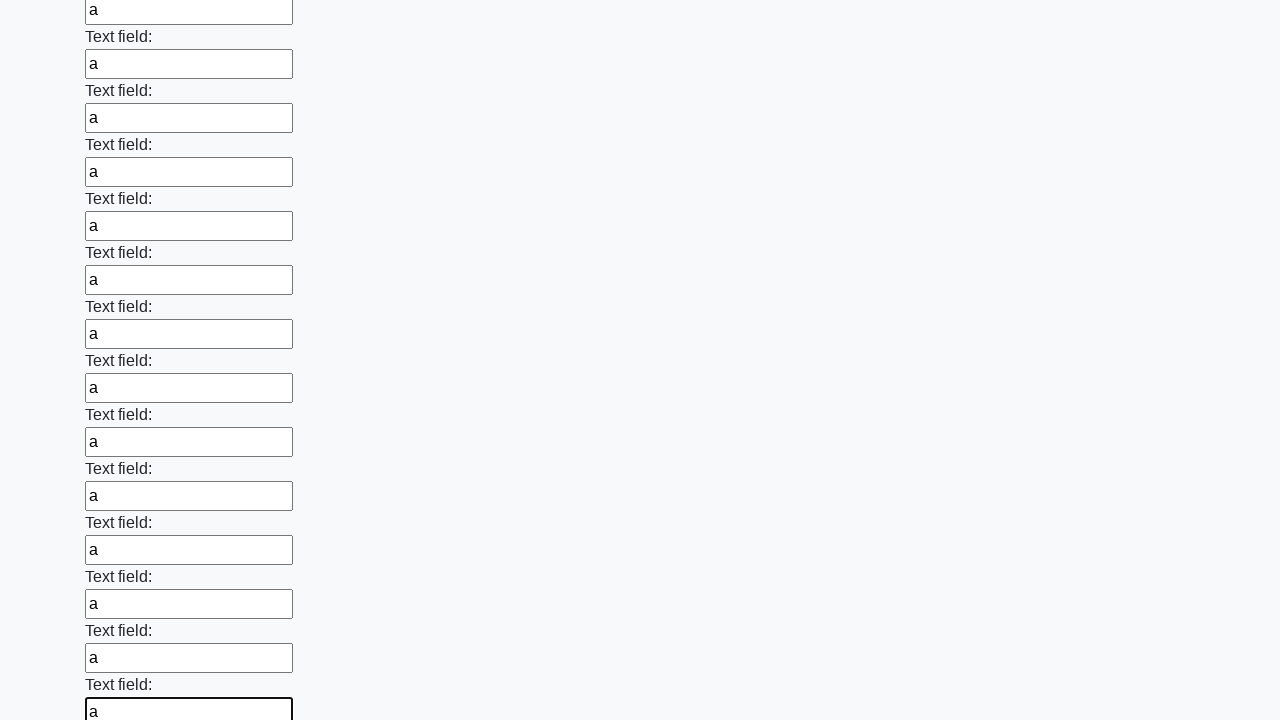

Filled input field with character 'a' on input >> nth=47
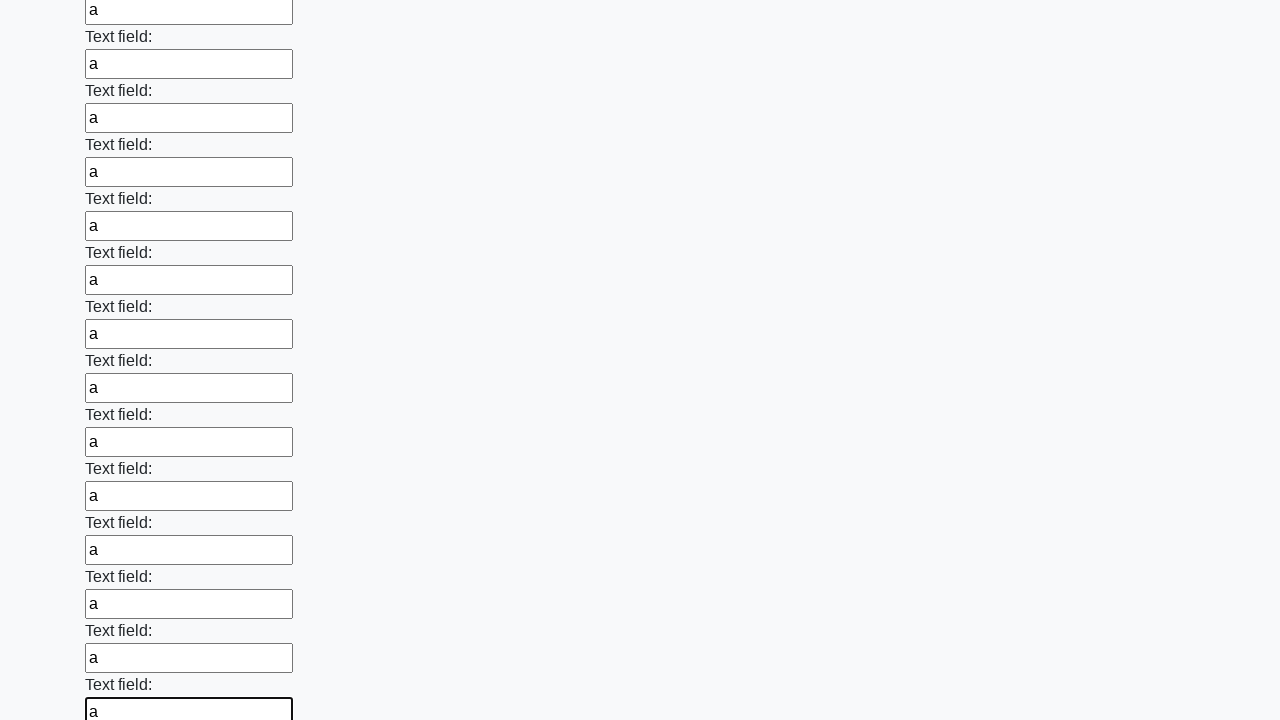

Filled input field with character 'a' on input >> nth=48
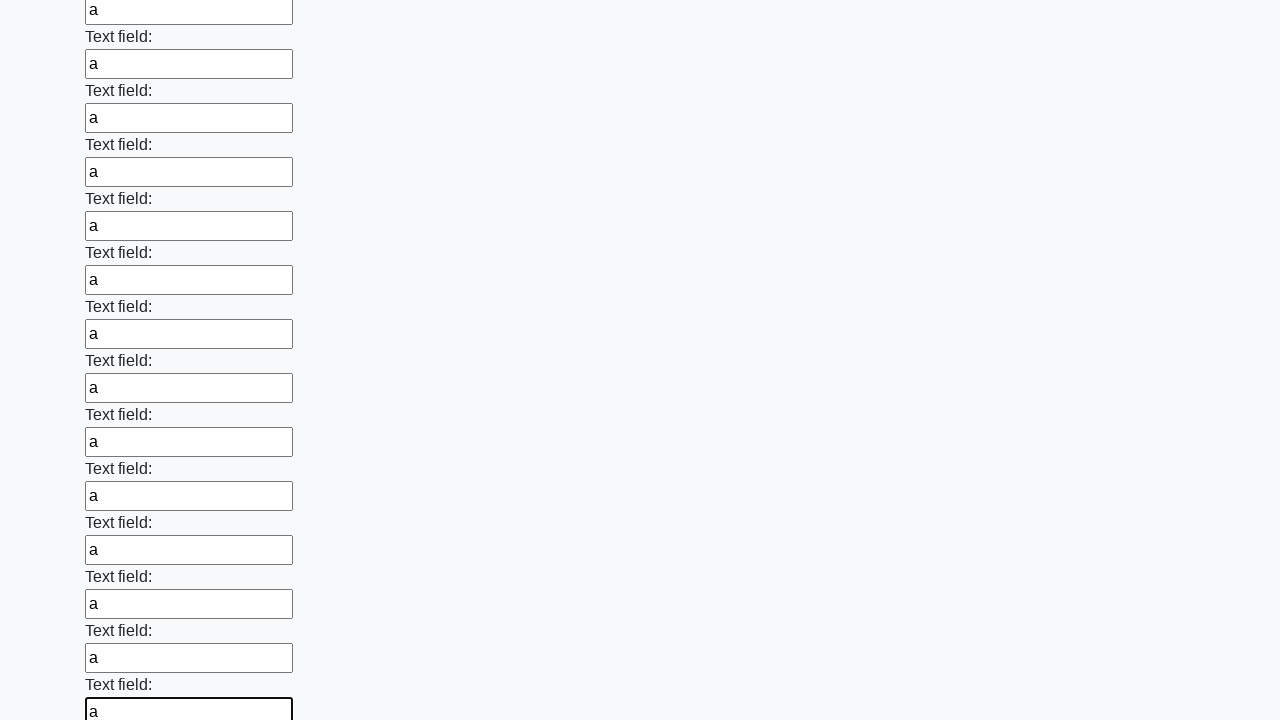

Filled input field with character 'a' on input >> nth=49
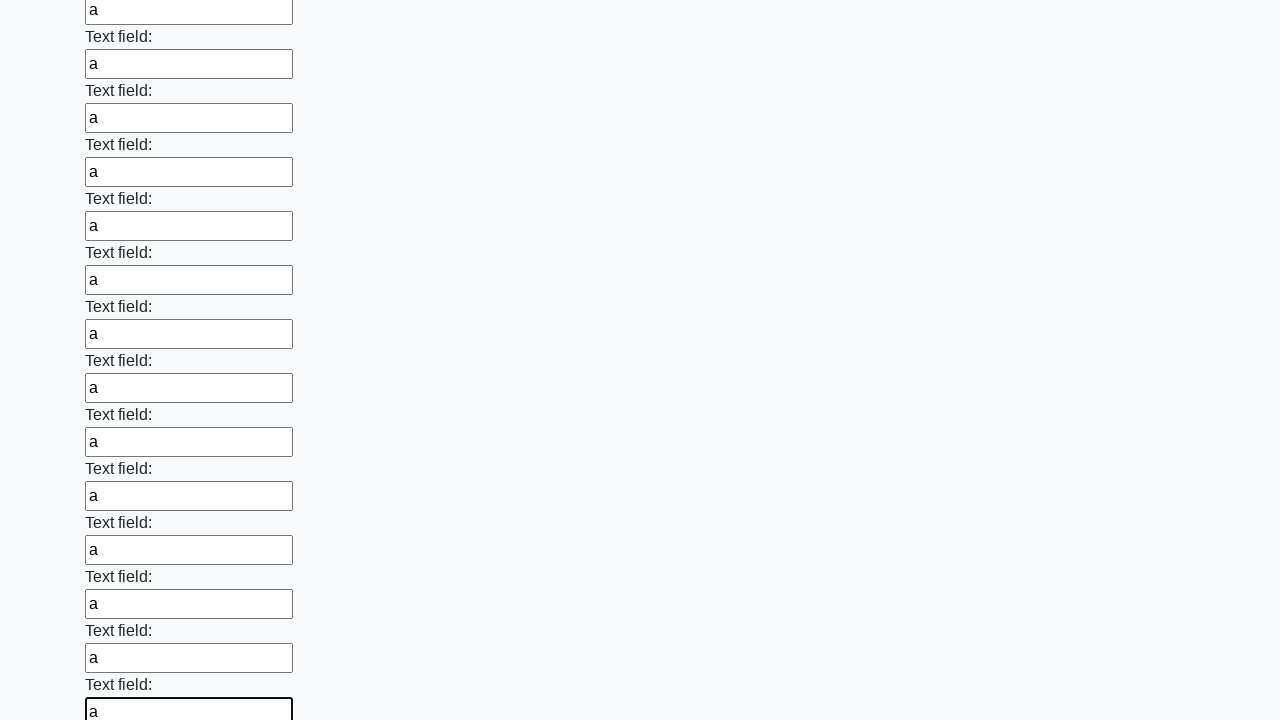

Filled input field with character 'a' on input >> nth=50
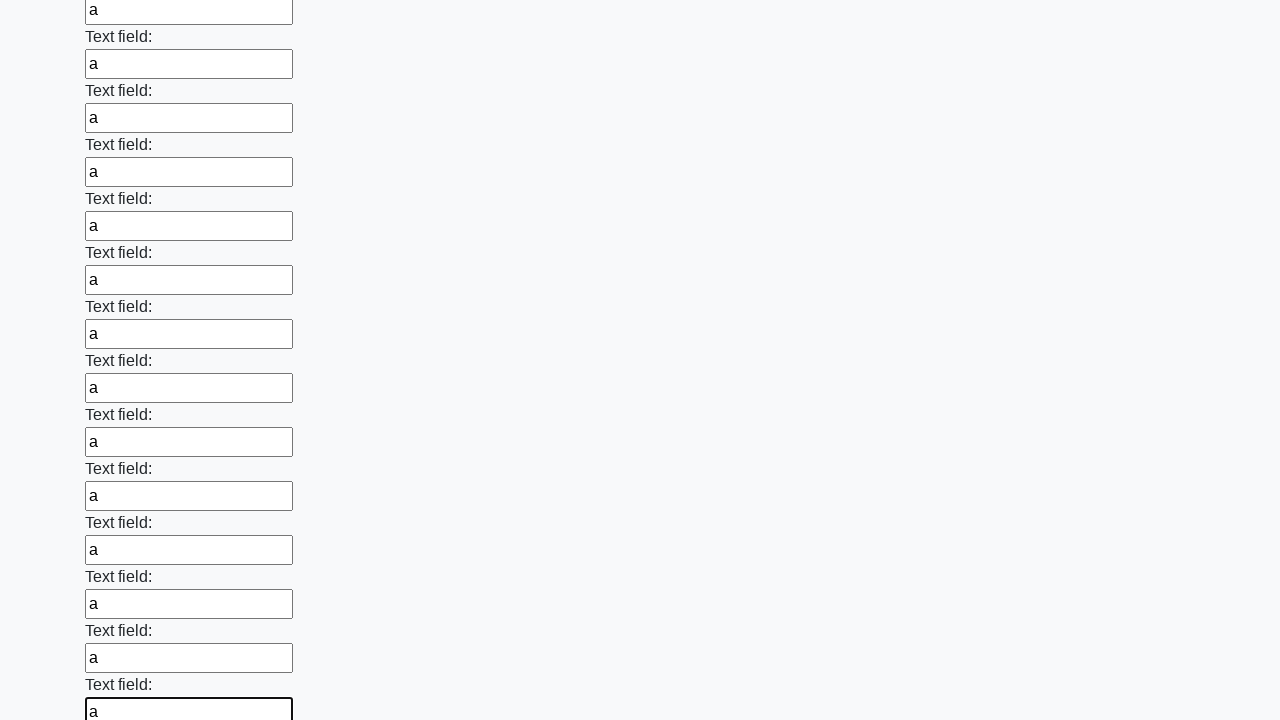

Filled input field with character 'a' on input >> nth=51
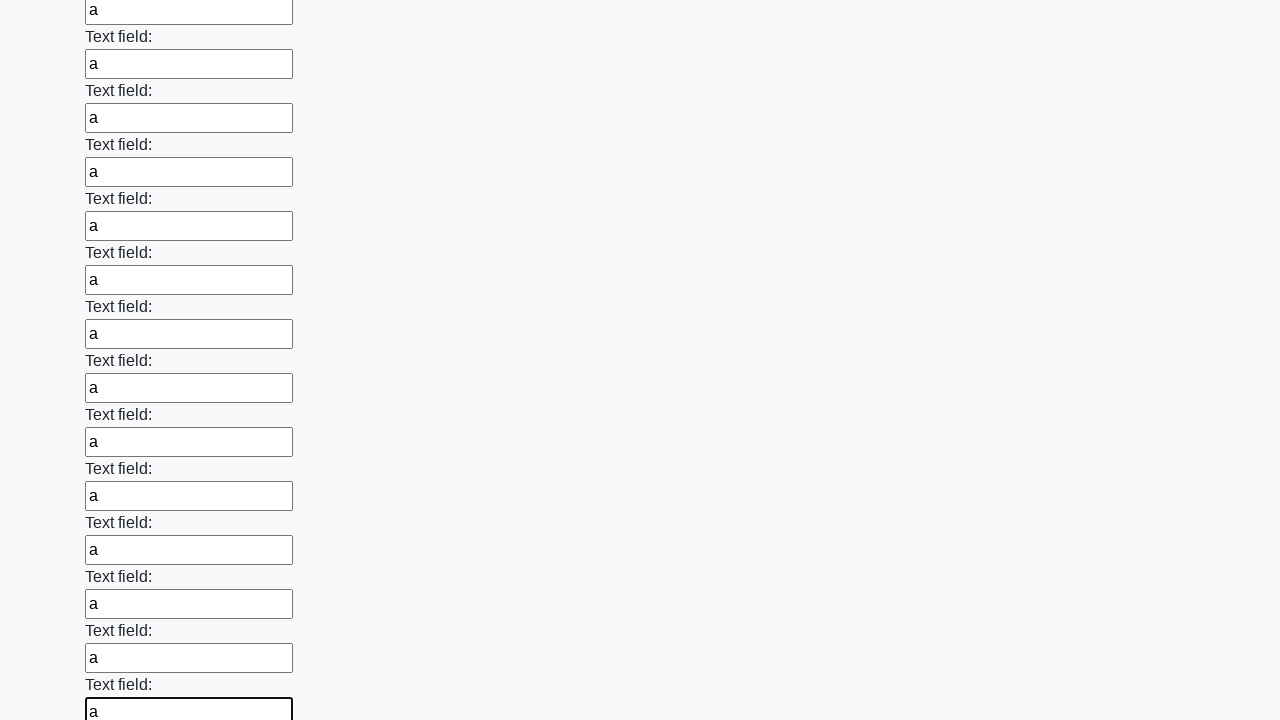

Filled input field with character 'a' on input >> nth=52
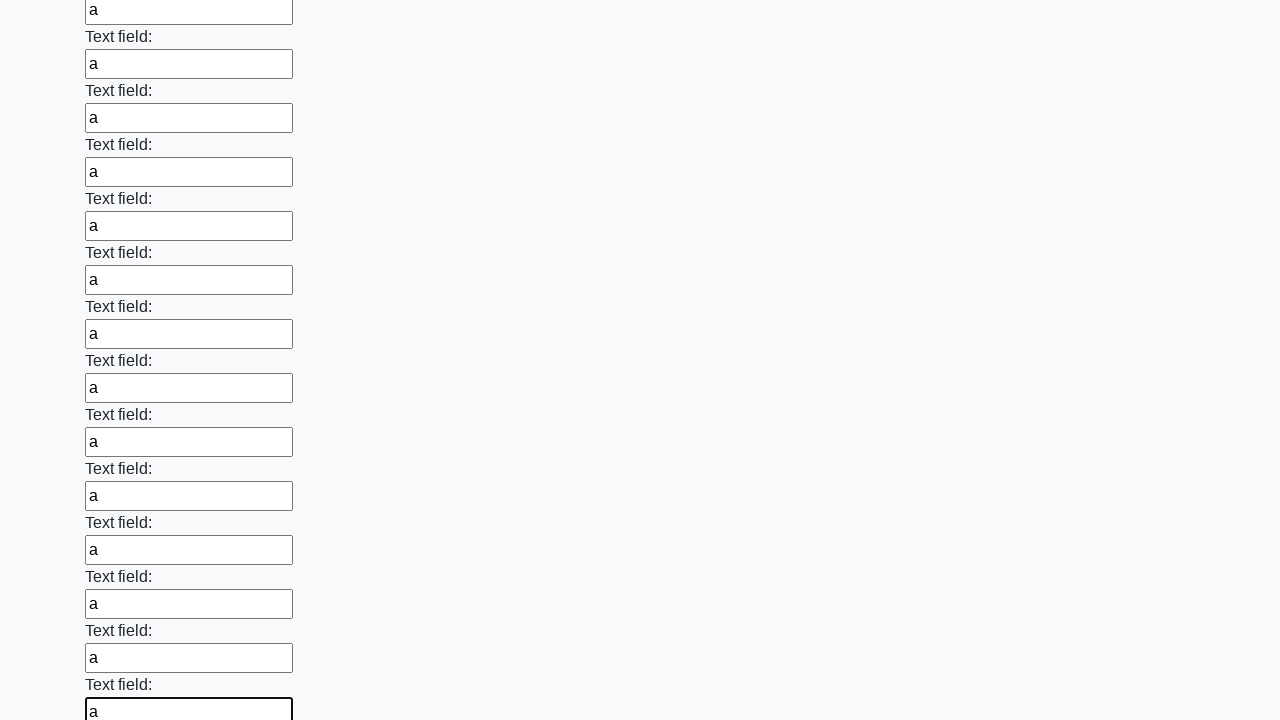

Filled input field with character 'a' on input >> nth=53
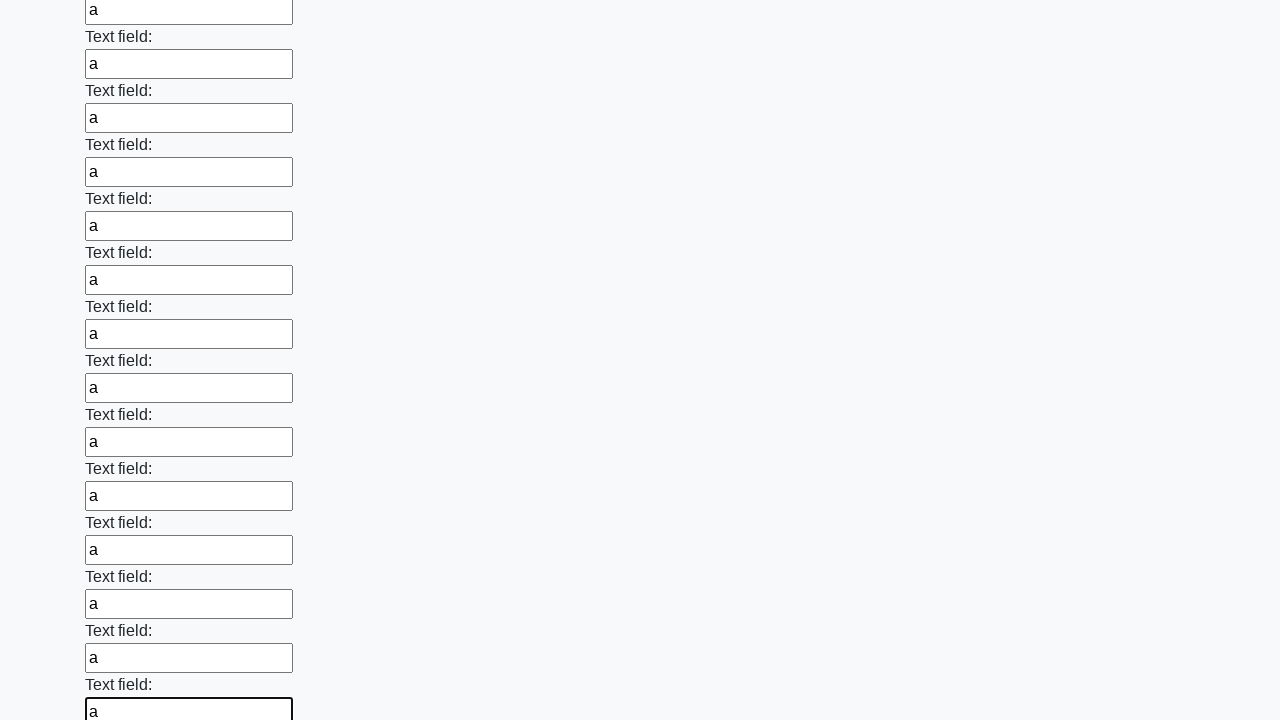

Filled input field with character 'a' on input >> nth=54
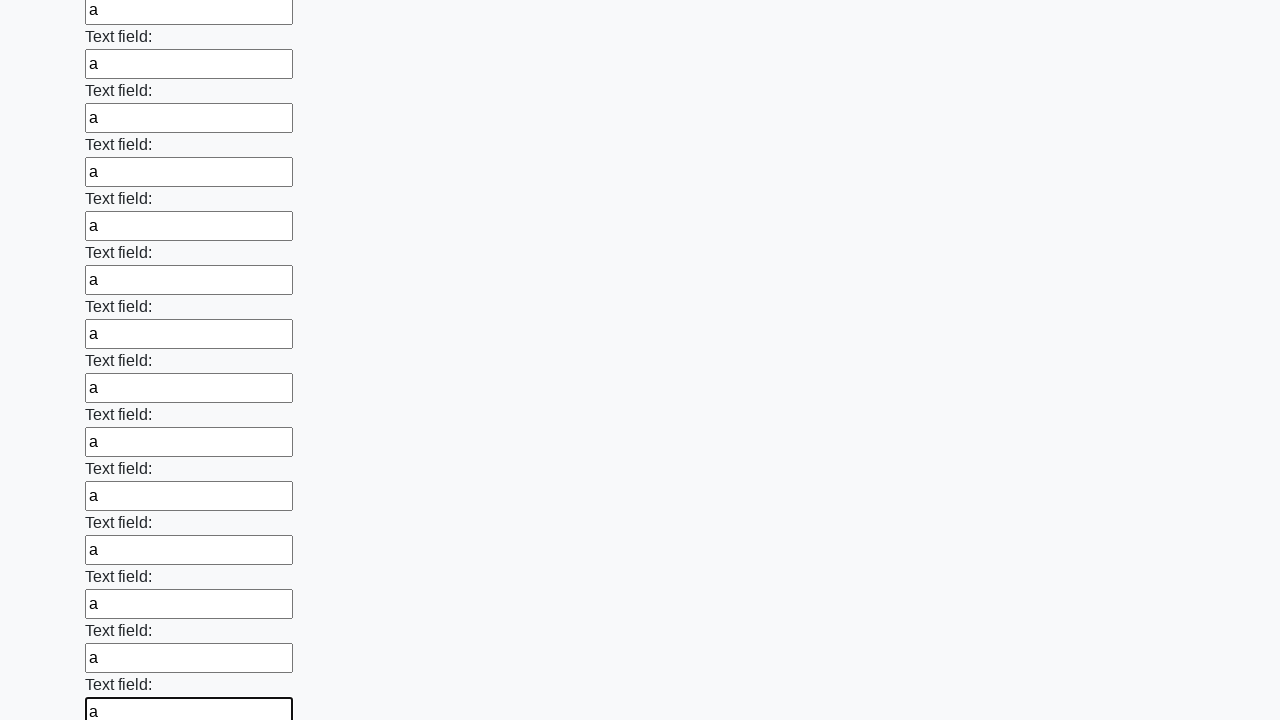

Filled input field with character 'a' on input >> nth=55
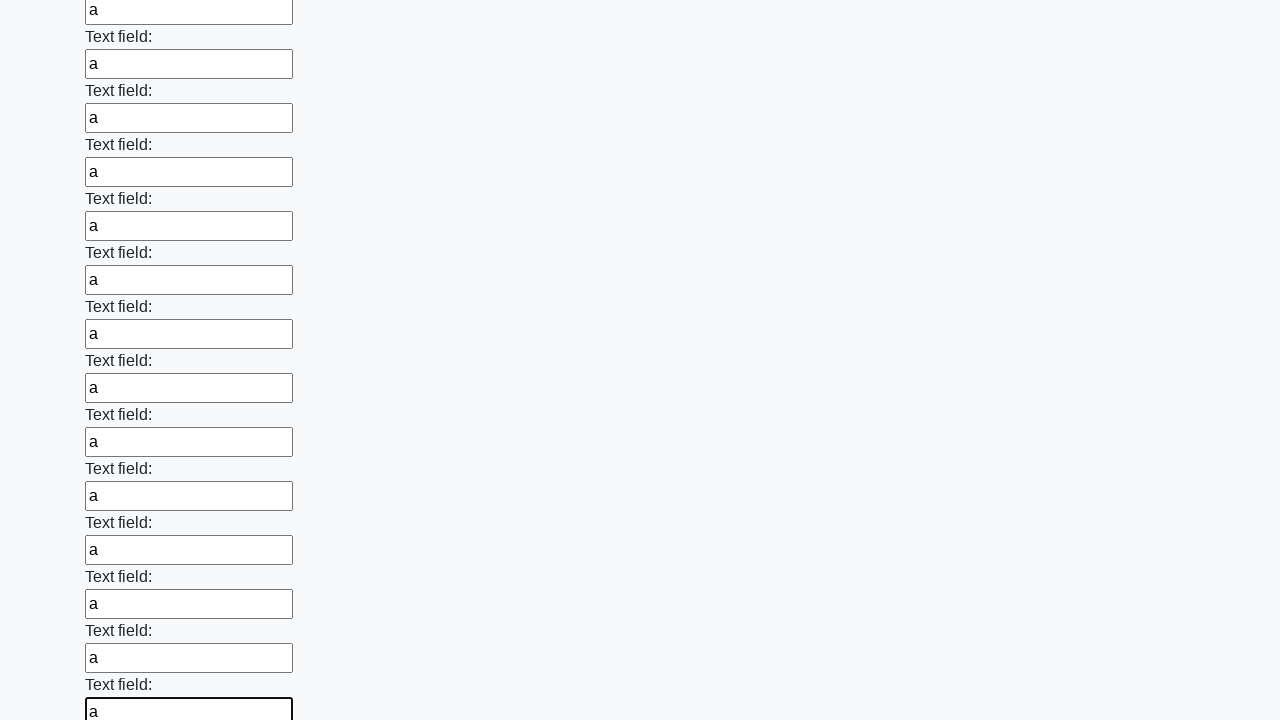

Filled input field with character 'a' on input >> nth=56
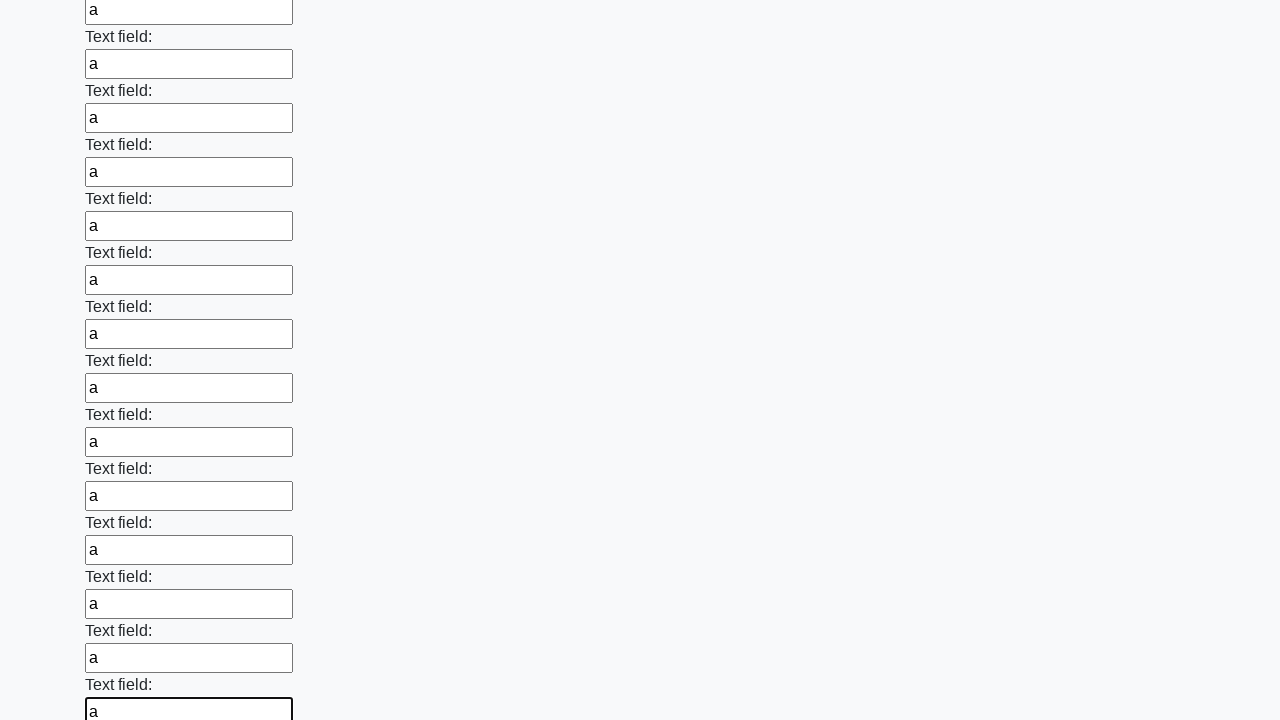

Filled input field with character 'a' on input >> nth=57
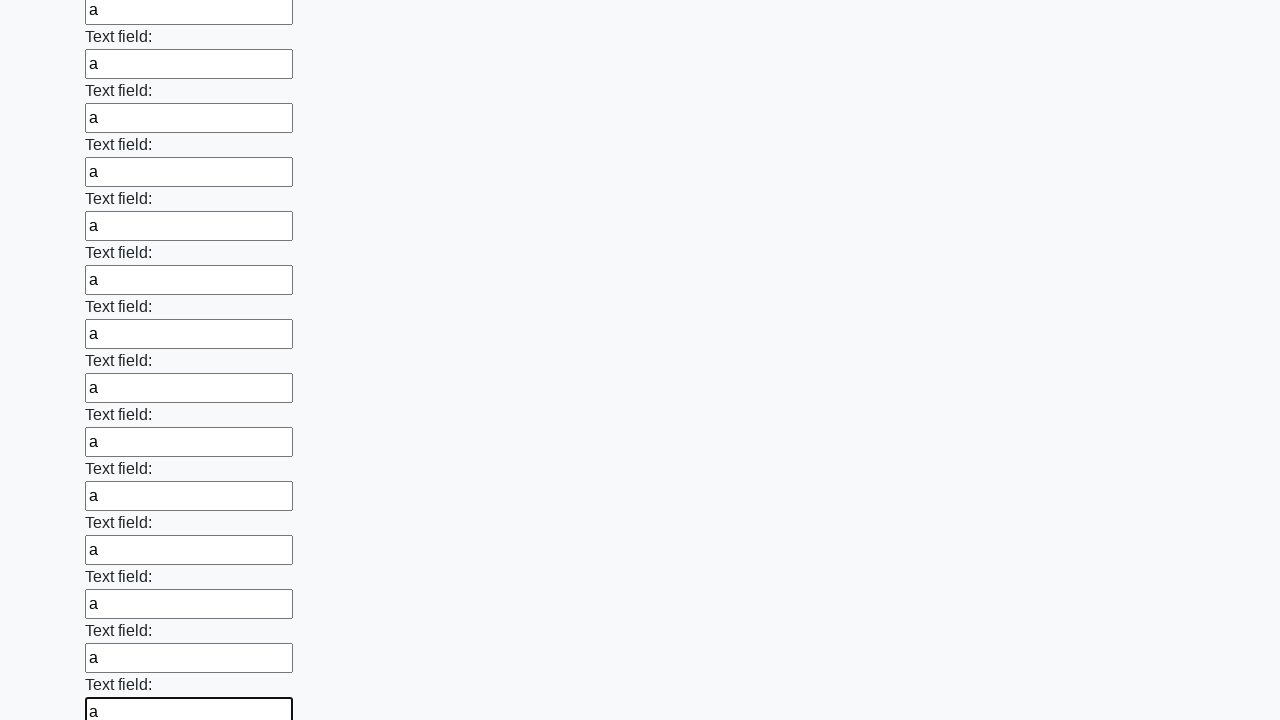

Filled input field with character 'a' on input >> nth=58
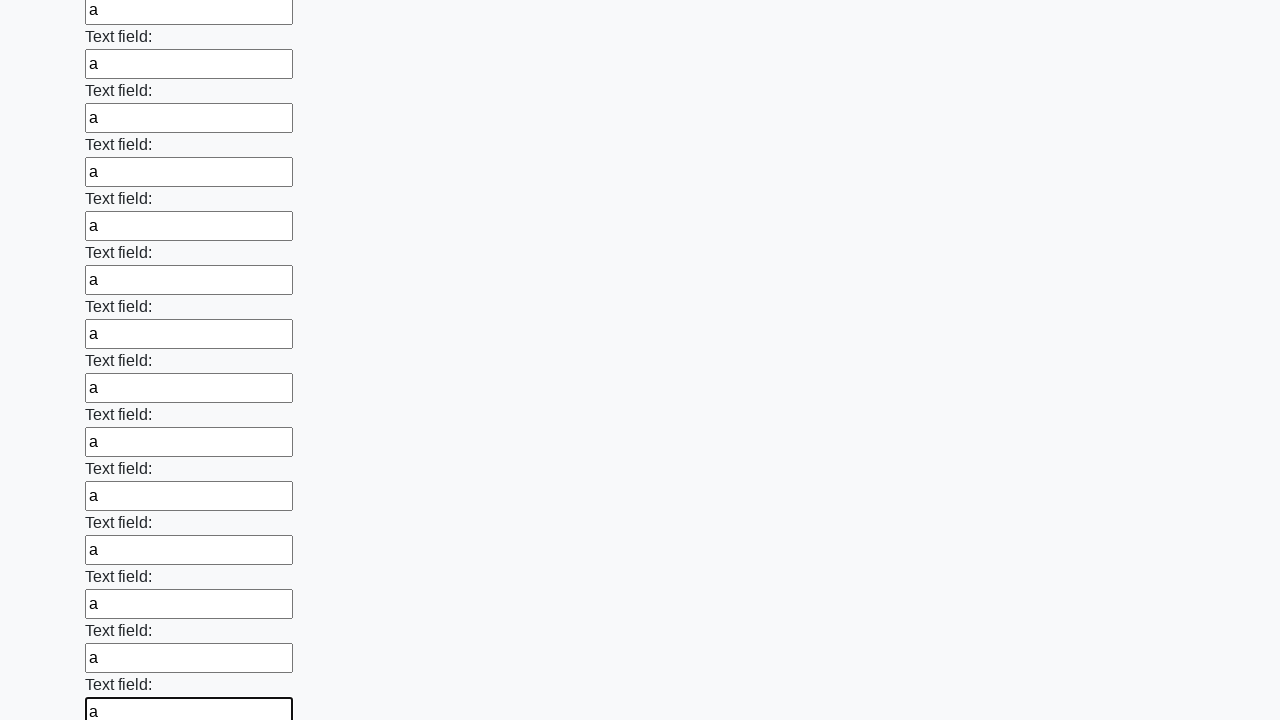

Filled input field with character 'a' on input >> nth=59
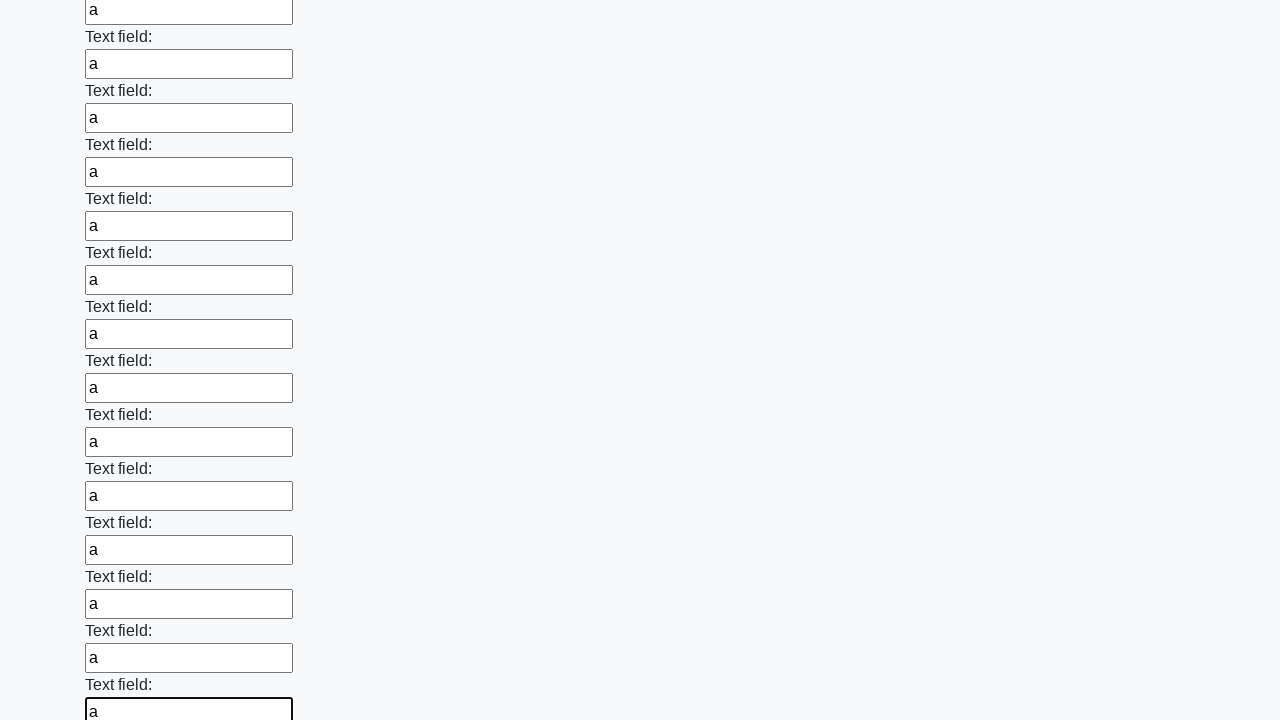

Filled input field with character 'a' on input >> nth=60
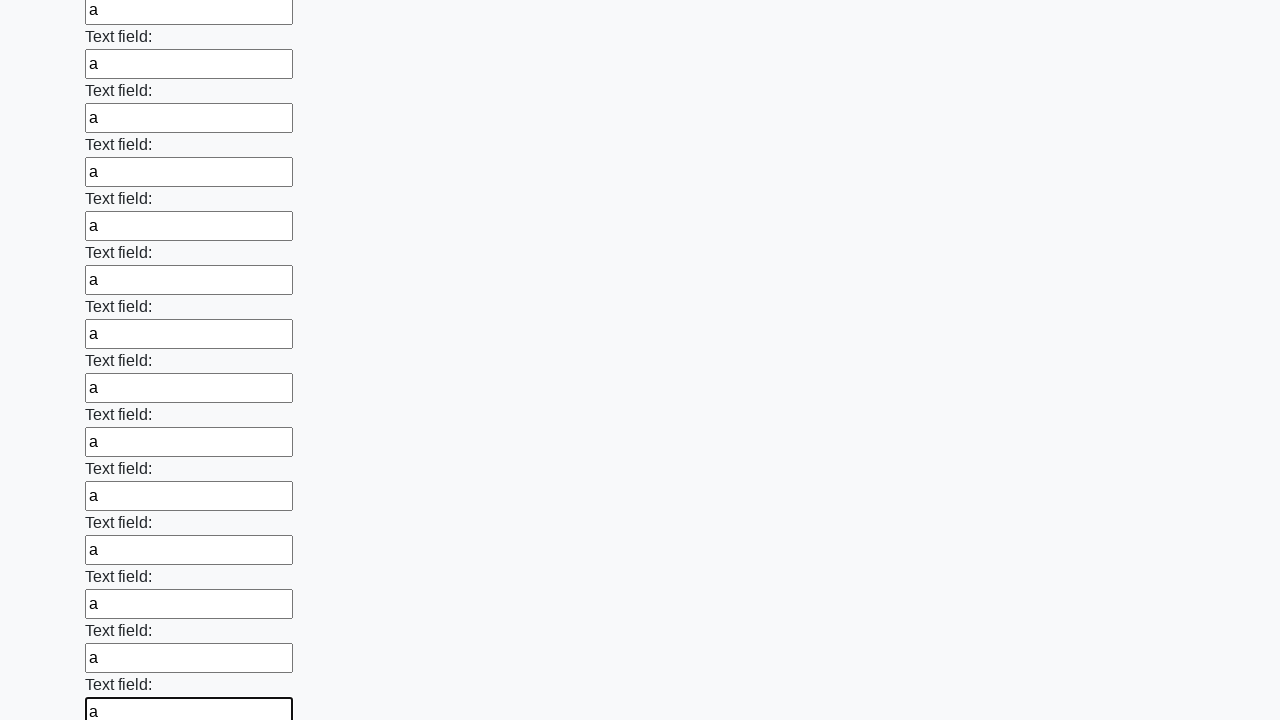

Filled input field with character 'a' on input >> nth=61
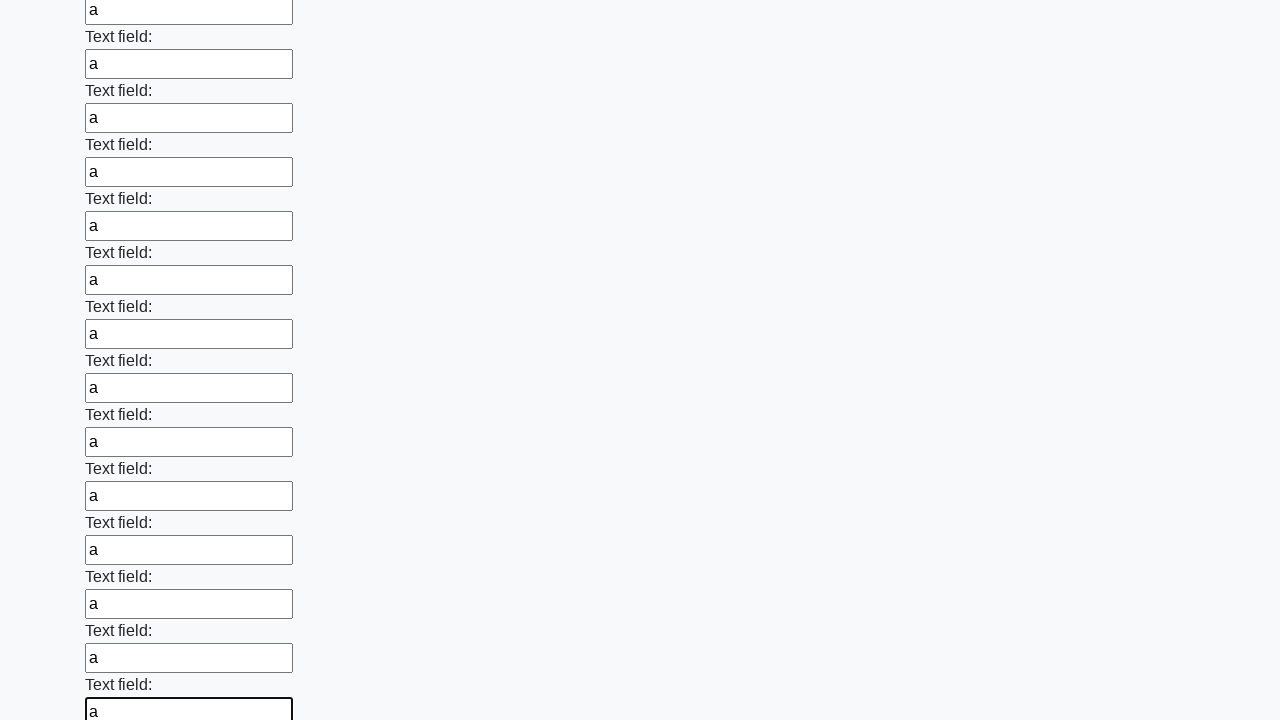

Filled input field with character 'a' on input >> nth=62
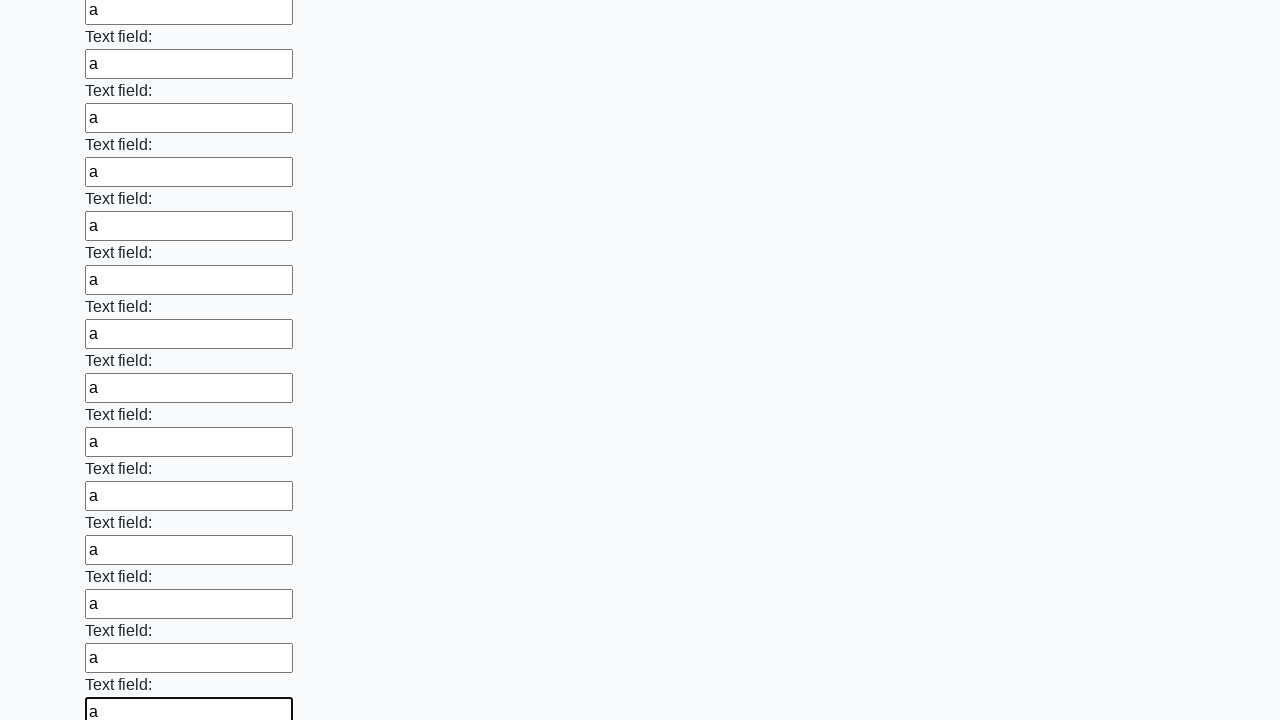

Filled input field with character 'a' on input >> nth=63
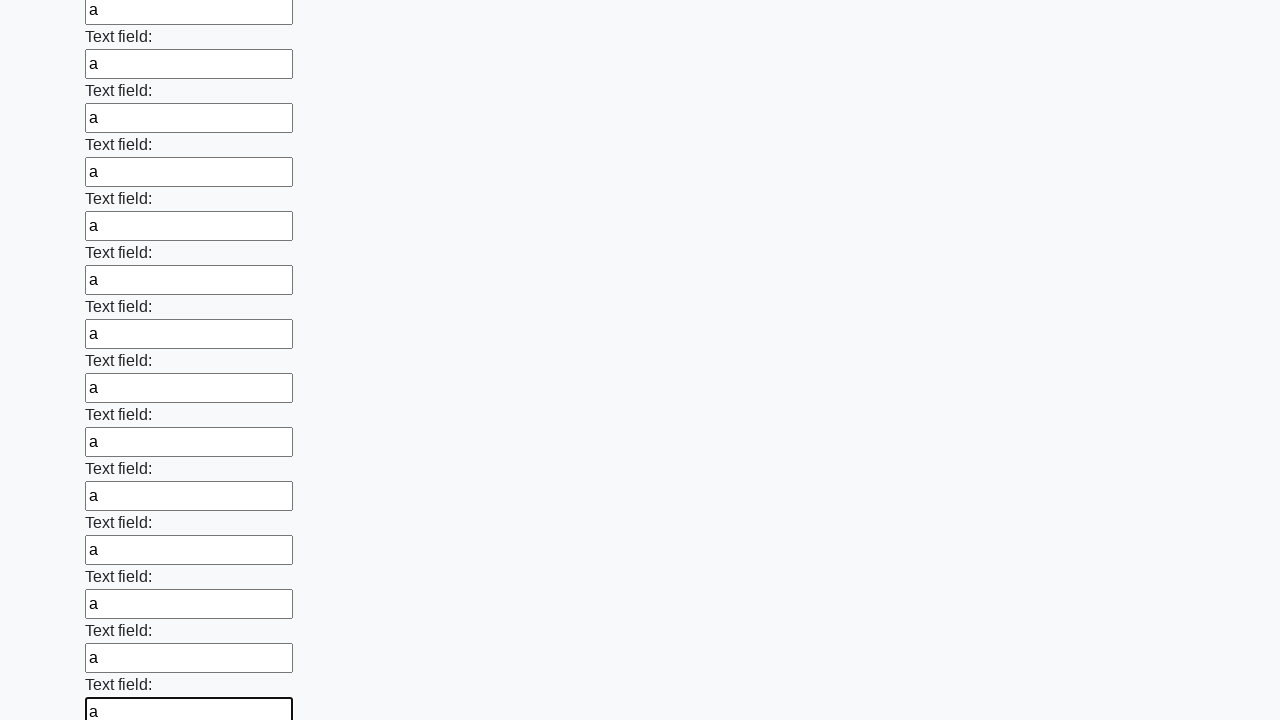

Filled input field with character 'a' on input >> nth=64
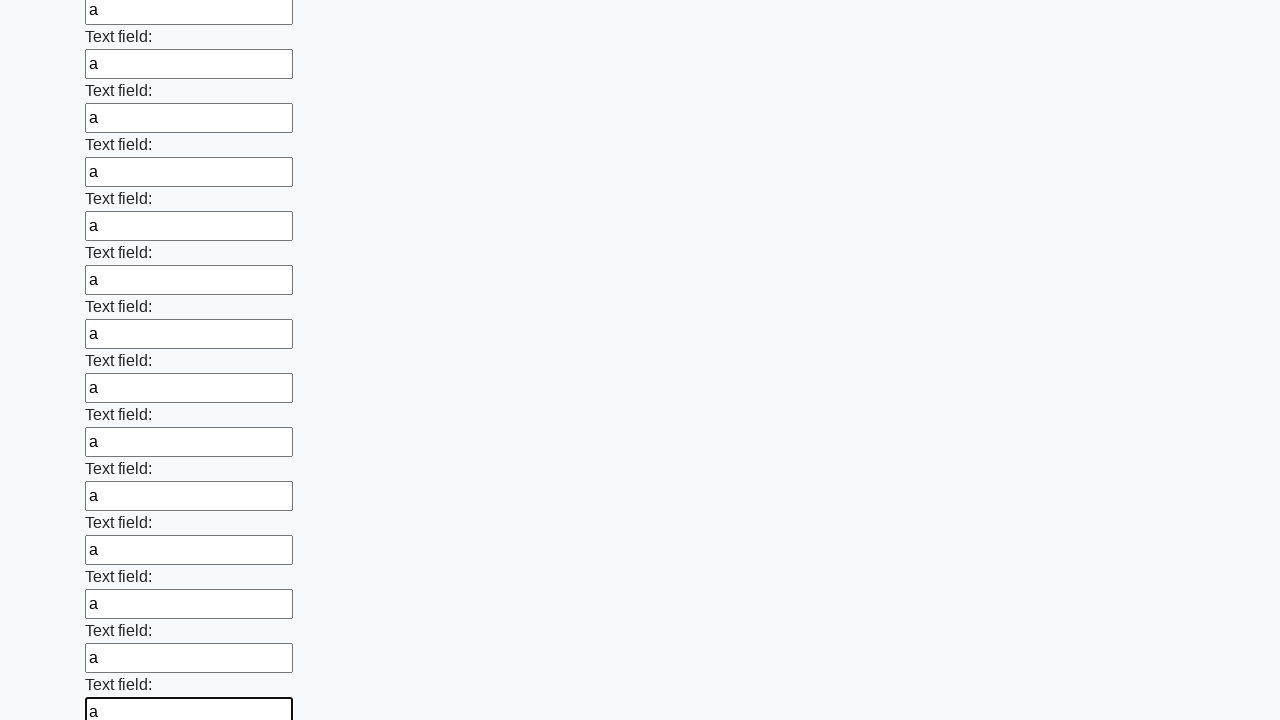

Filled input field with character 'a' on input >> nth=65
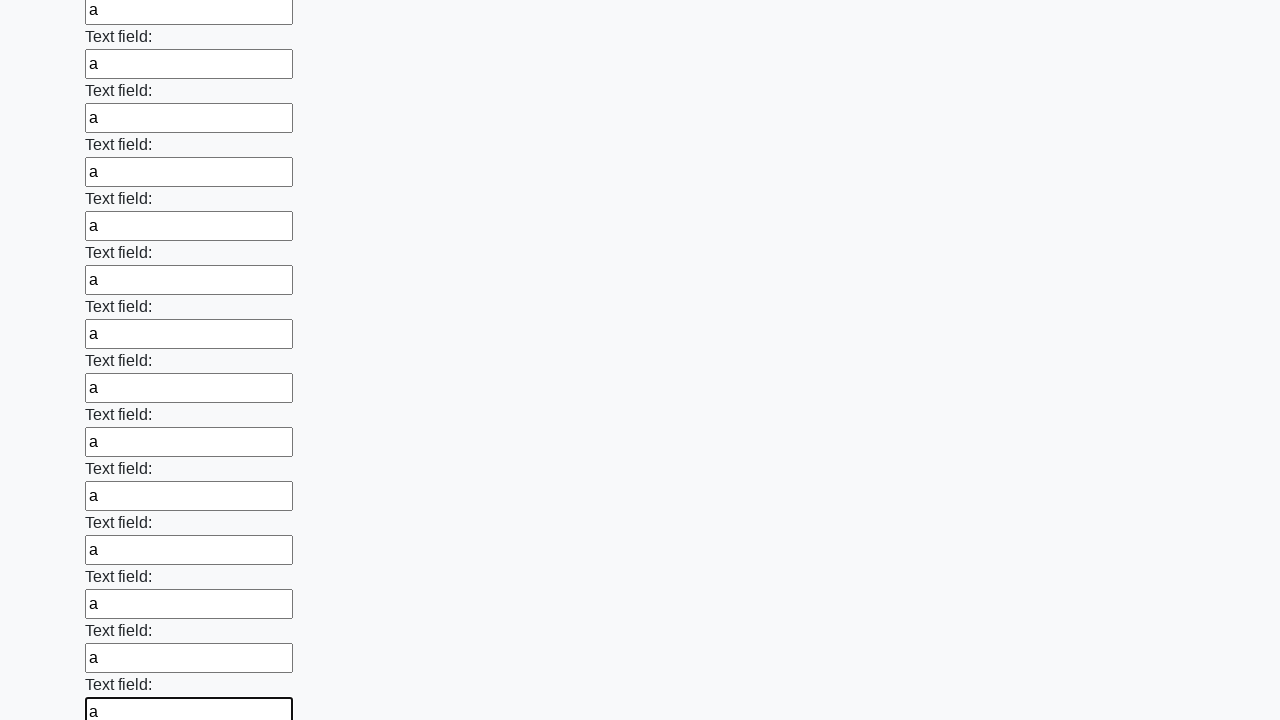

Filled input field with character 'a' on input >> nth=66
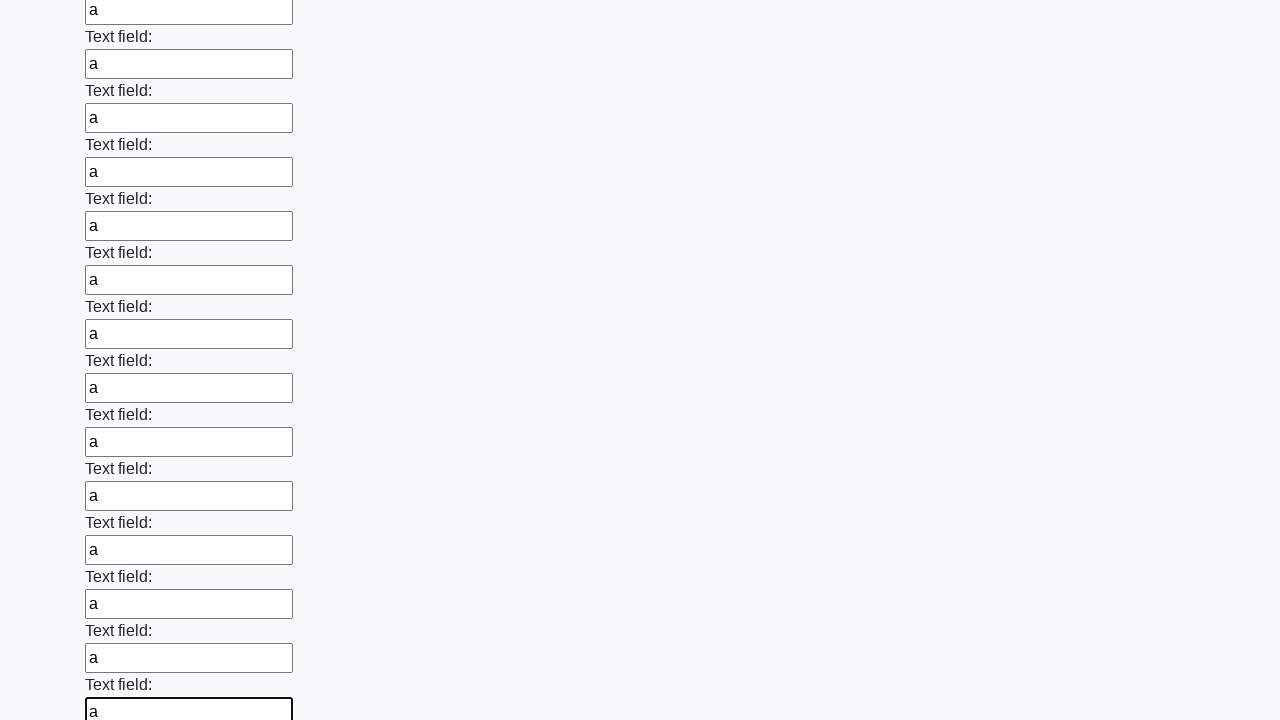

Filled input field with character 'a' on input >> nth=67
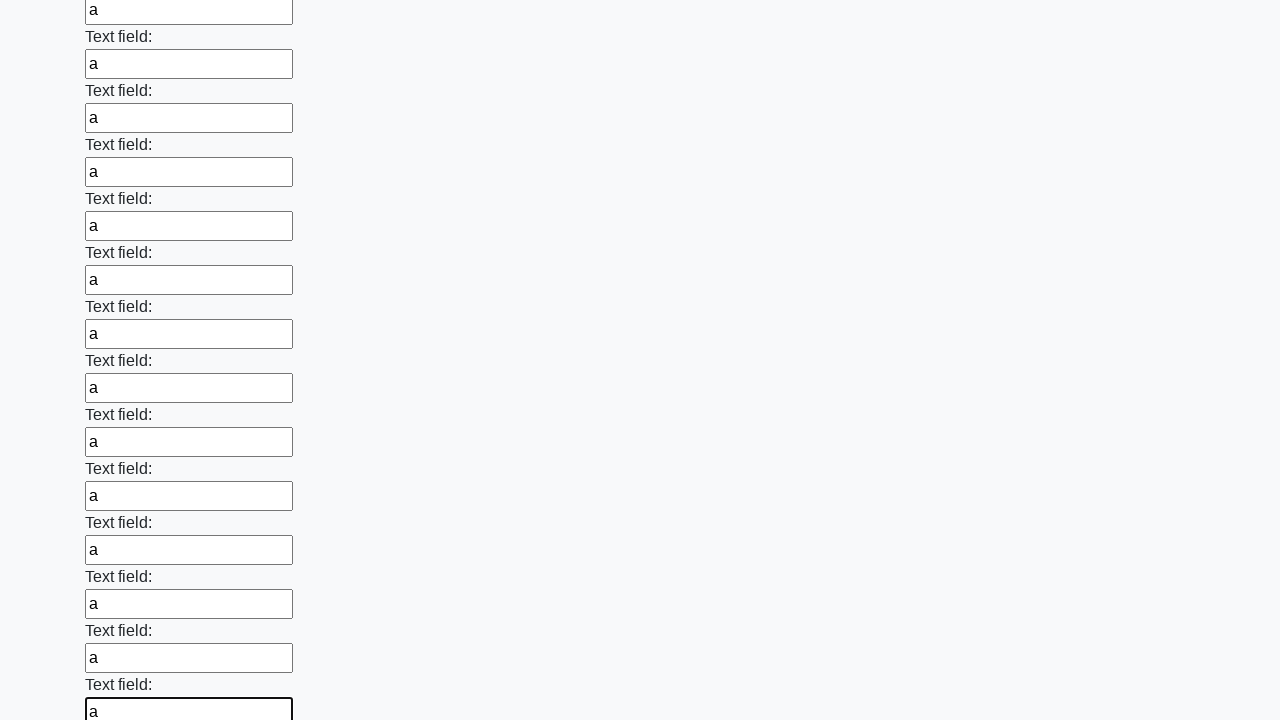

Filled input field with character 'a' on input >> nth=68
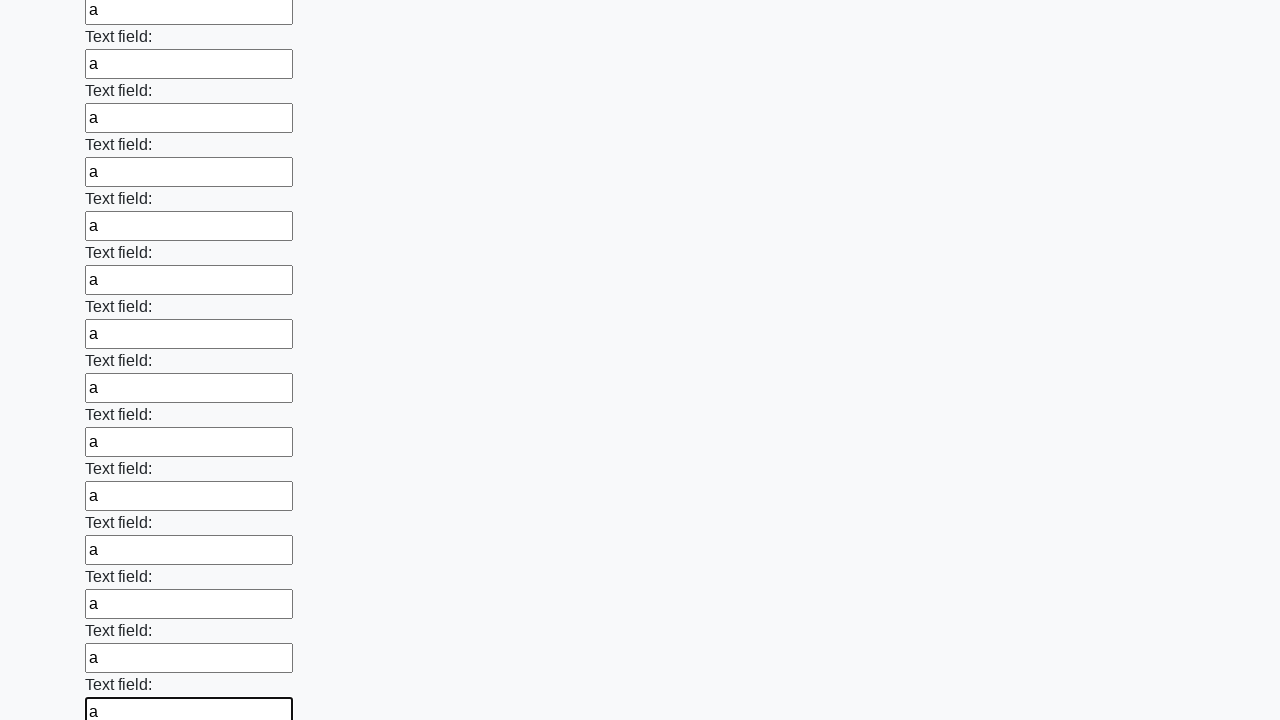

Filled input field with character 'a' on input >> nth=69
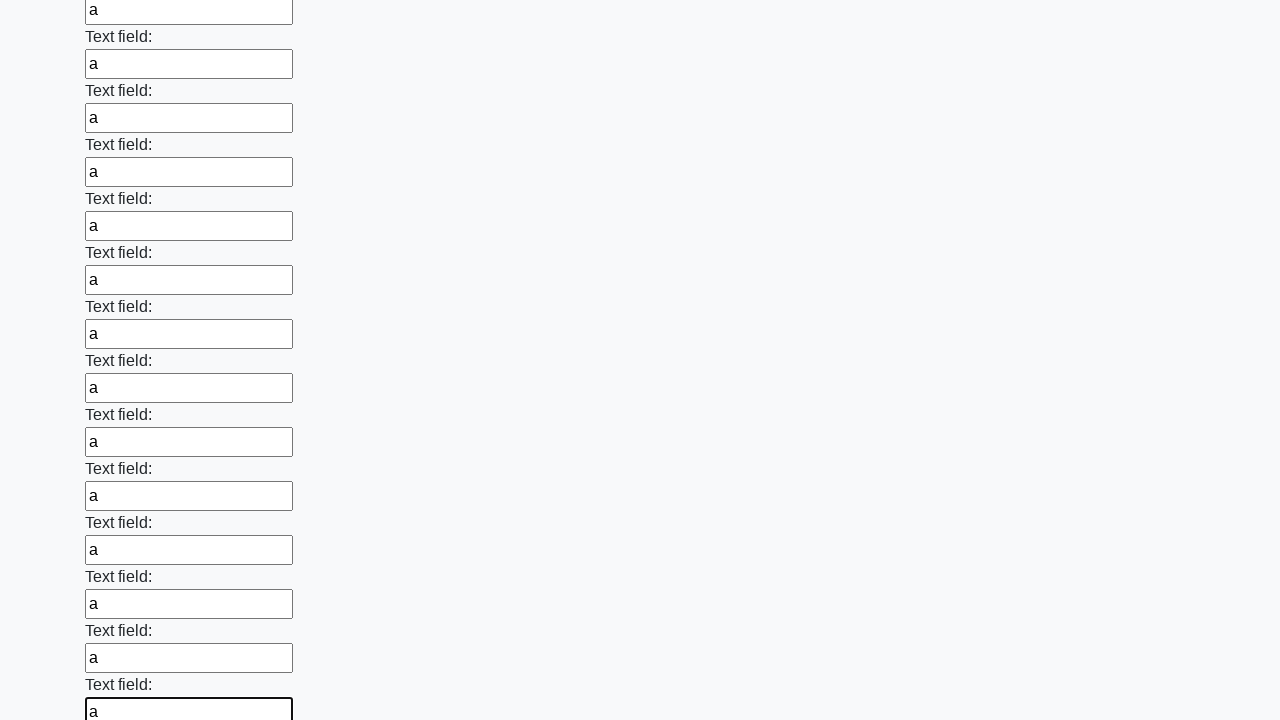

Filled input field with character 'a' on input >> nth=70
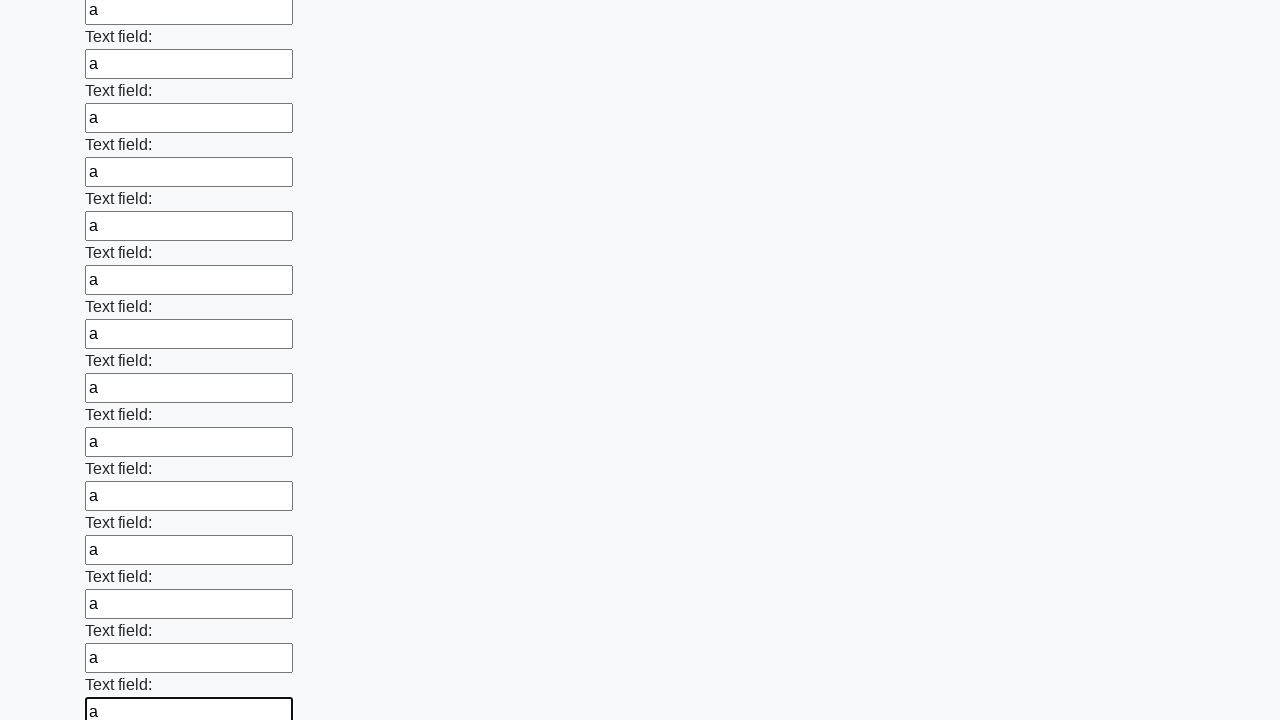

Filled input field with character 'a' on input >> nth=71
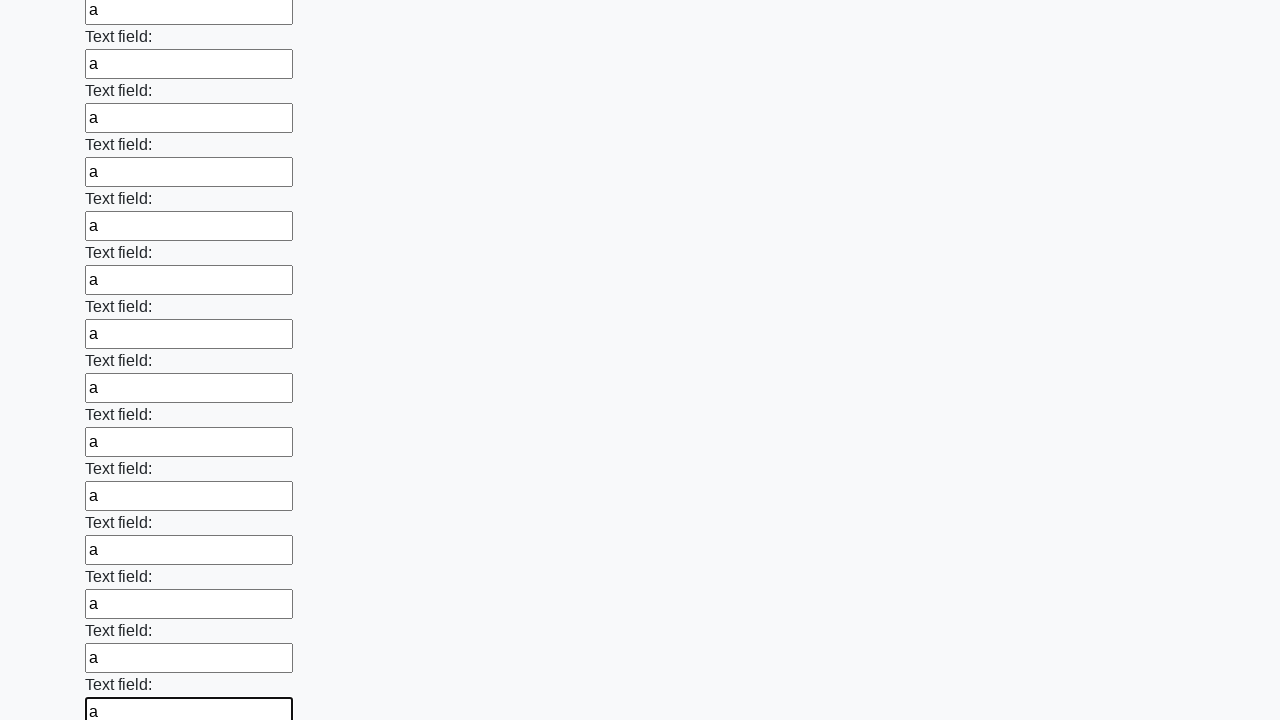

Filled input field with character 'a' on input >> nth=72
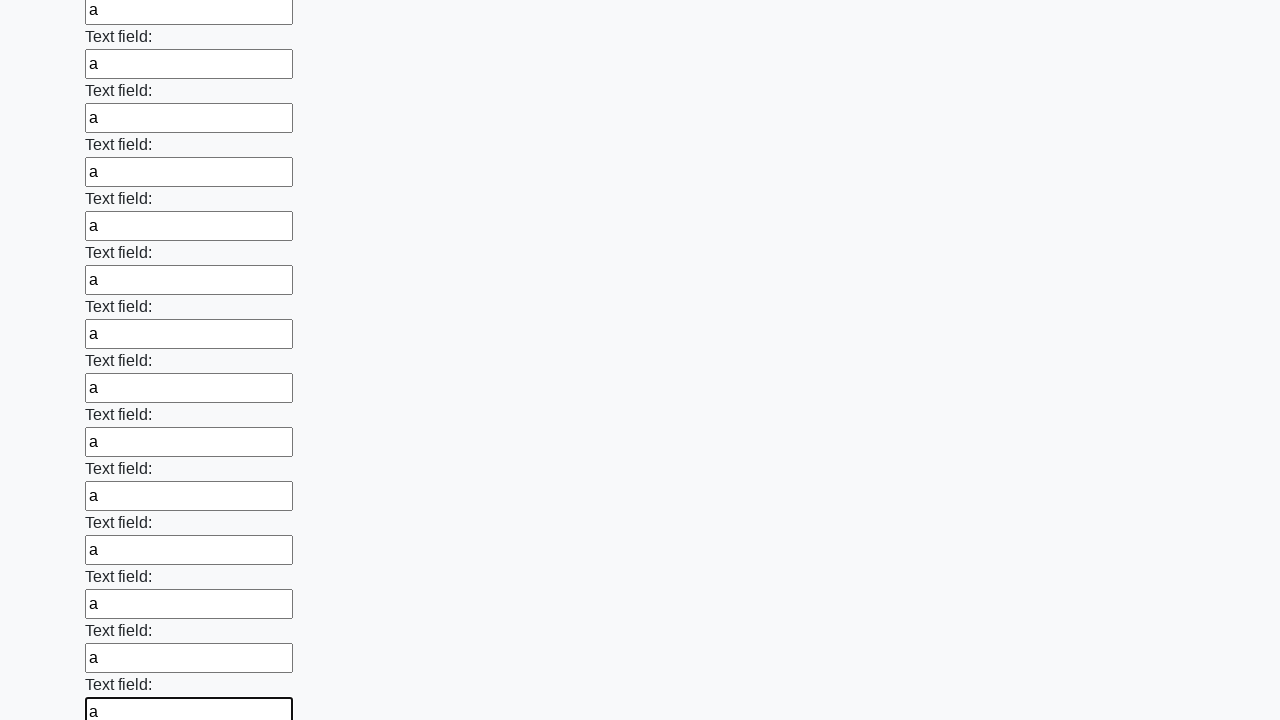

Filled input field with character 'a' on input >> nth=73
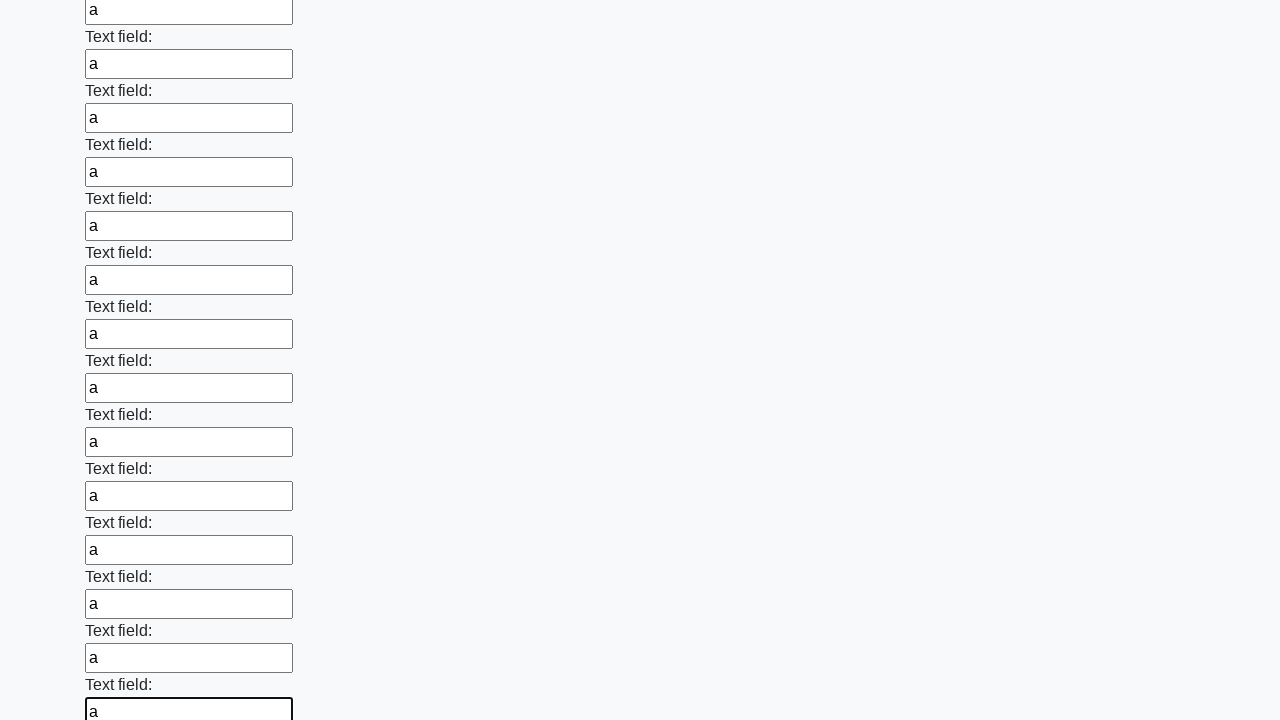

Filled input field with character 'a' on input >> nth=74
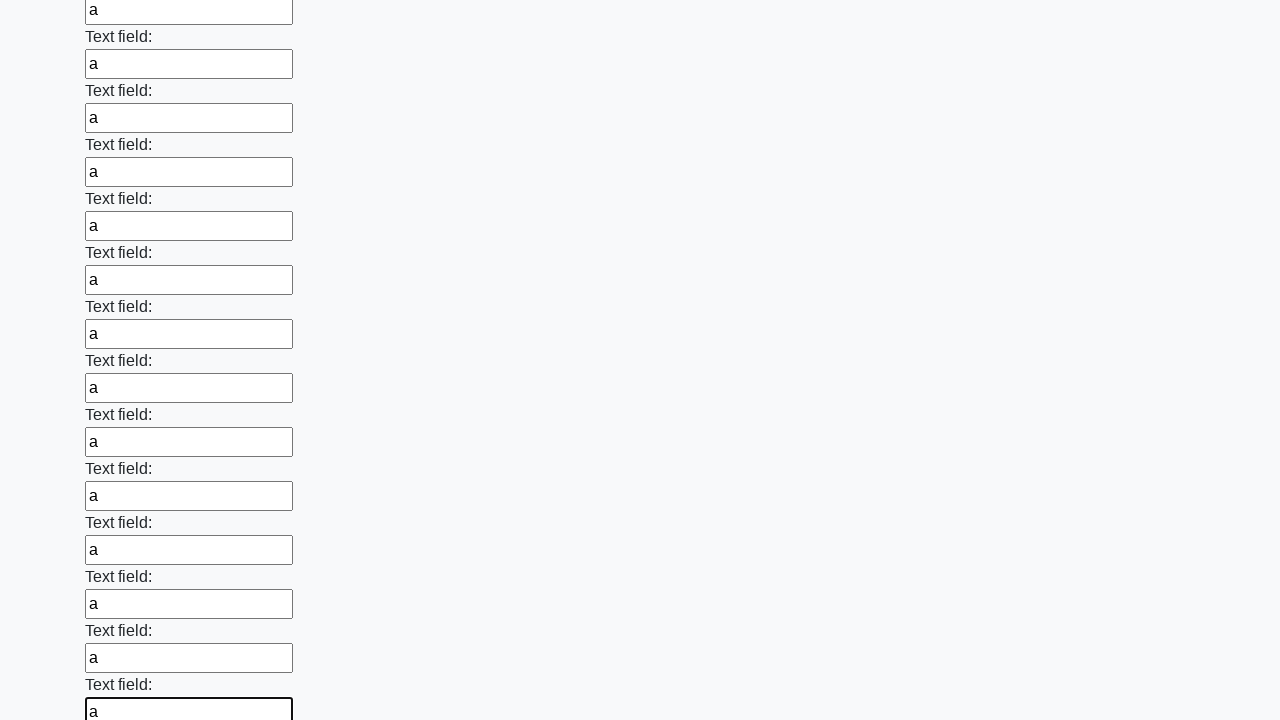

Filled input field with character 'a' on input >> nth=75
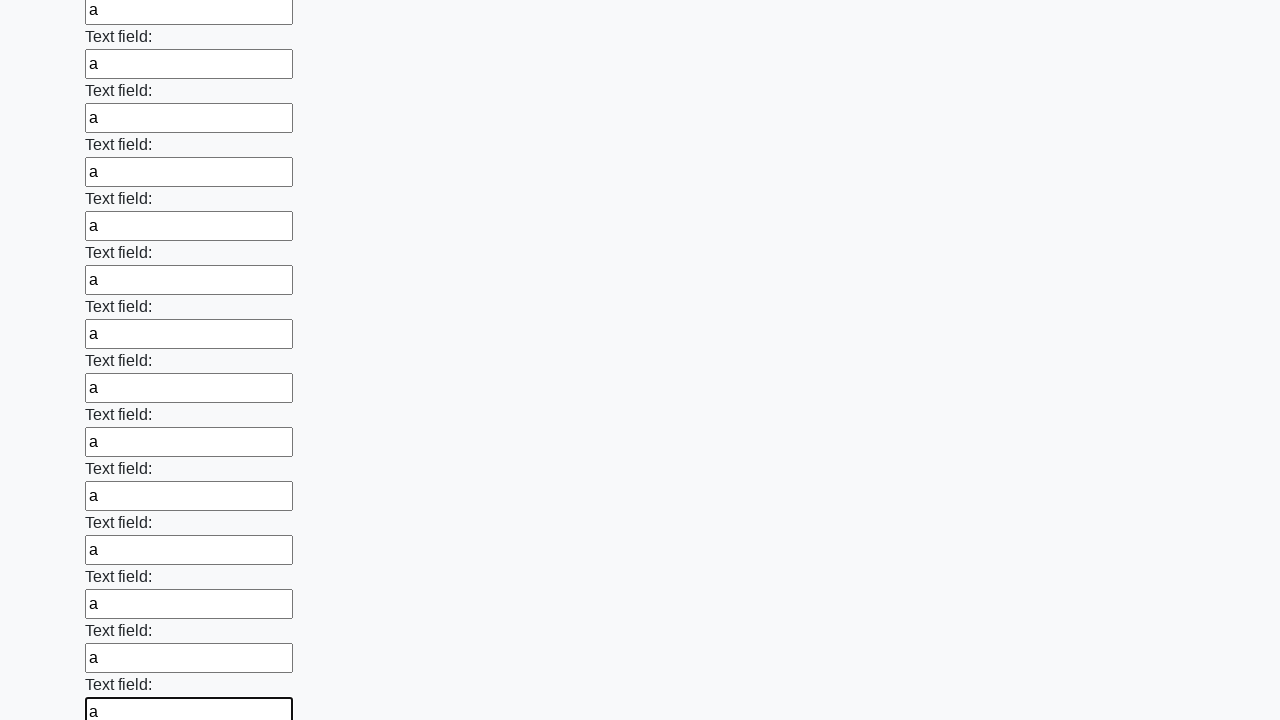

Filled input field with character 'a' on input >> nth=76
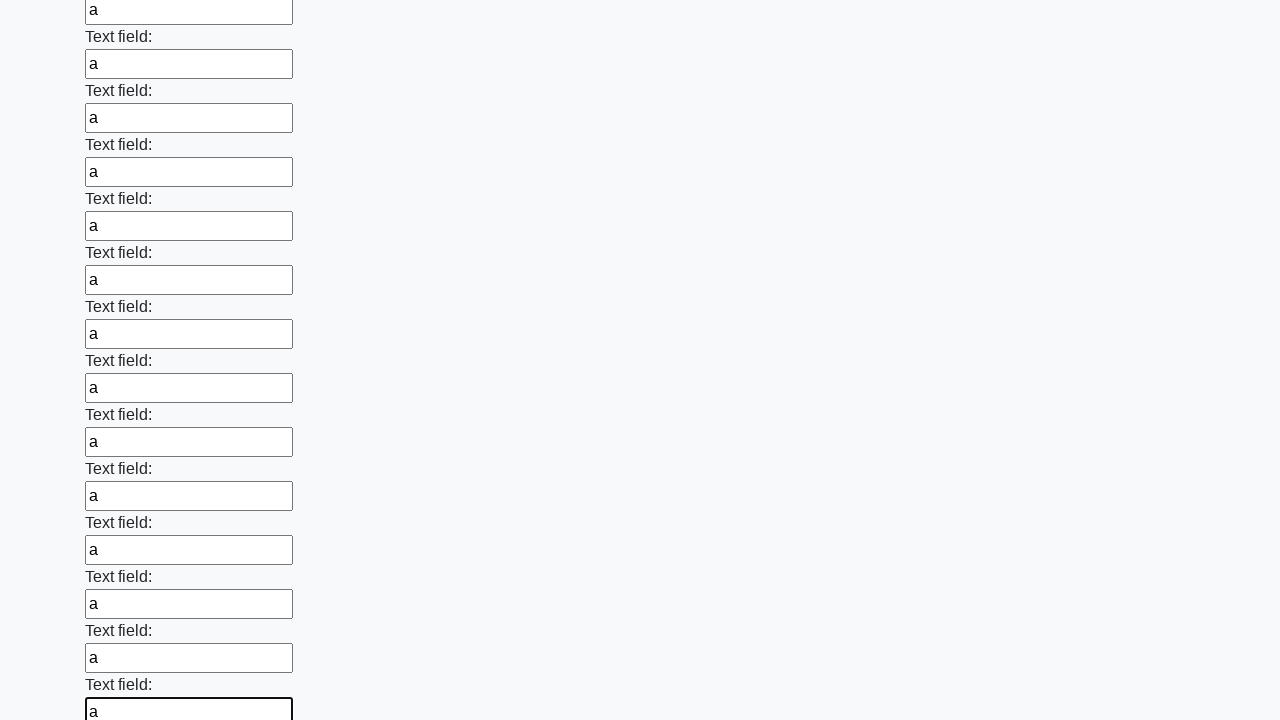

Filled input field with character 'a' on input >> nth=77
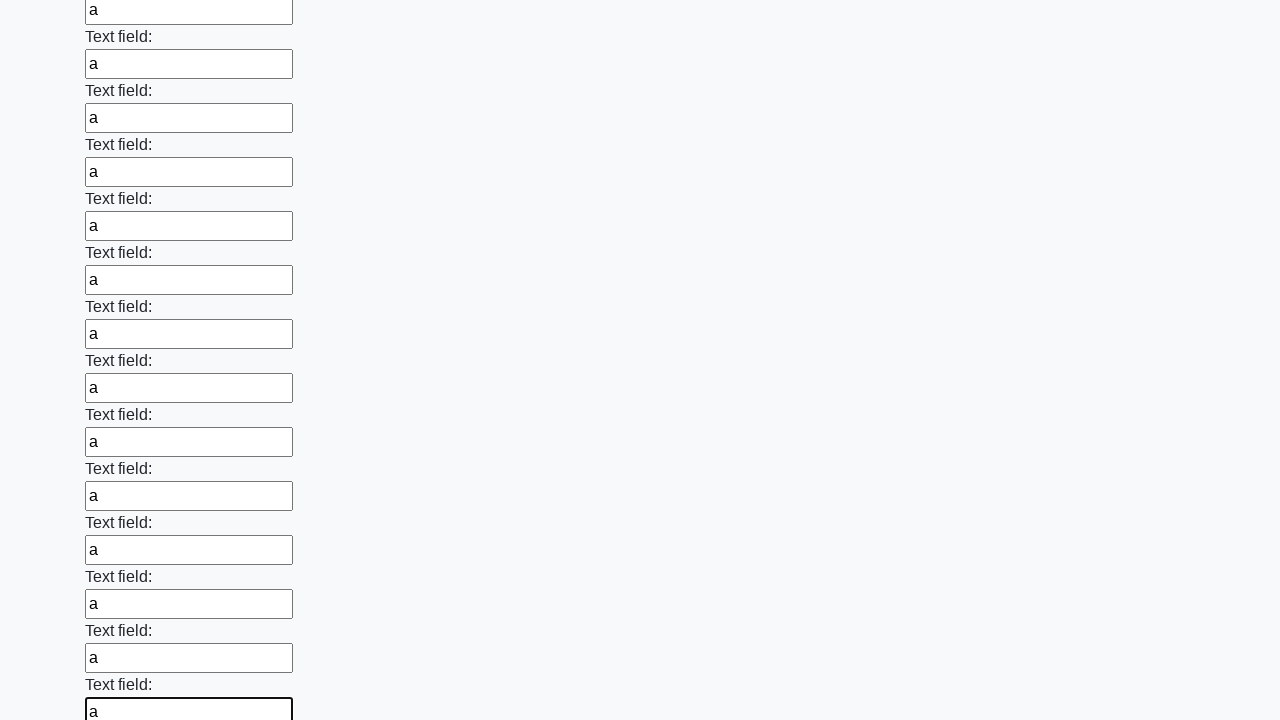

Filled input field with character 'a' on input >> nth=78
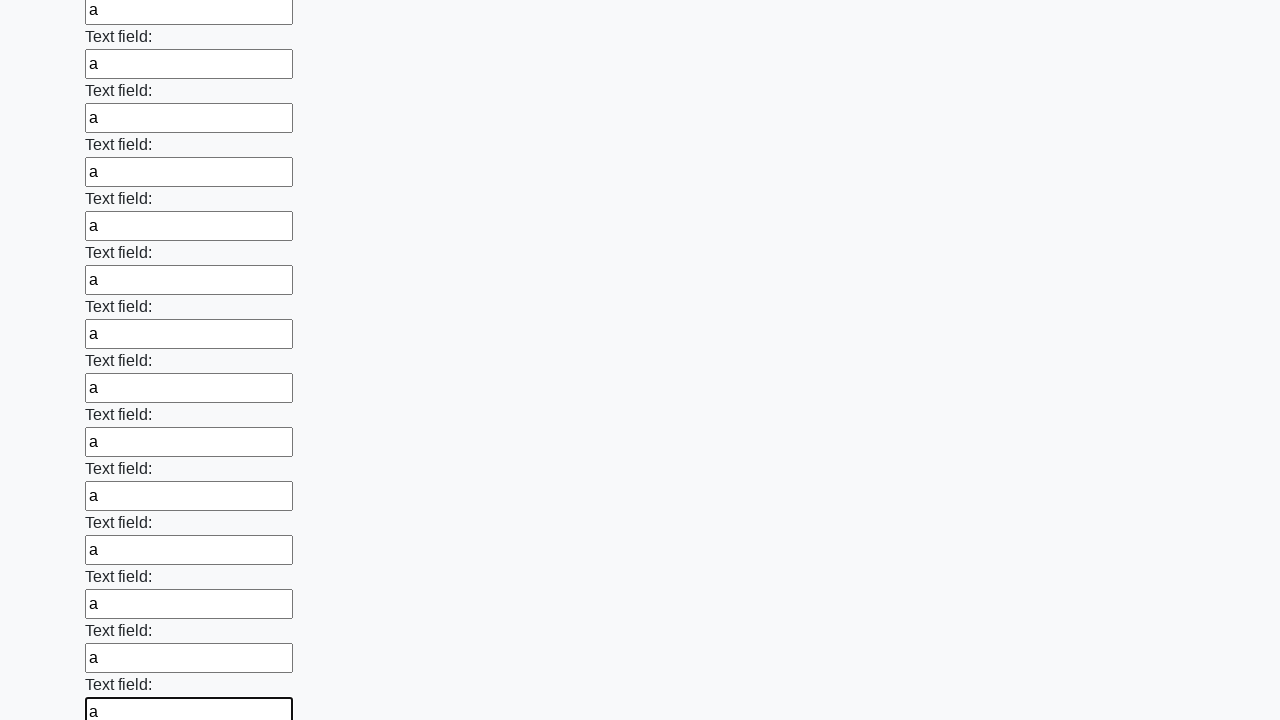

Filled input field with character 'a' on input >> nth=79
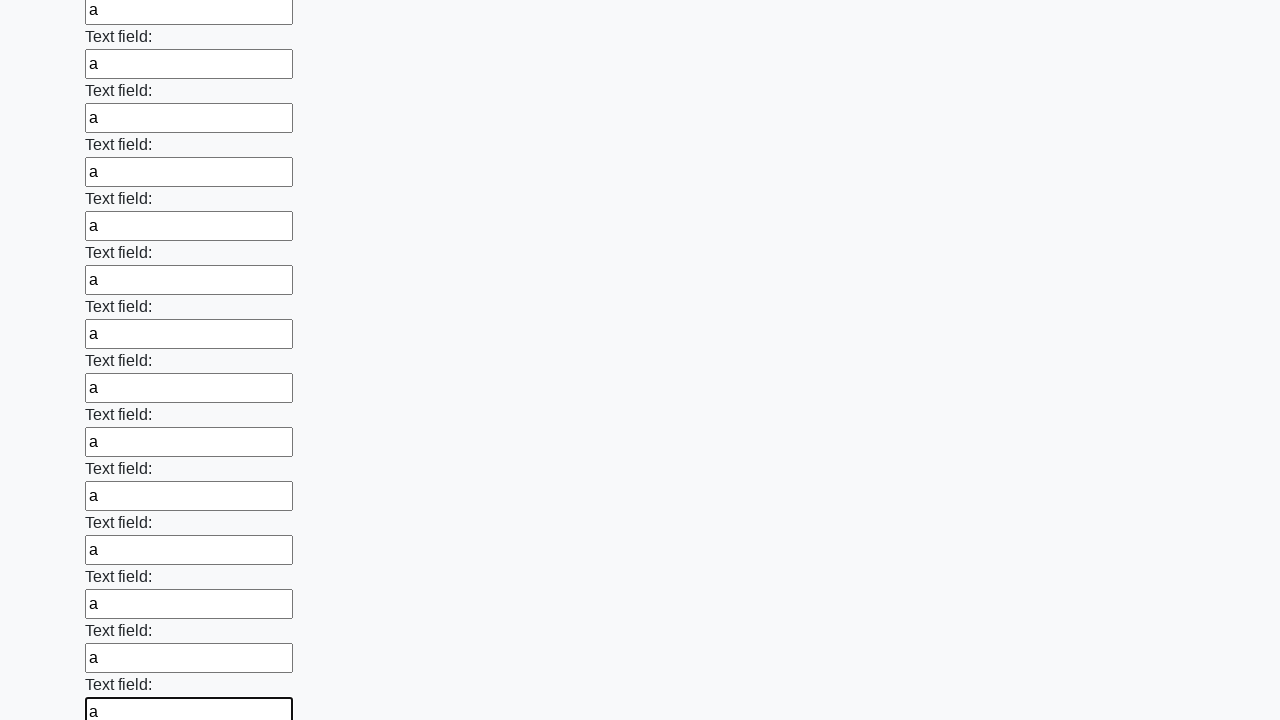

Filled input field with character 'a' on input >> nth=80
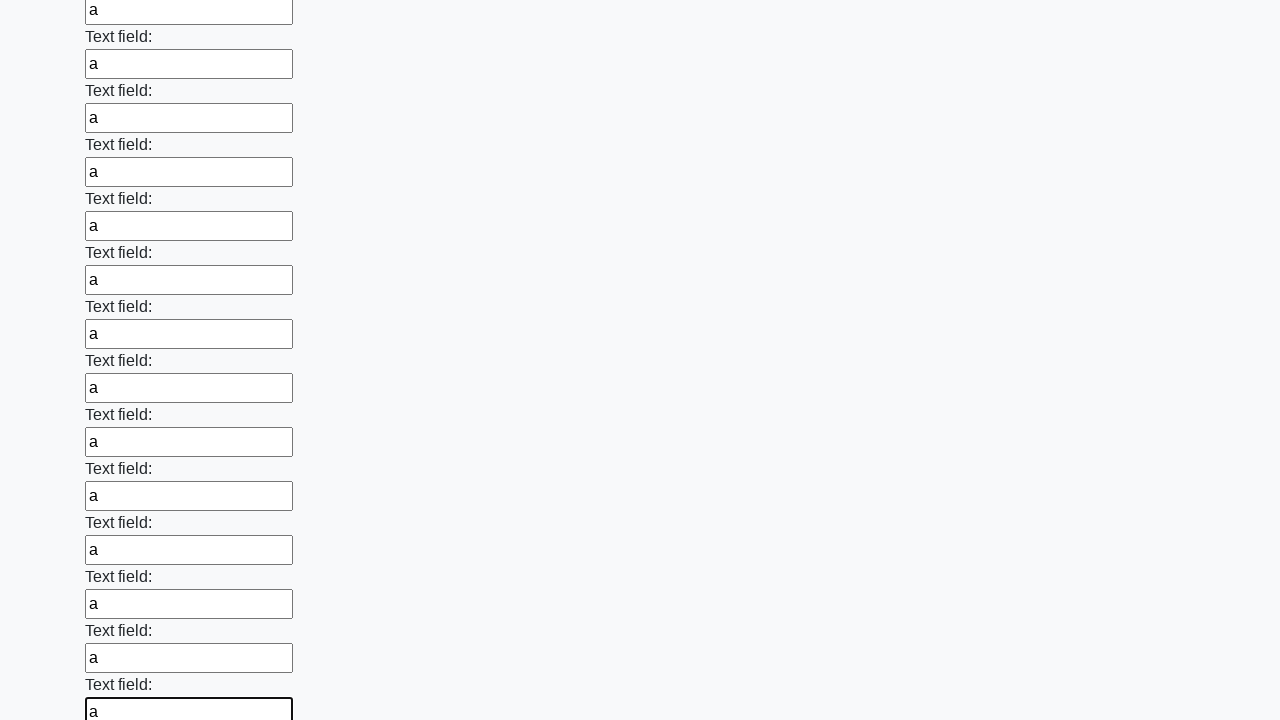

Filled input field with character 'a' on input >> nth=81
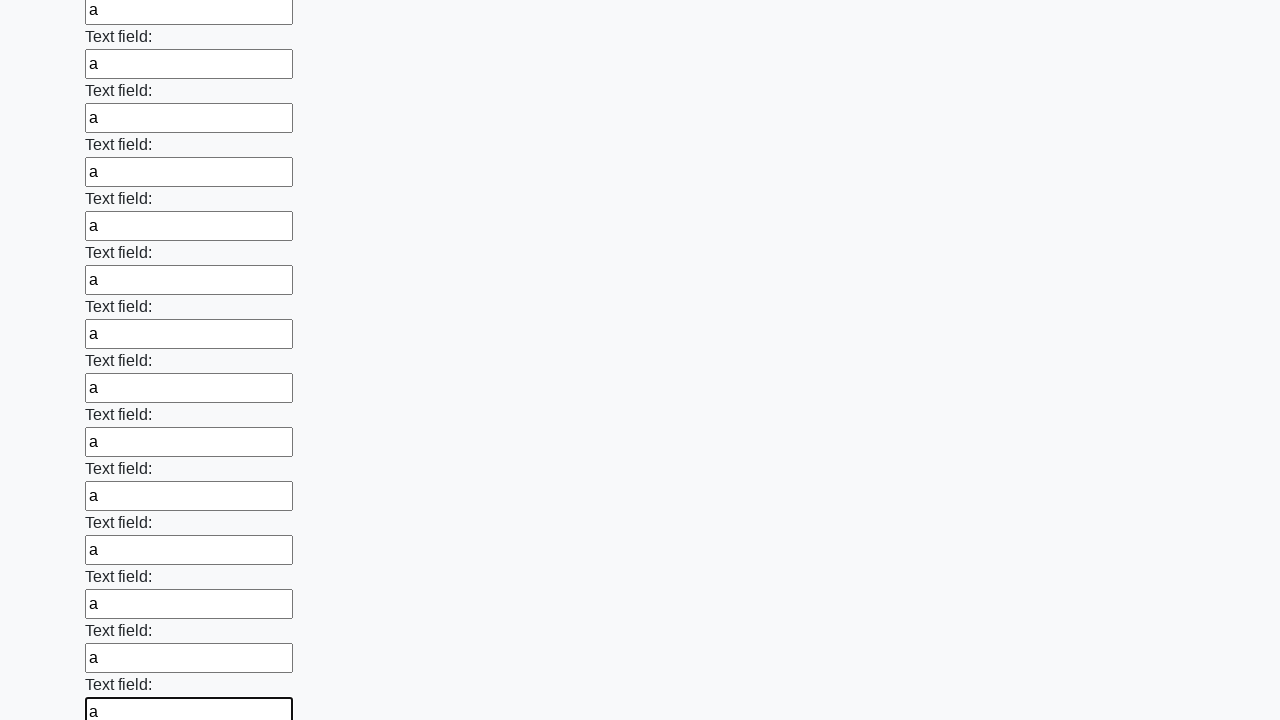

Filled input field with character 'a' on input >> nth=82
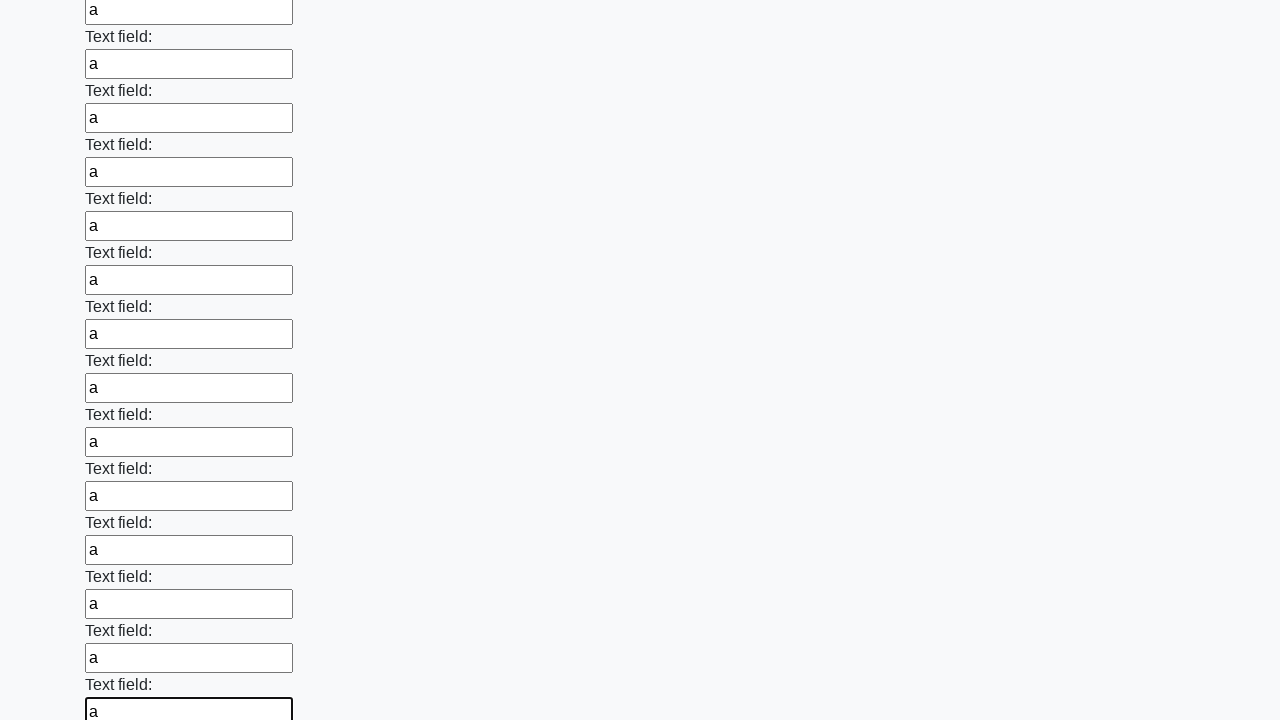

Filled input field with character 'a' on input >> nth=83
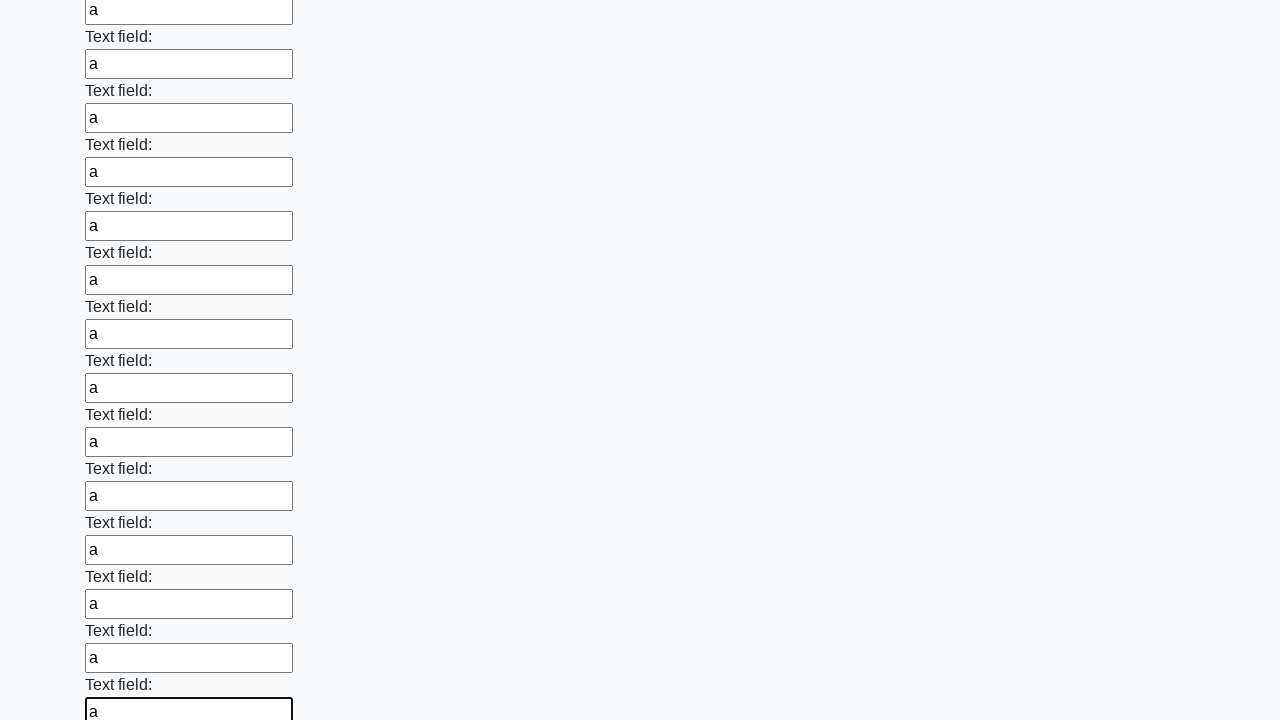

Filled input field with character 'a' on input >> nth=84
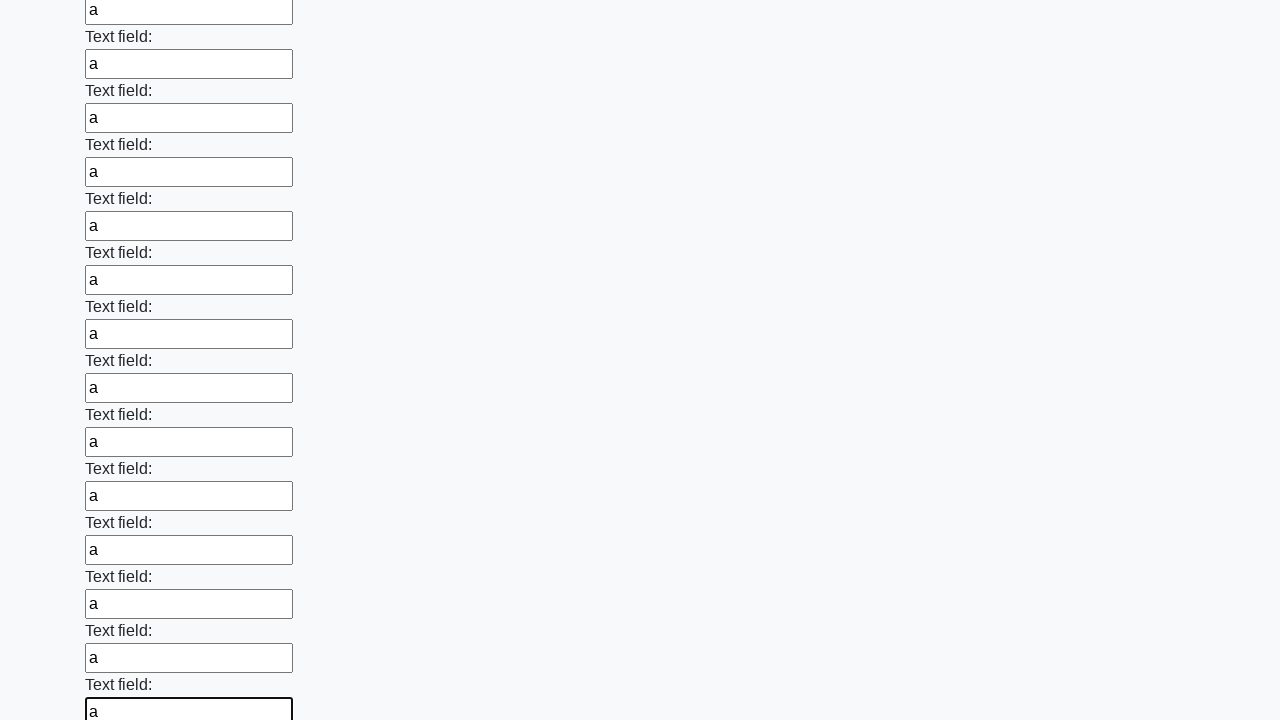

Filled input field with character 'a' on input >> nth=85
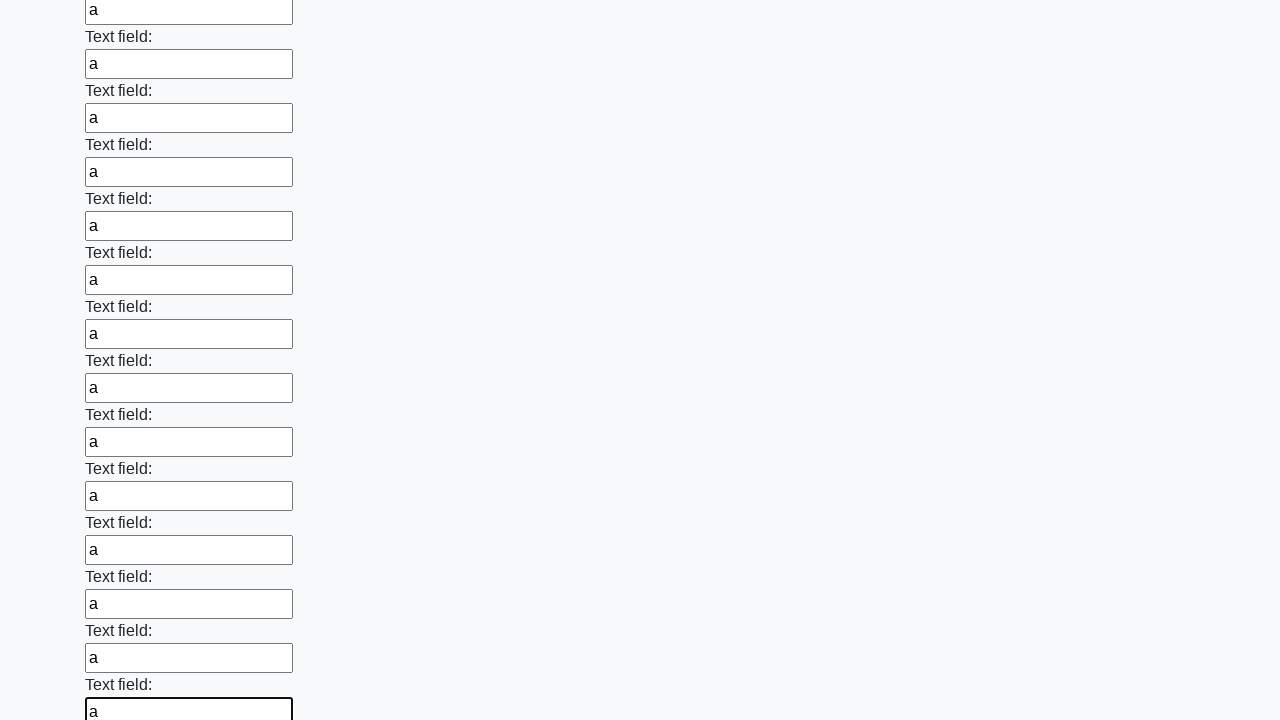

Filled input field with character 'a' on input >> nth=86
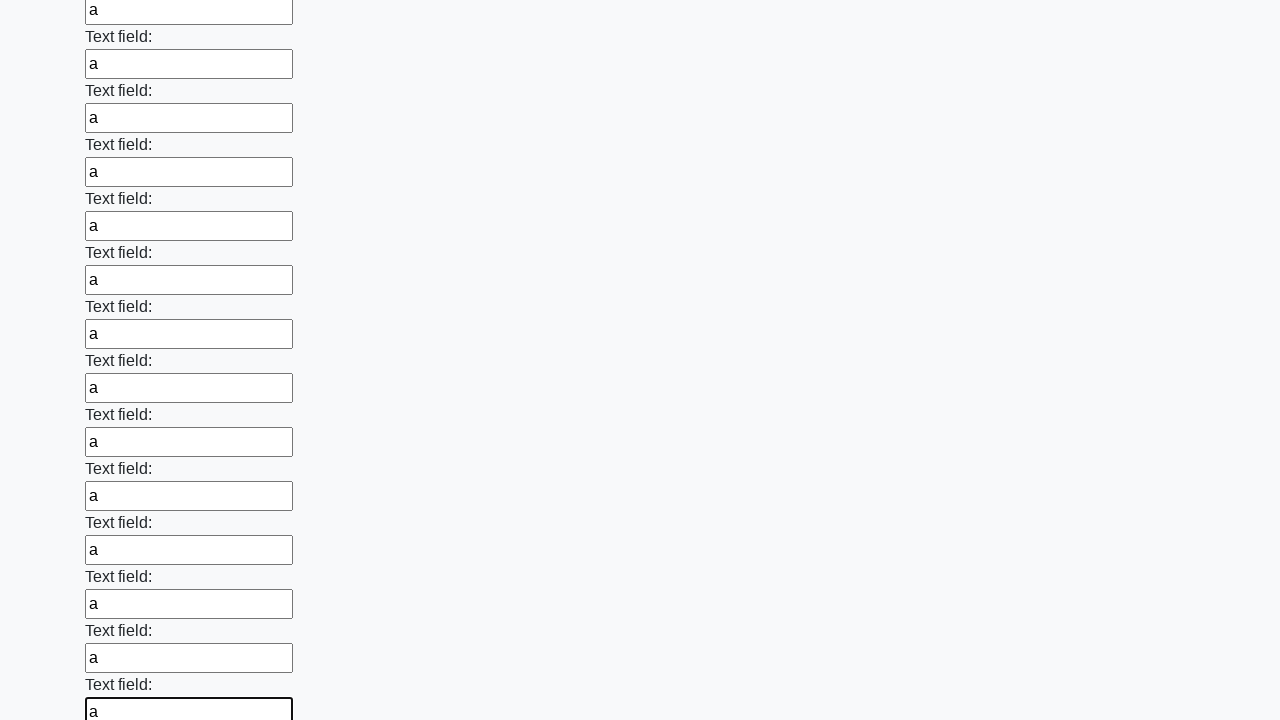

Filled input field with character 'a' on input >> nth=87
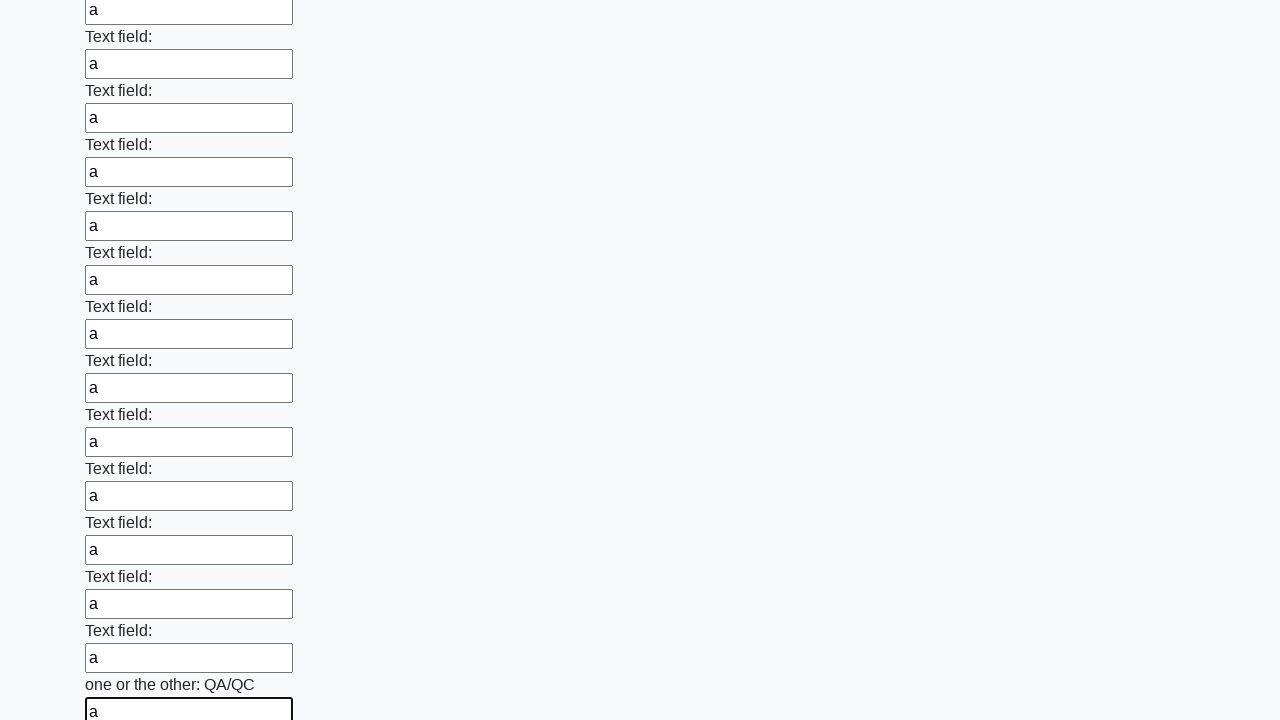

Filled input field with character 'a' on input >> nth=88
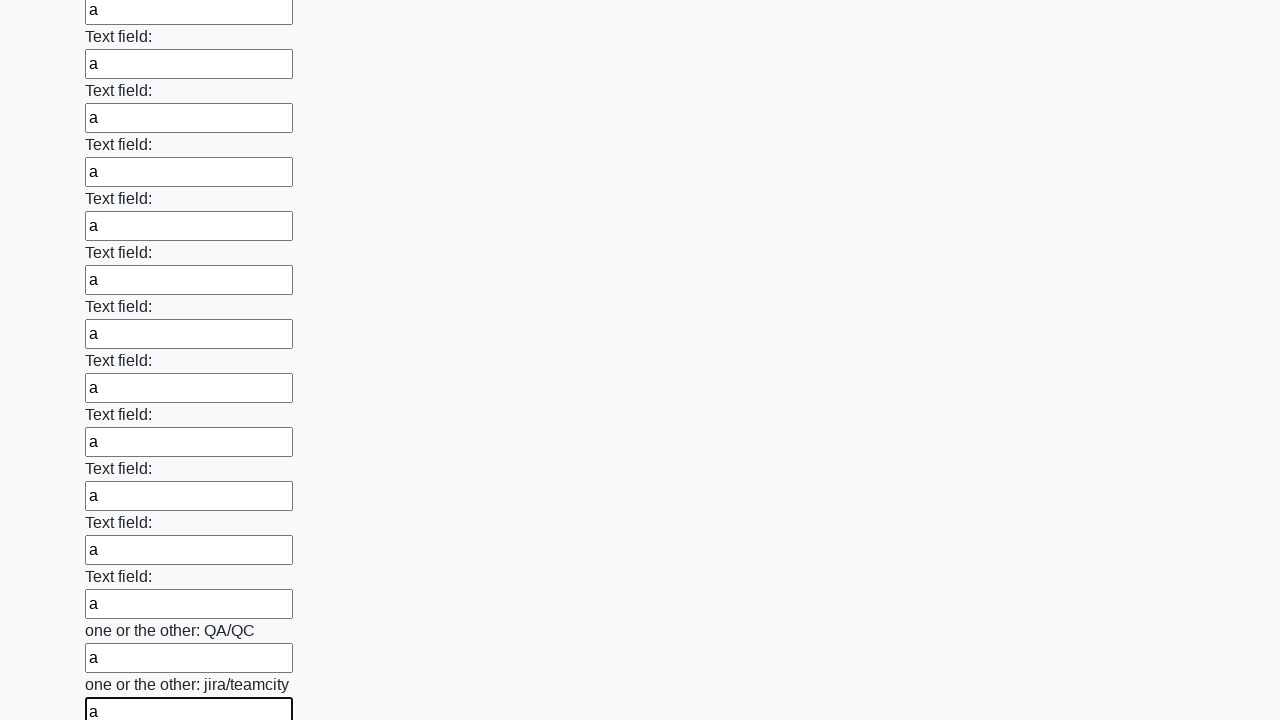

Filled input field with character 'a' on input >> nth=89
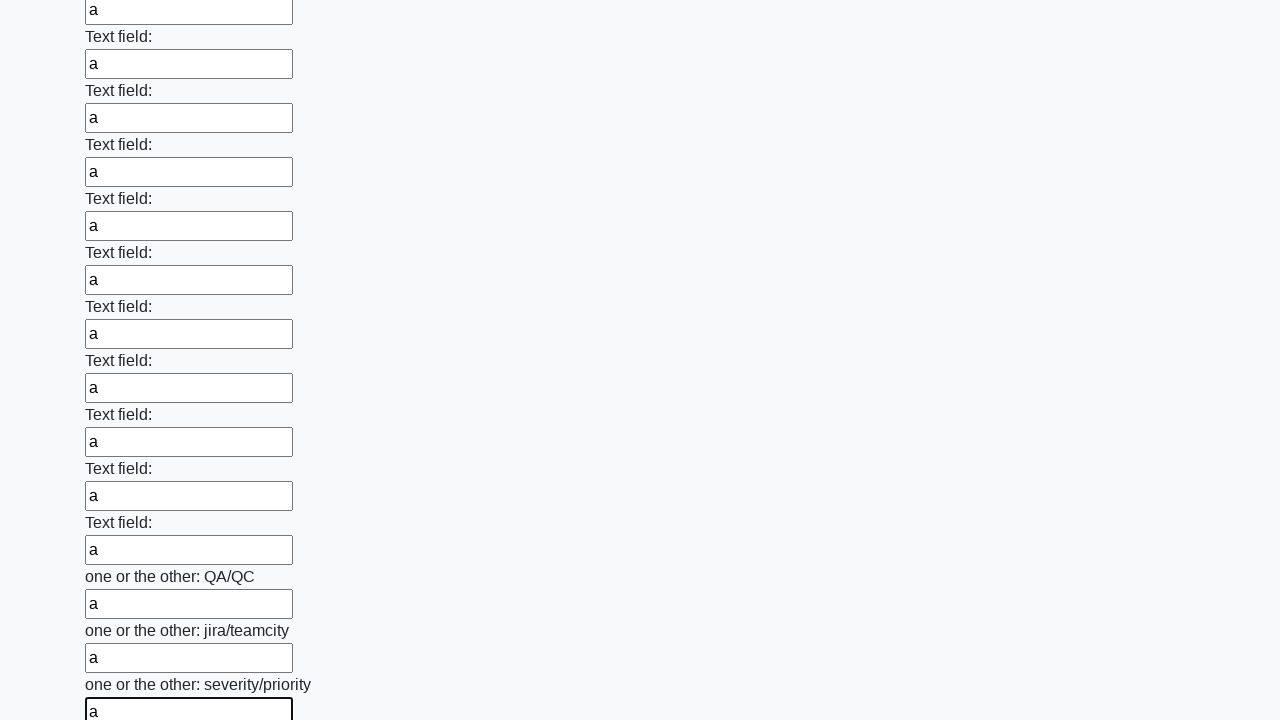

Filled input field with character 'a' on input >> nth=90
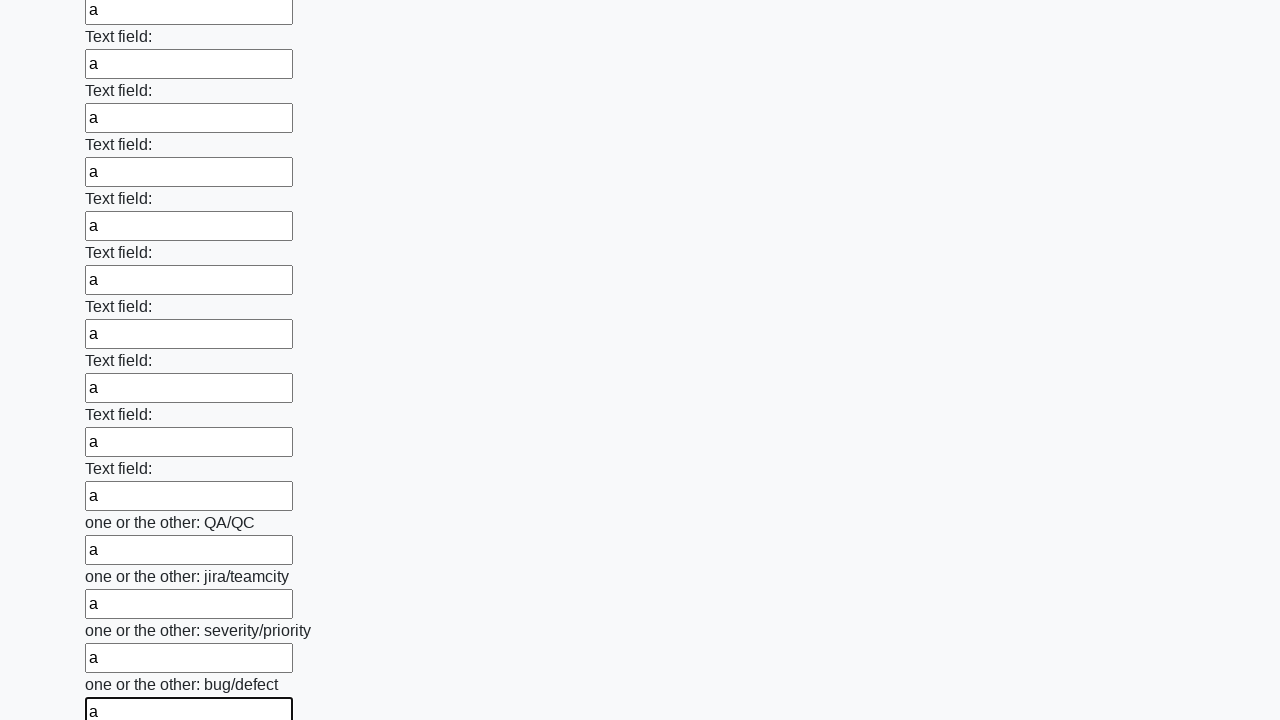

Filled input field with character 'a' on input >> nth=91
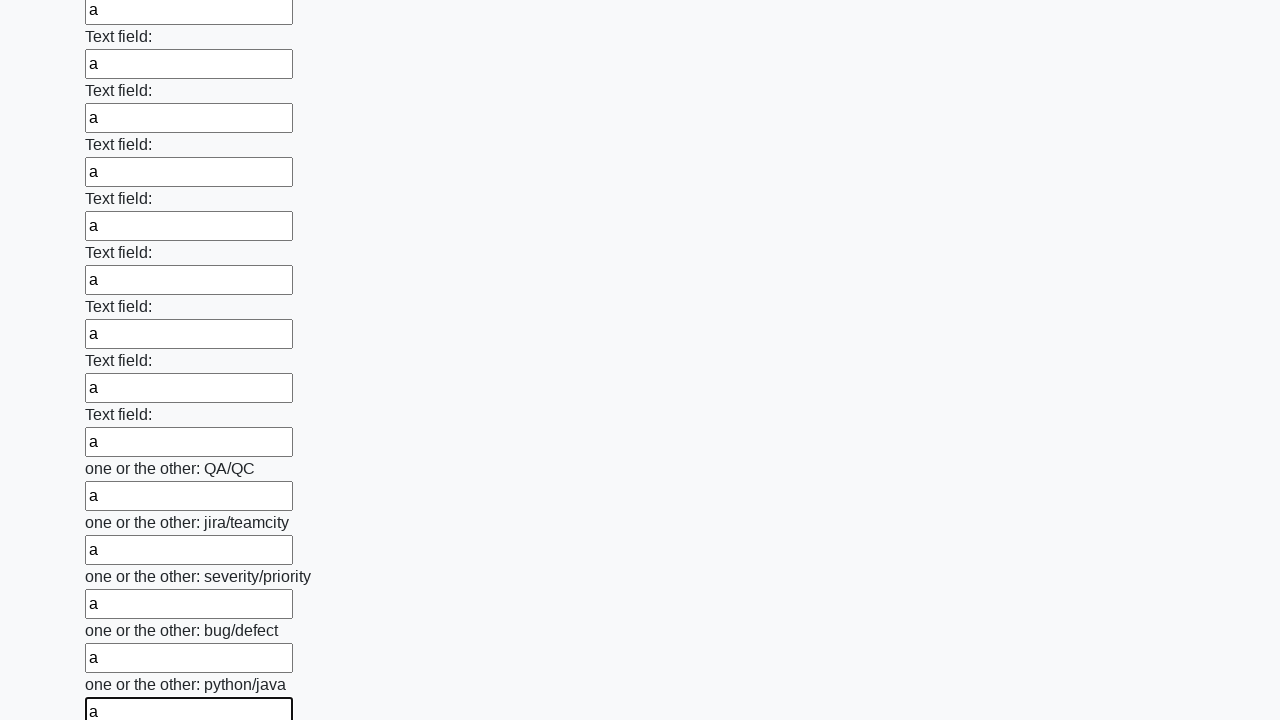

Filled input field with character 'a' on input >> nth=92
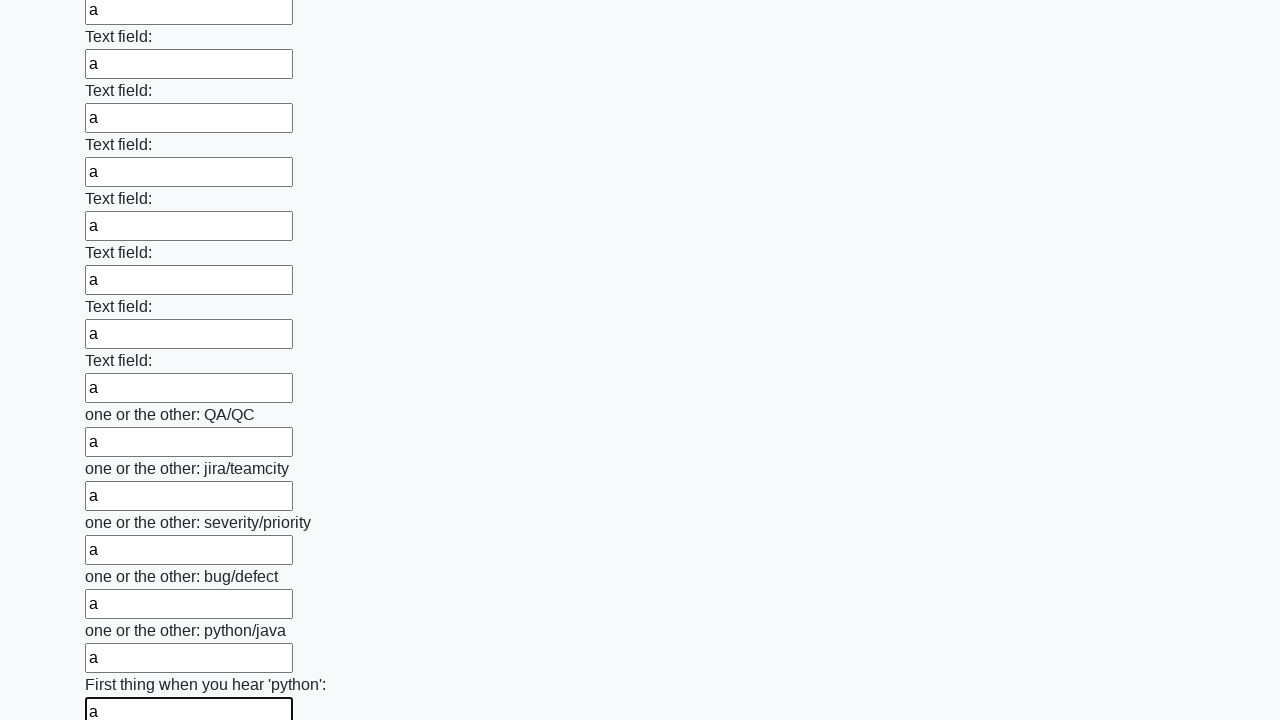

Filled input field with character 'a' on input >> nth=93
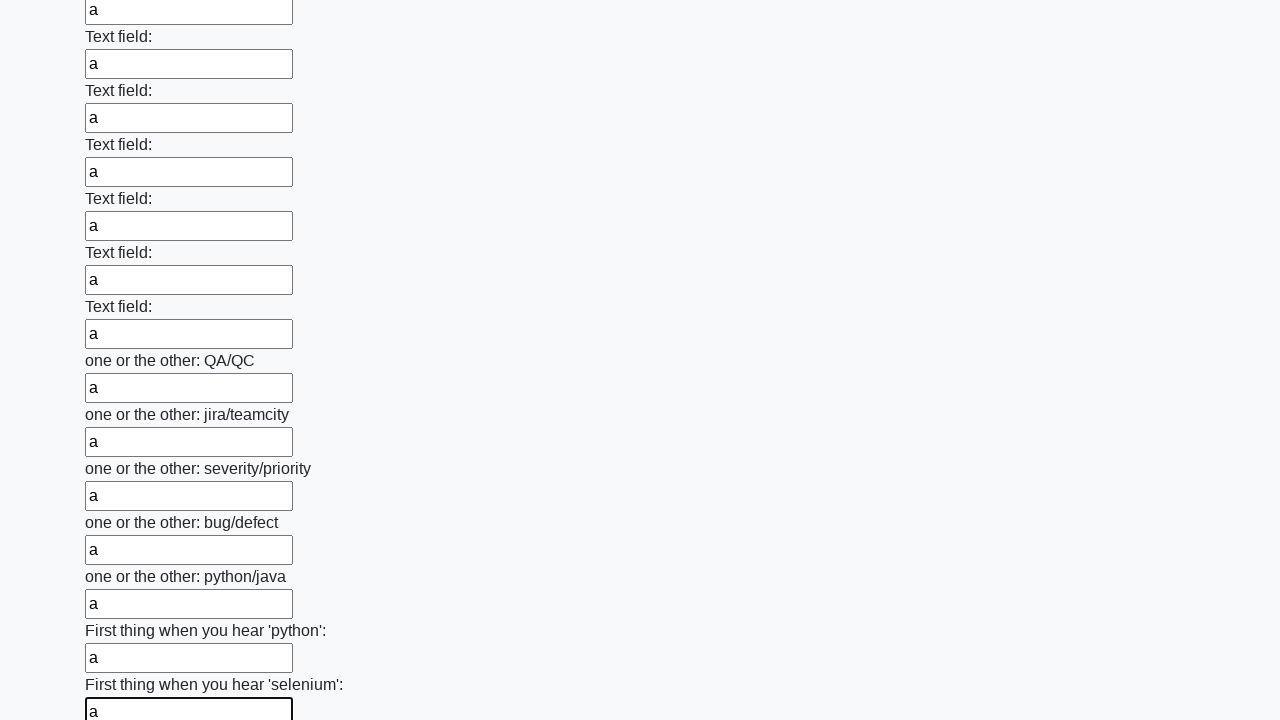

Filled input field with character 'a' on input >> nth=94
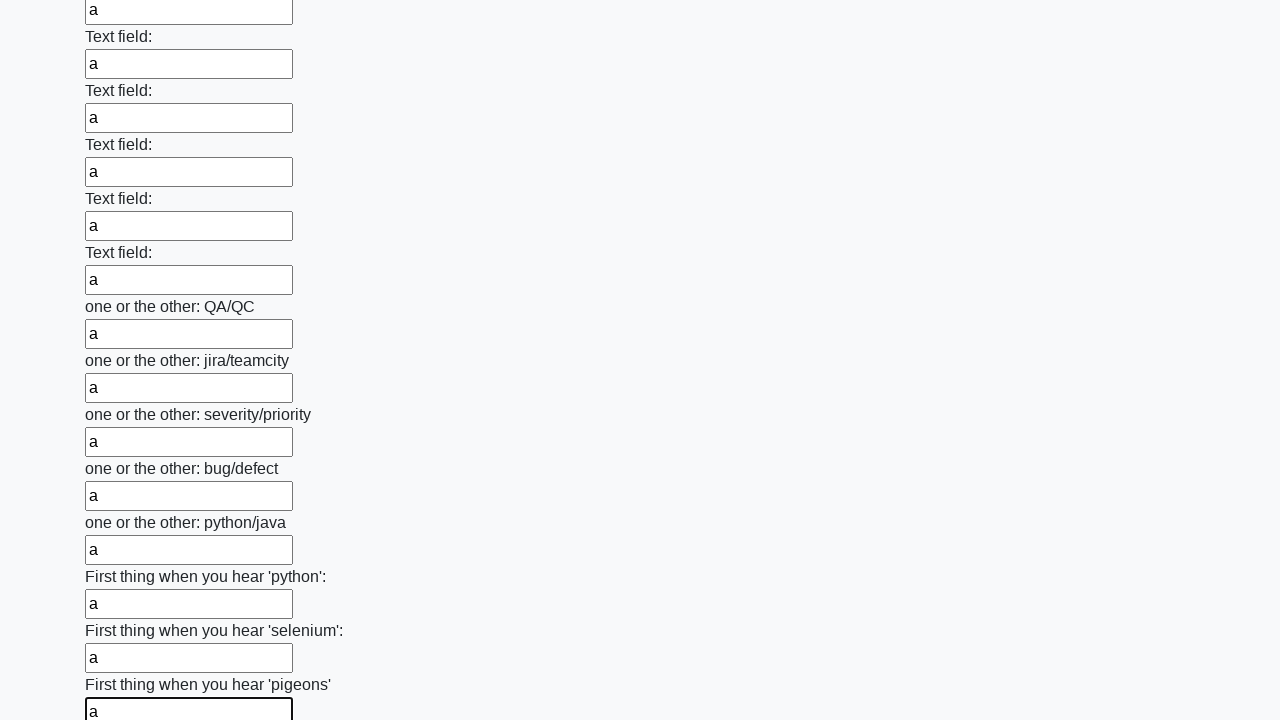

Filled input field with character 'a' on input >> nth=95
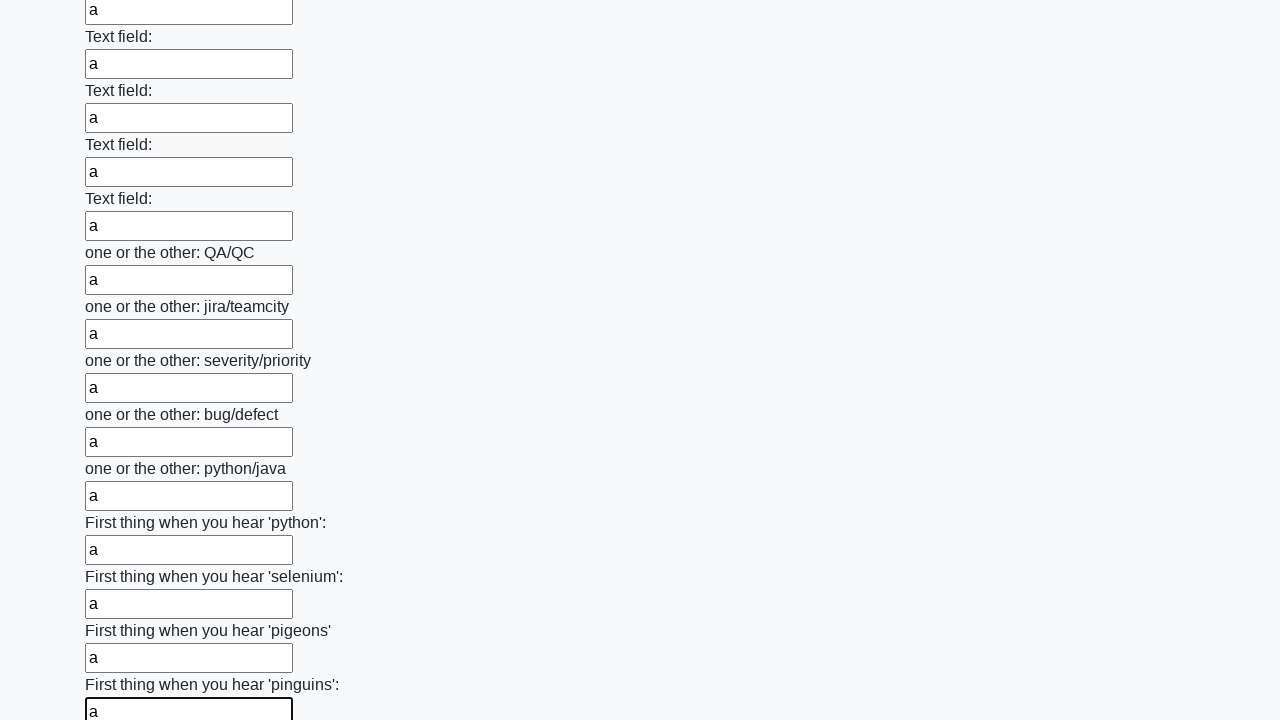

Filled input field with character 'a' on input >> nth=96
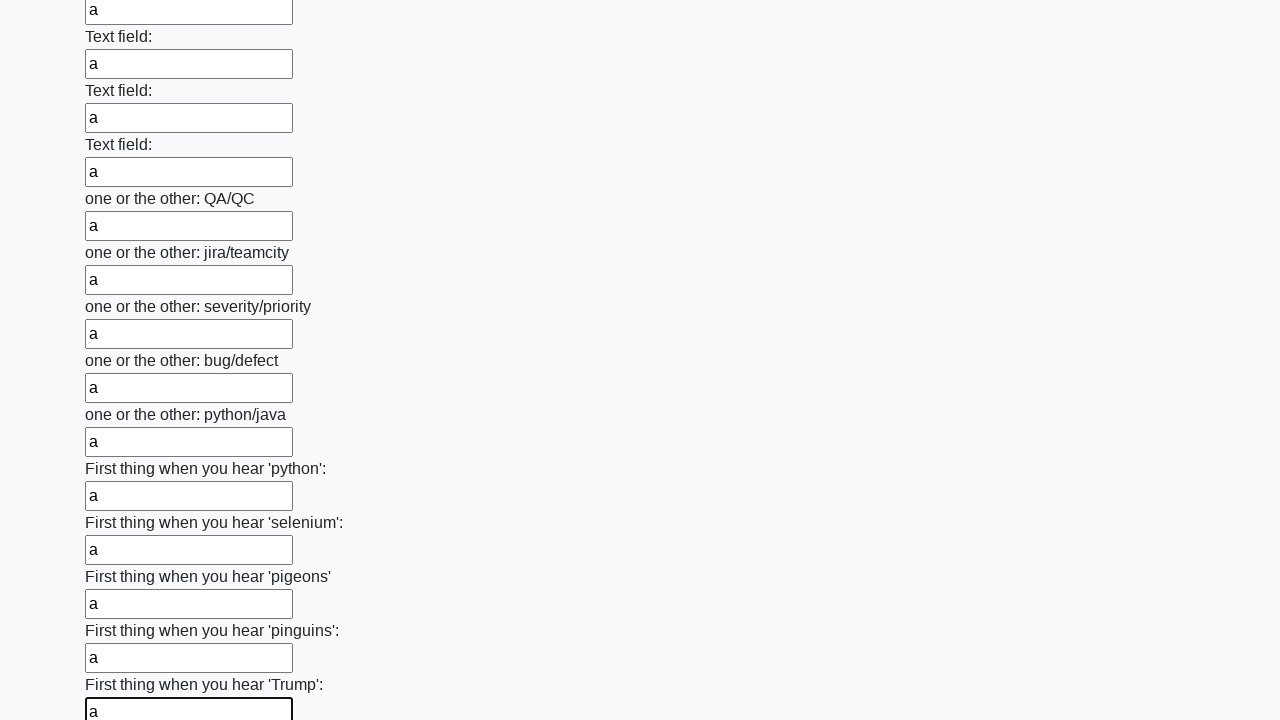

Filled input field with character 'a' on input >> nth=97
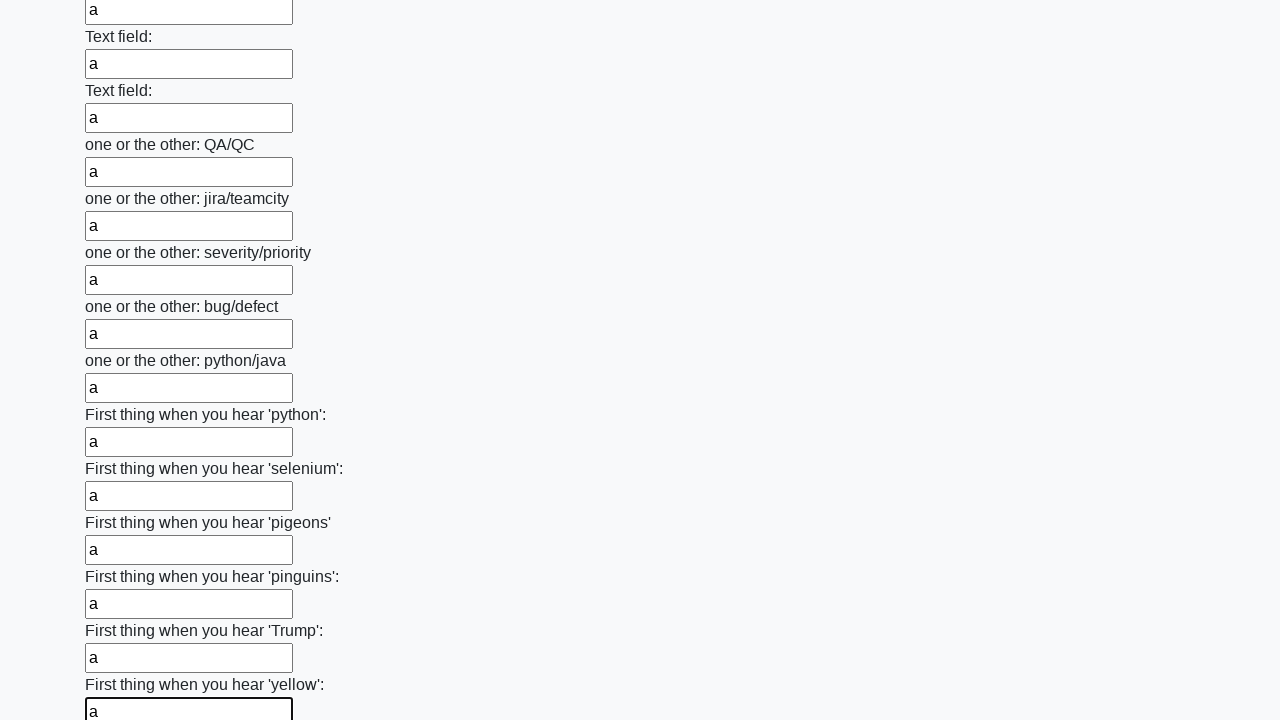

Filled input field with character 'a' on input >> nth=98
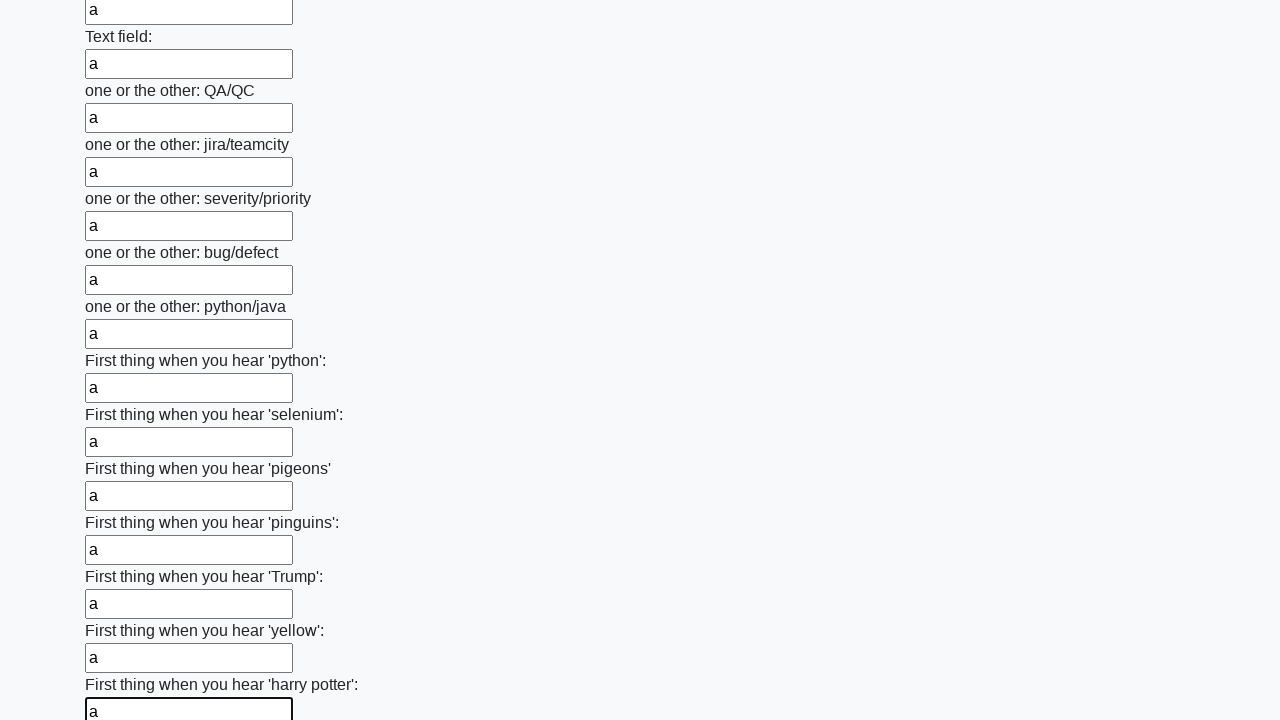

Filled input field with character 'a' on input >> nth=99
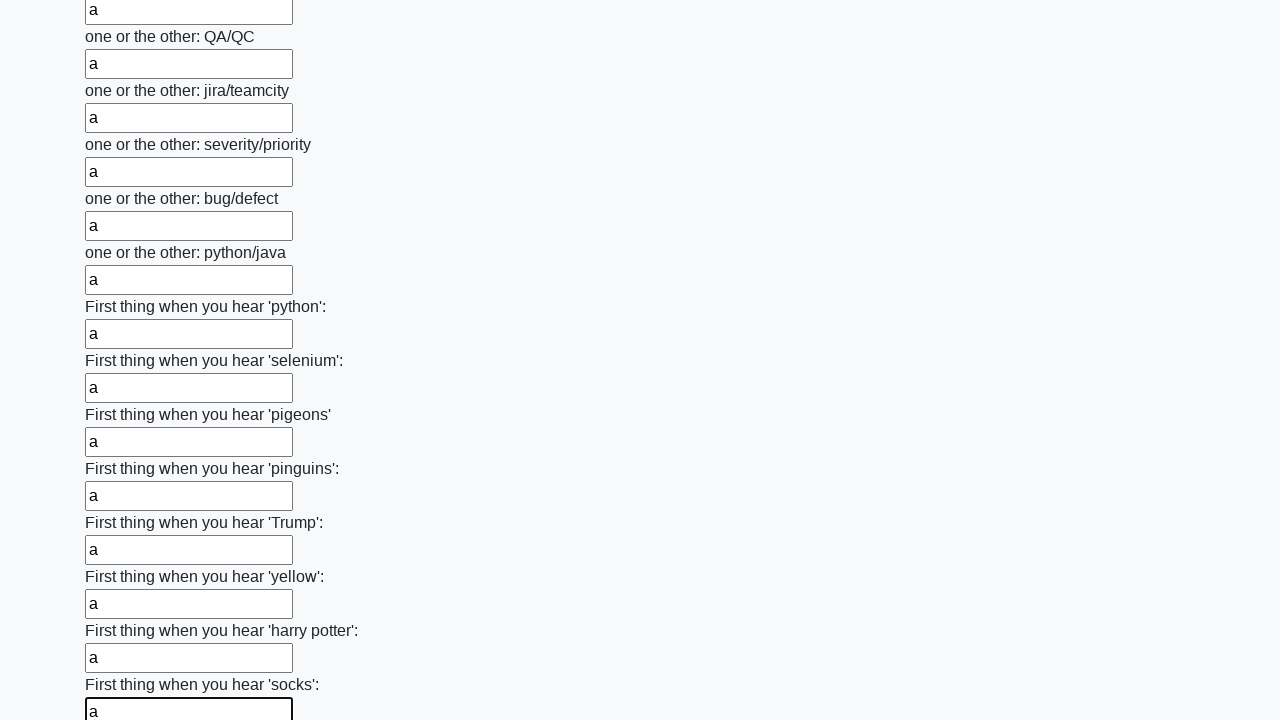

Clicked submit button to submit the form at (123, 611) on button.btn
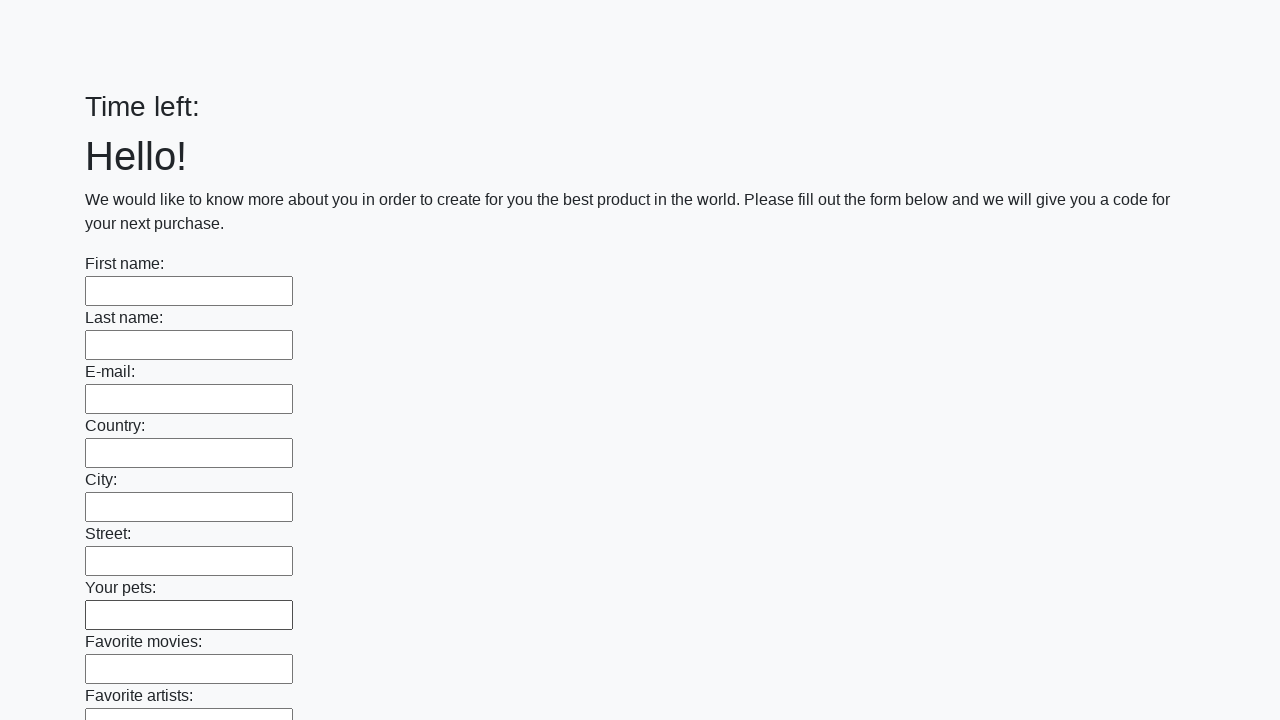

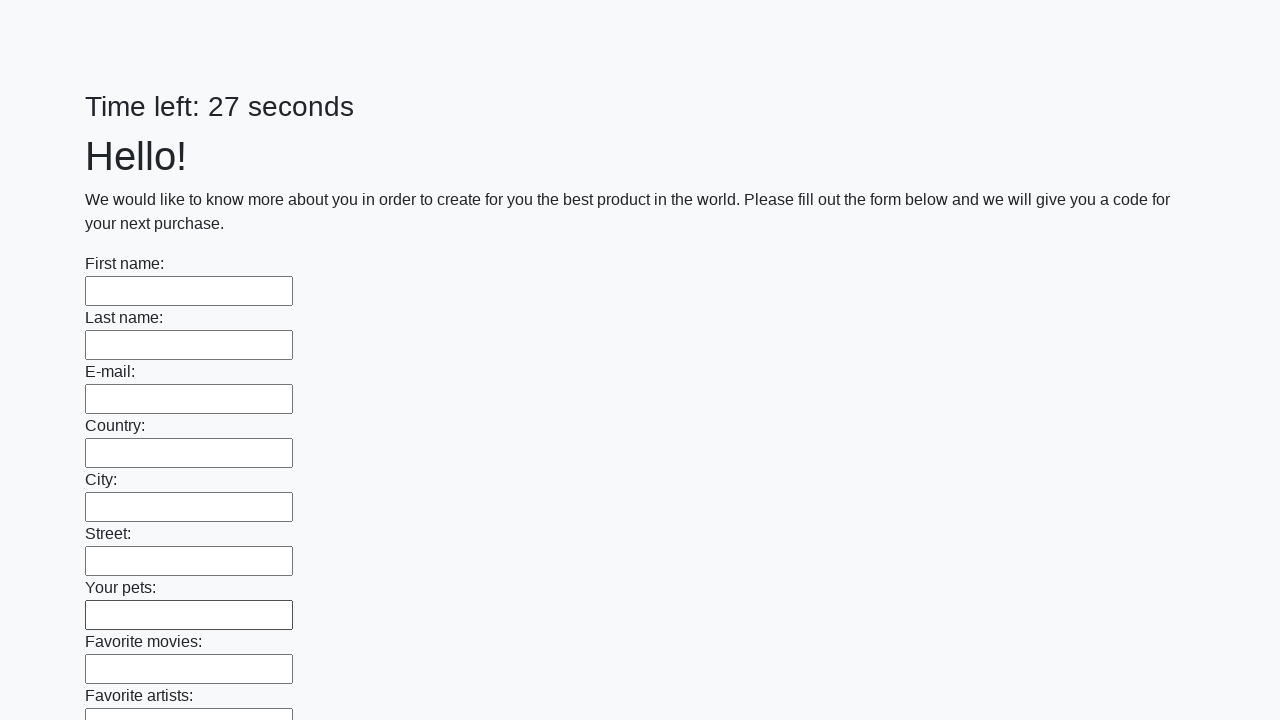